Tests filling a large form by entering text into all input fields and submitting the form by clicking the submit button.

Starting URL: http://suninjuly.github.io/huge_form.html

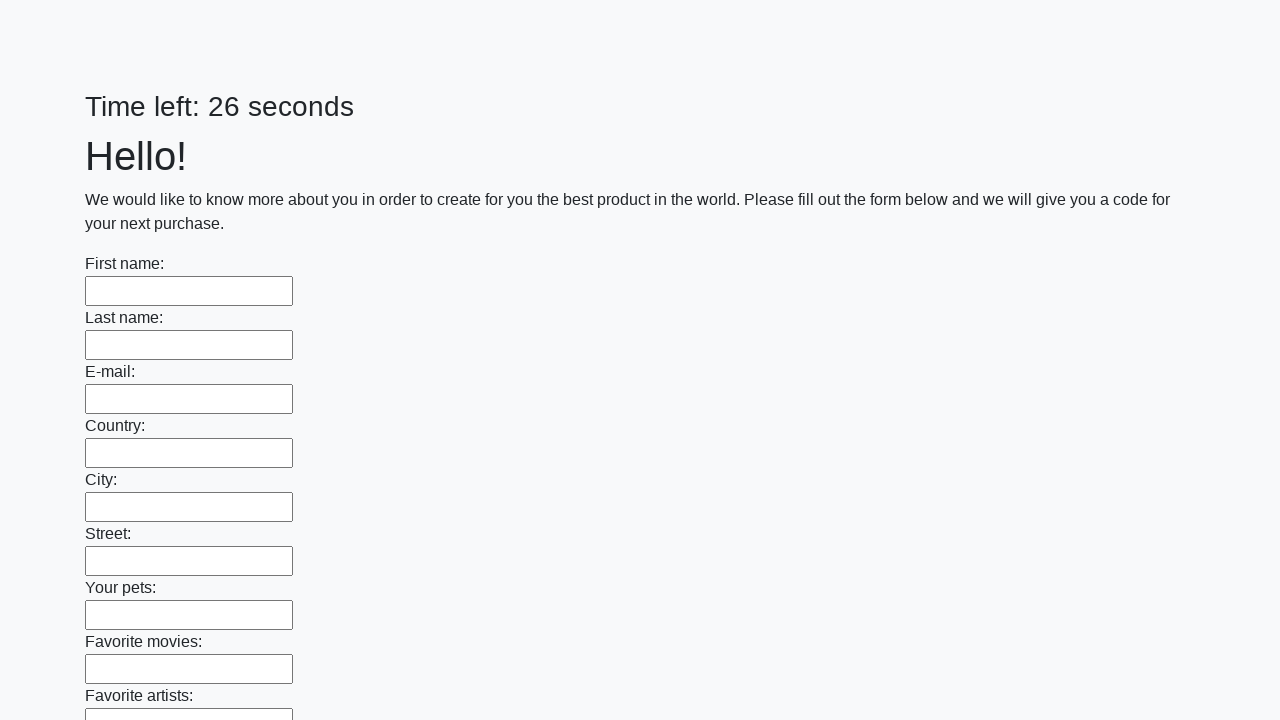

Navigated to huge form page
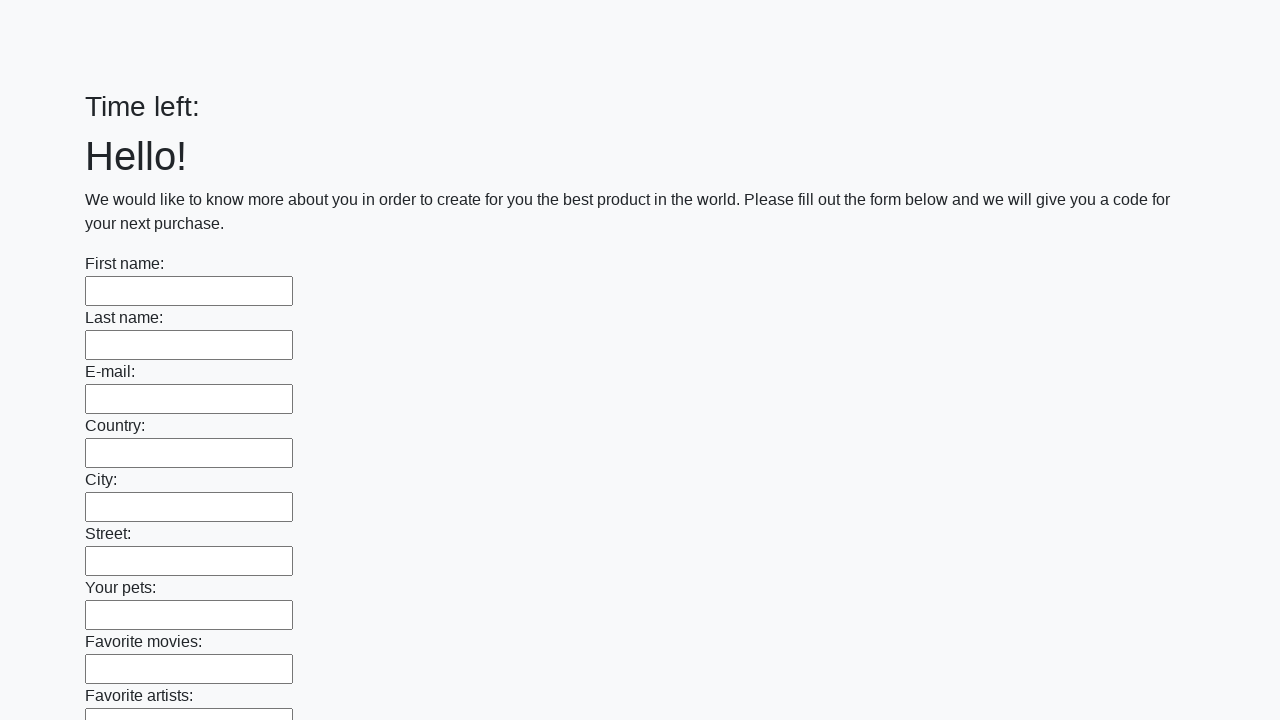

Located all input fields on the form
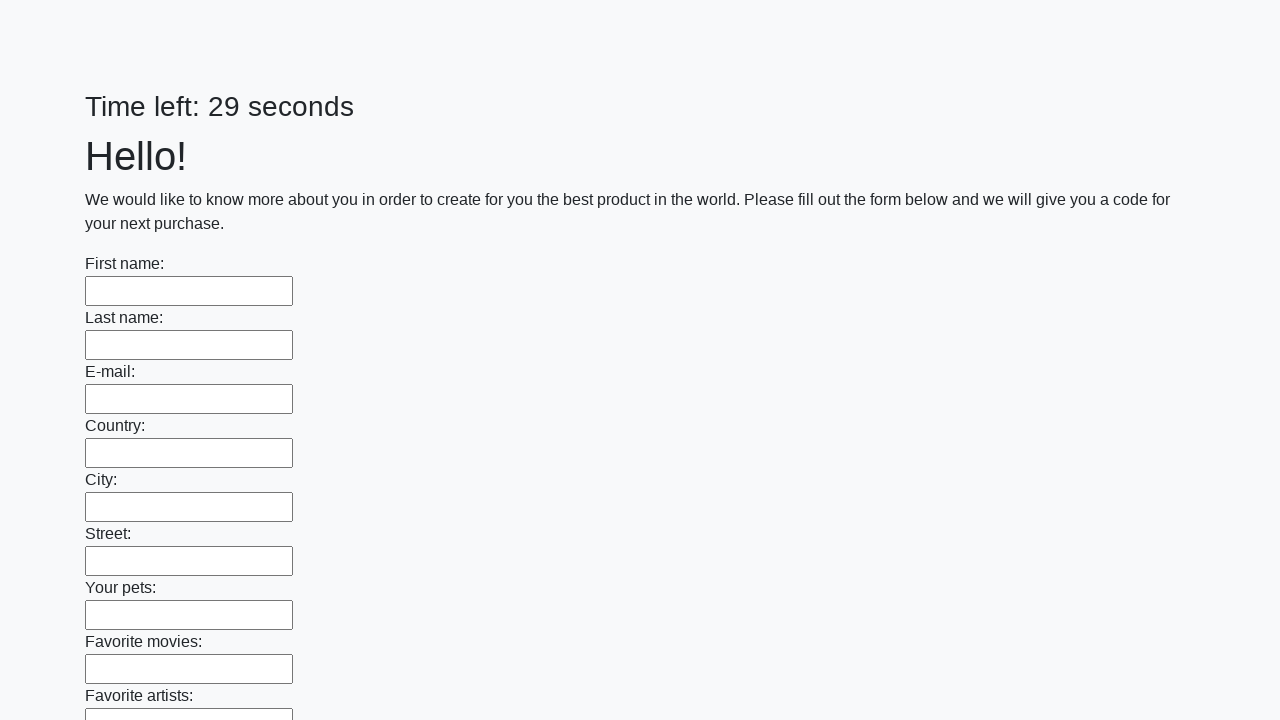

Filled an input field with 'testdata123' on input >> nth=0
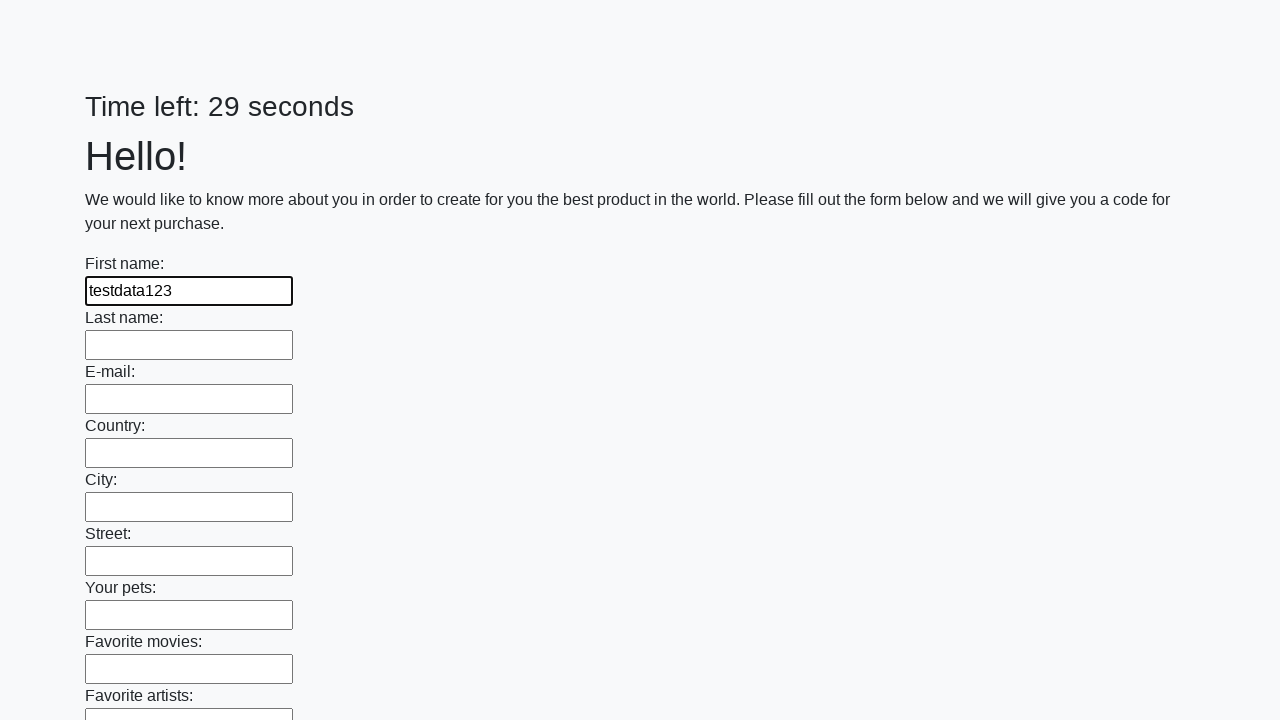

Filled an input field with 'testdata123' on input >> nth=1
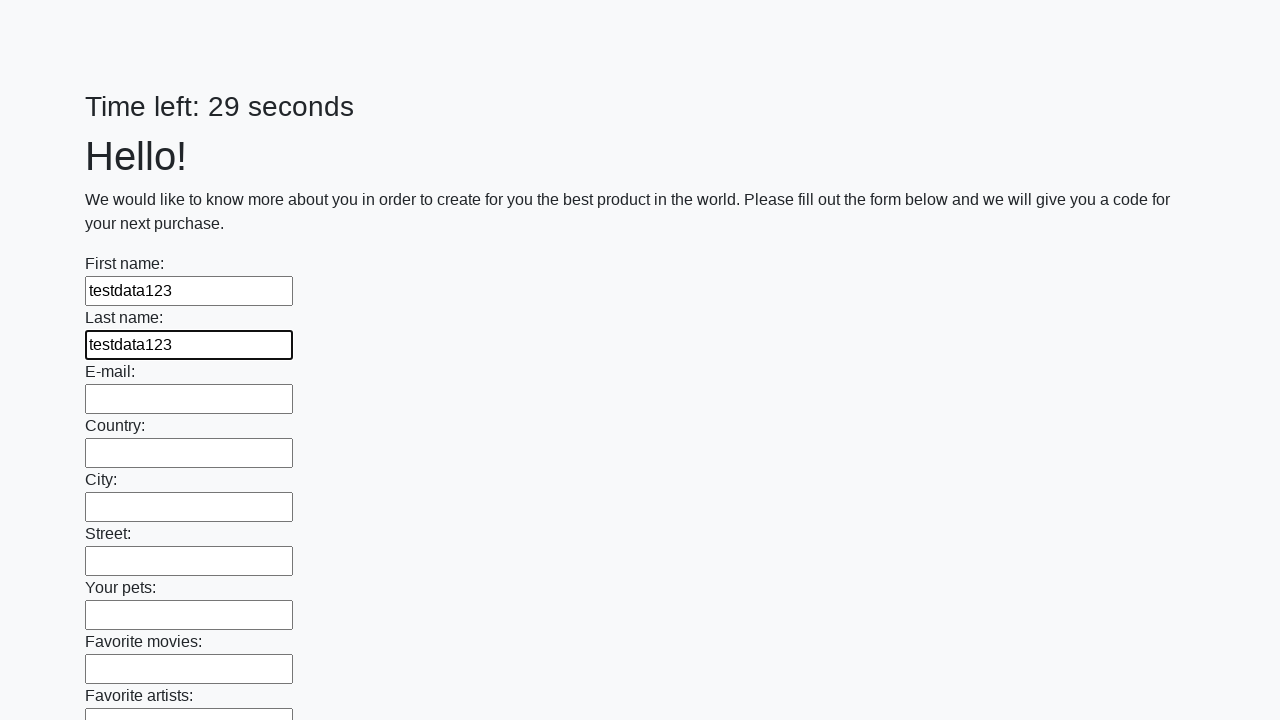

Filled an input field with 'testdata123' on input >> nth=2
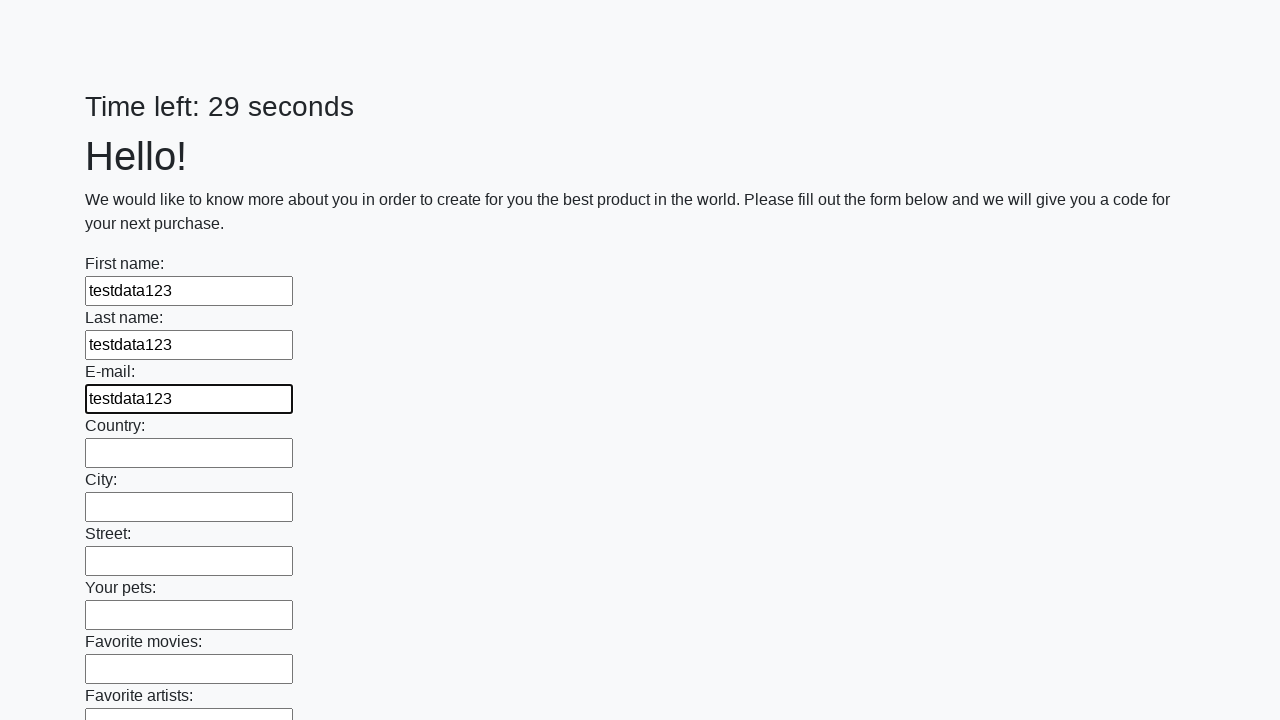

Filled an input field with 'testdata123' on input >> nth=3
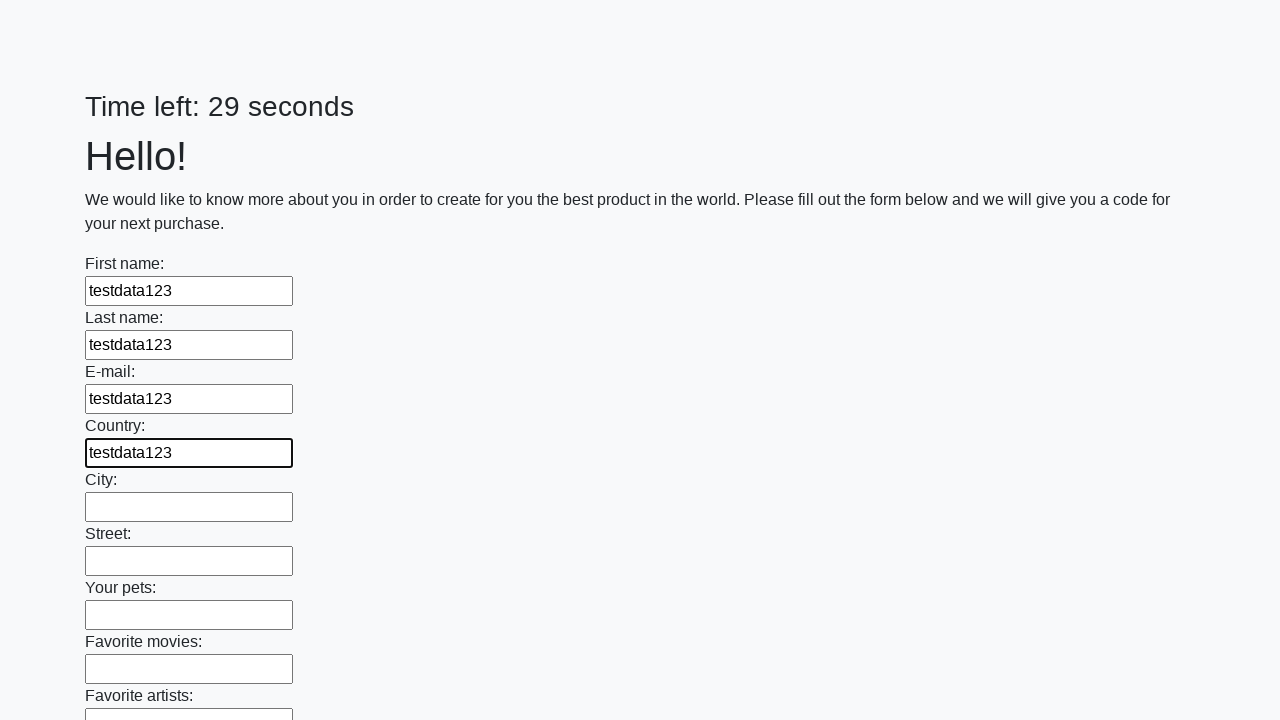

Filled an input field with 'testdata123' on input >> nth=4
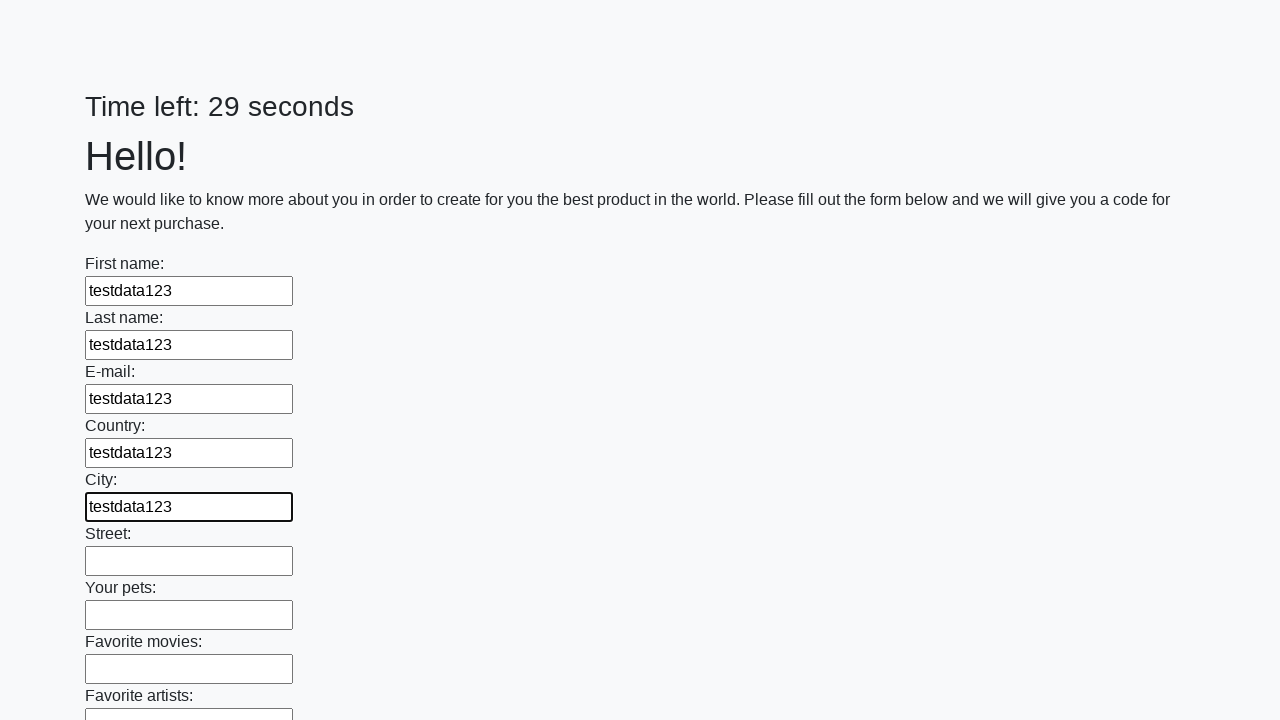

Filled an input field with 'testdata123' on input >> nth=5
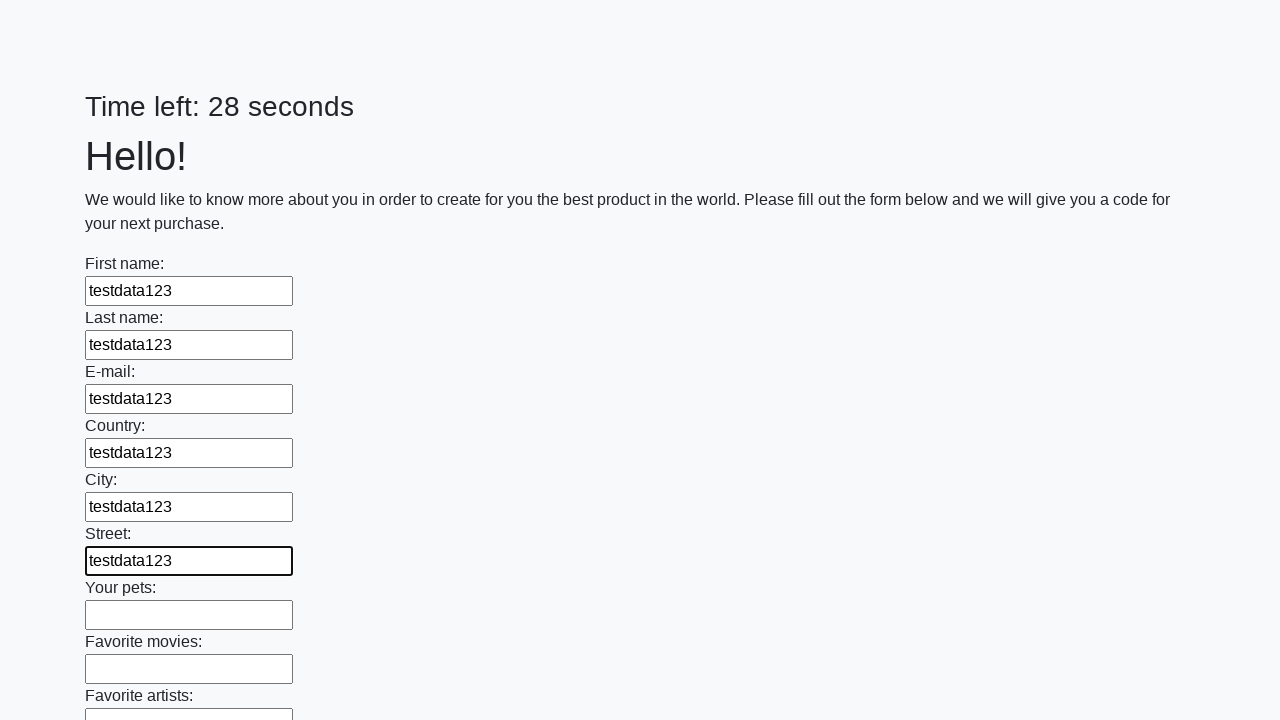

Filled an input field with 'testdata123' on input >> nth=6
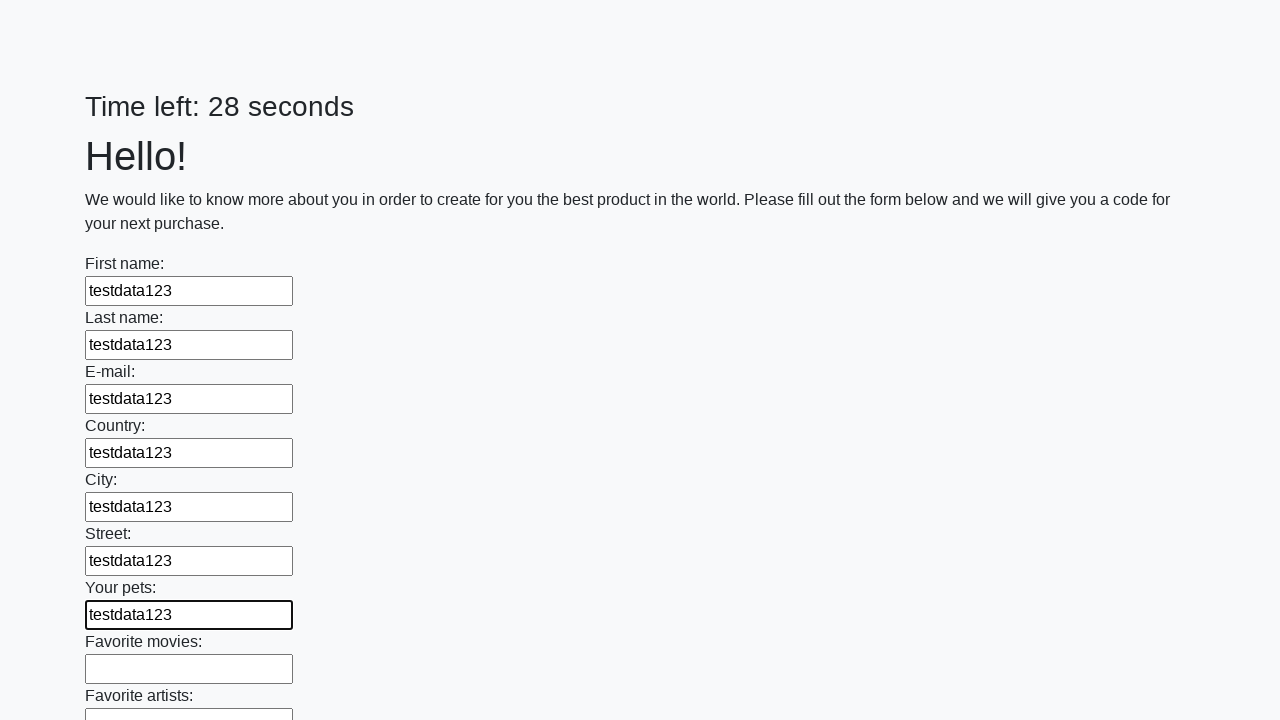

Filled an input field with 'testdata123' on input >> nth=7
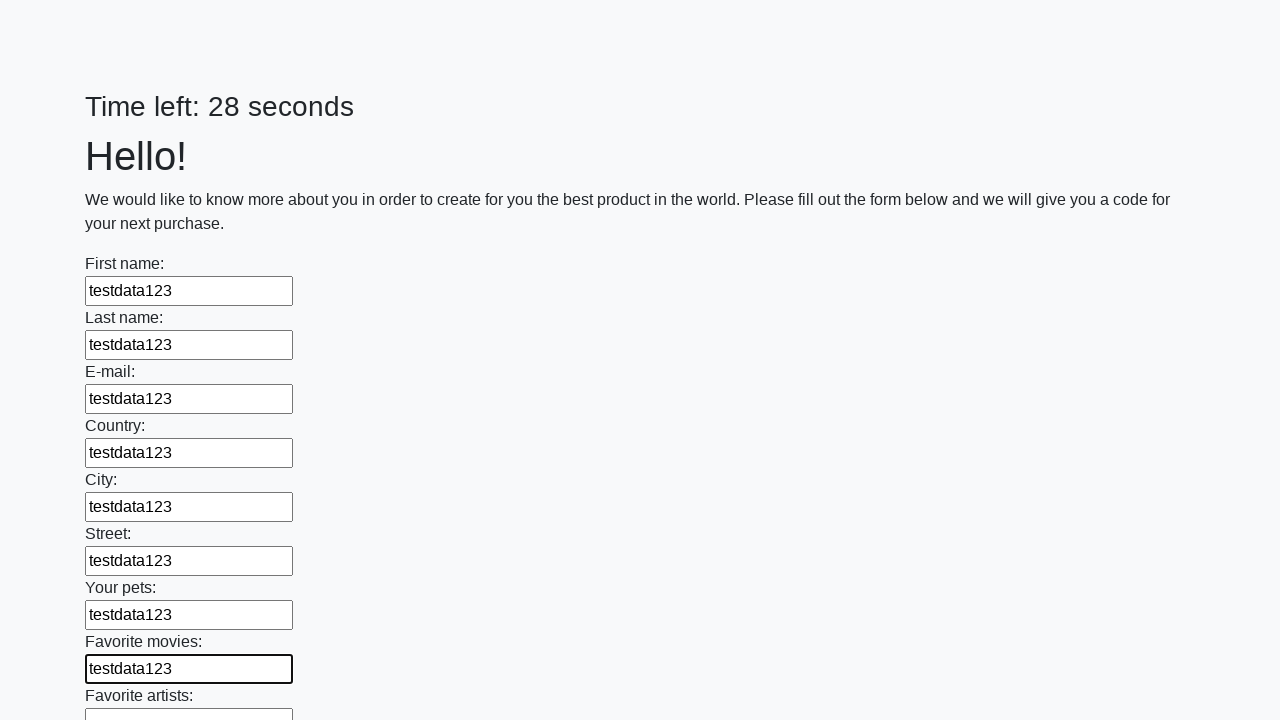

Filled an input field with 'testdata123' on input >> nth=8
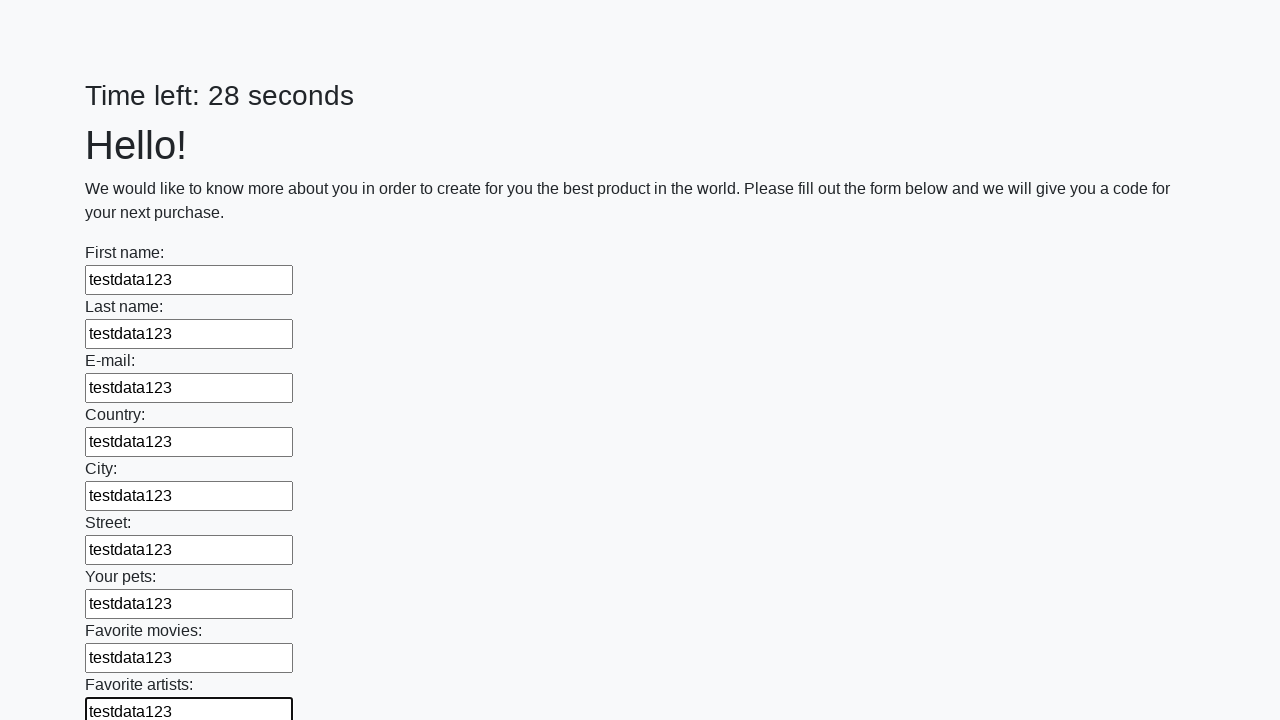

Filled an input field with 'testdata123' on input >> nth=9
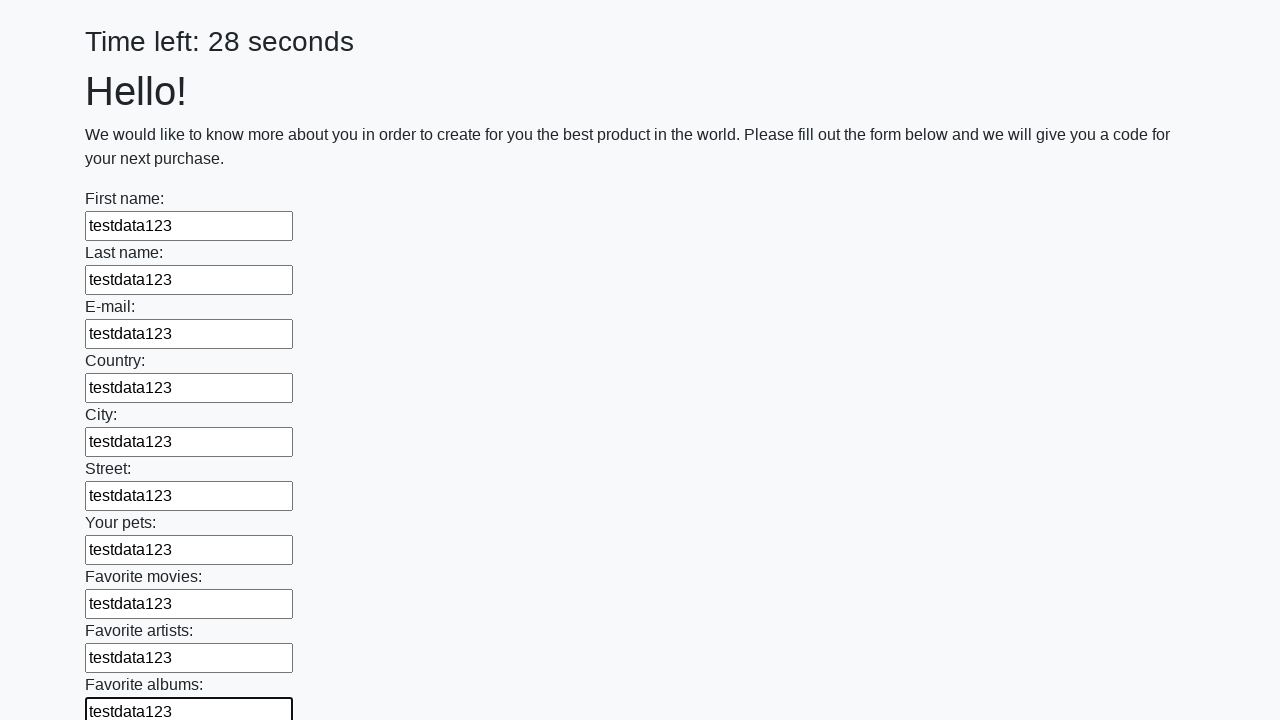

Filled an input field with 'testdata123' on input >> nth=10
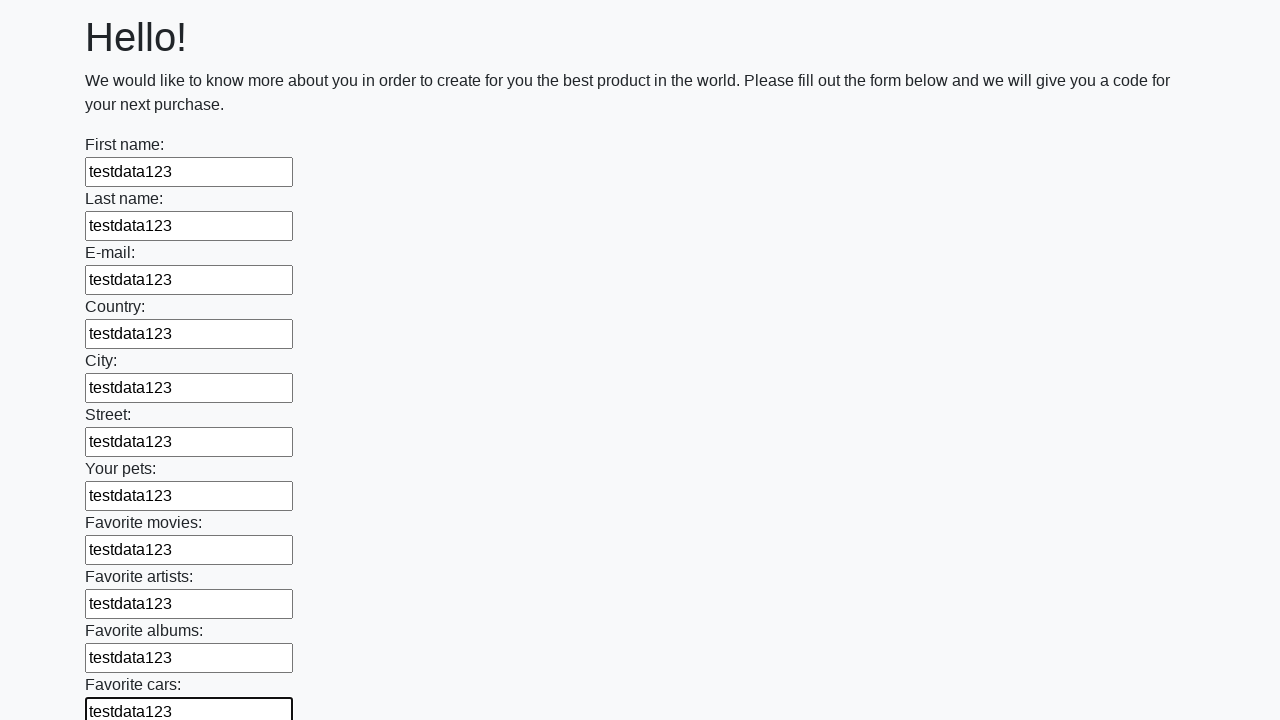

Filled an input field with 'testdata123' on input >> nth=11
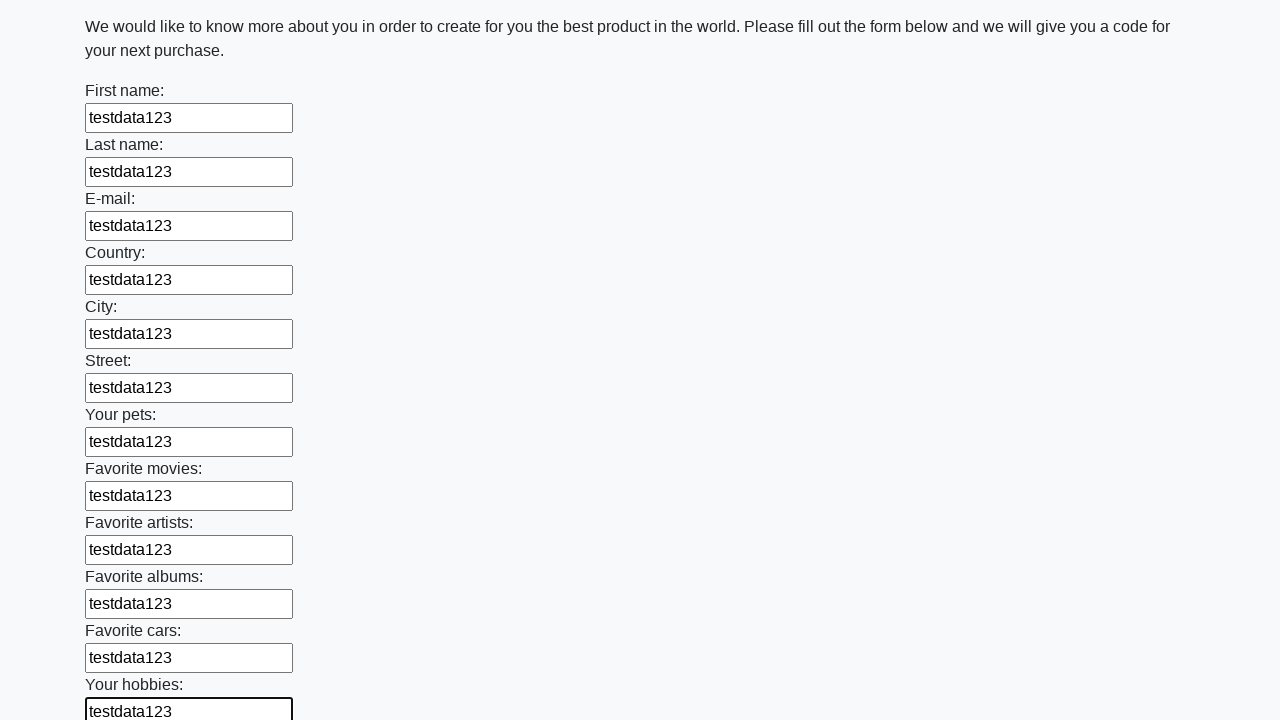

Filled an input field with 'testdata123' on input >> nth=12
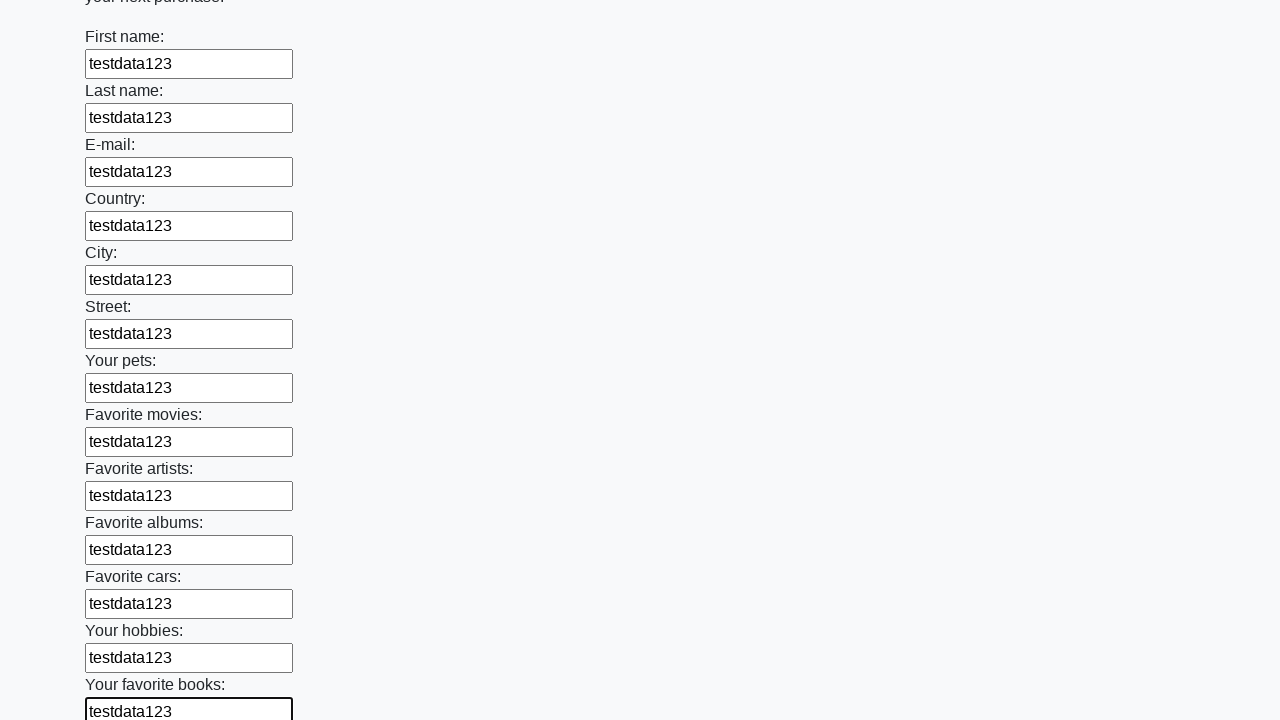

Filled an input field with 'testdata123' on input >> nth=13
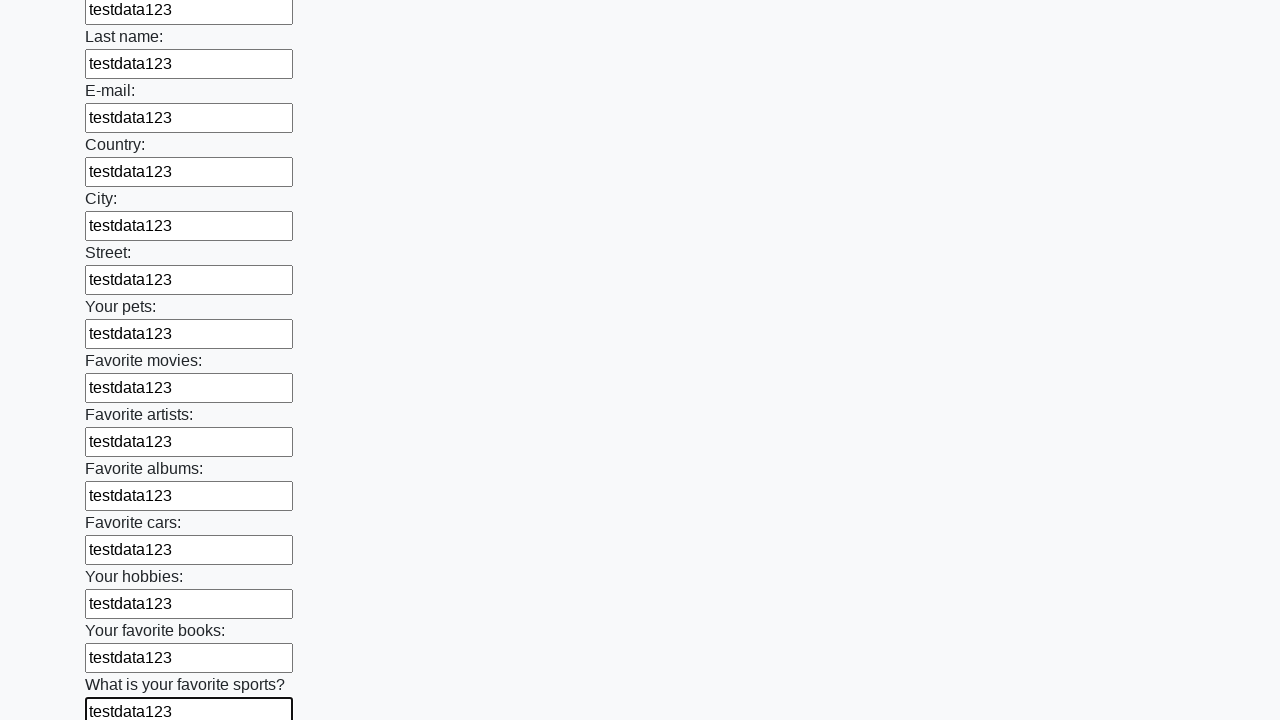

Filled an input field with 'testdata123' on input >> nth=14
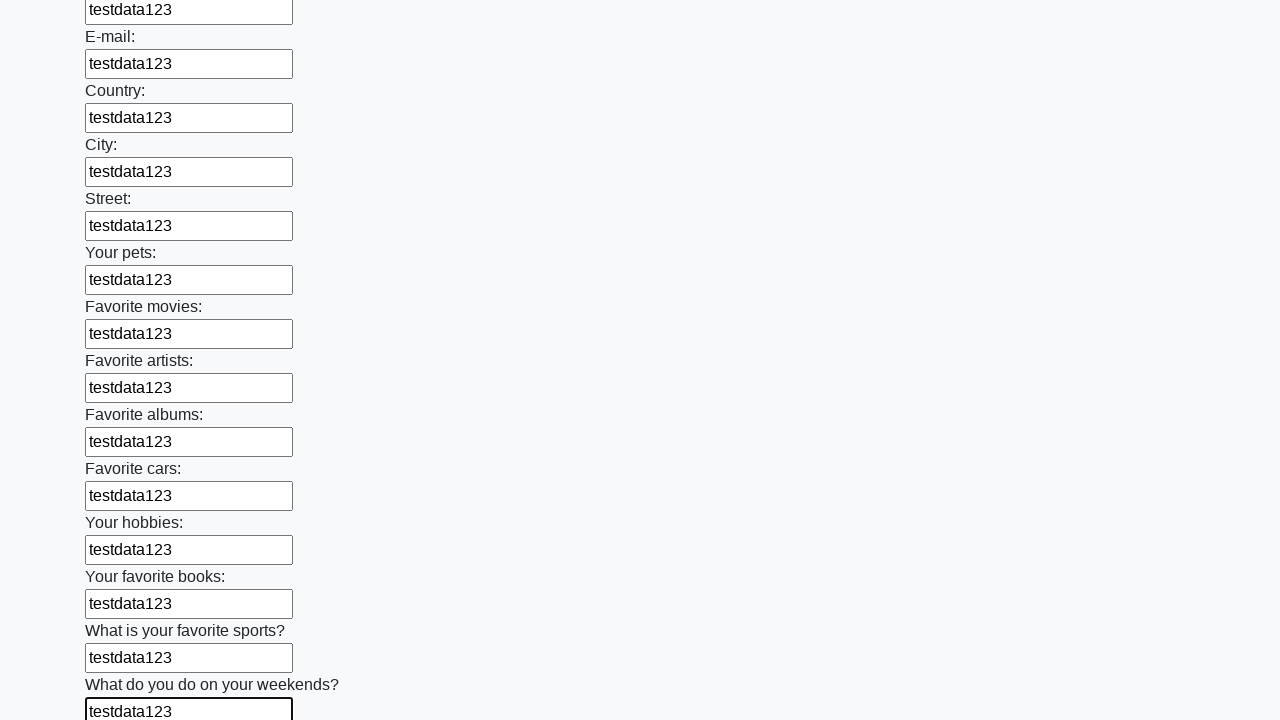

Filled an input field with 'testdata123' on input >> nth=15
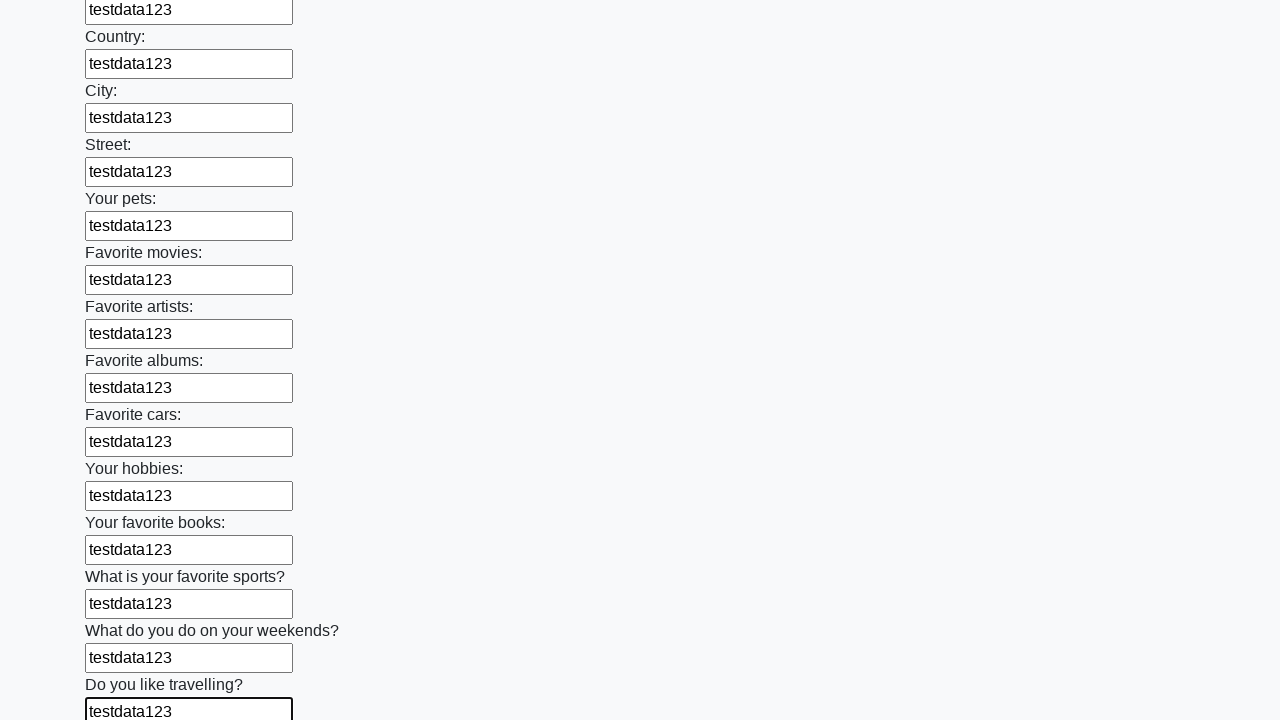

Filled an input field with 'testdata123' on input >> nth=16
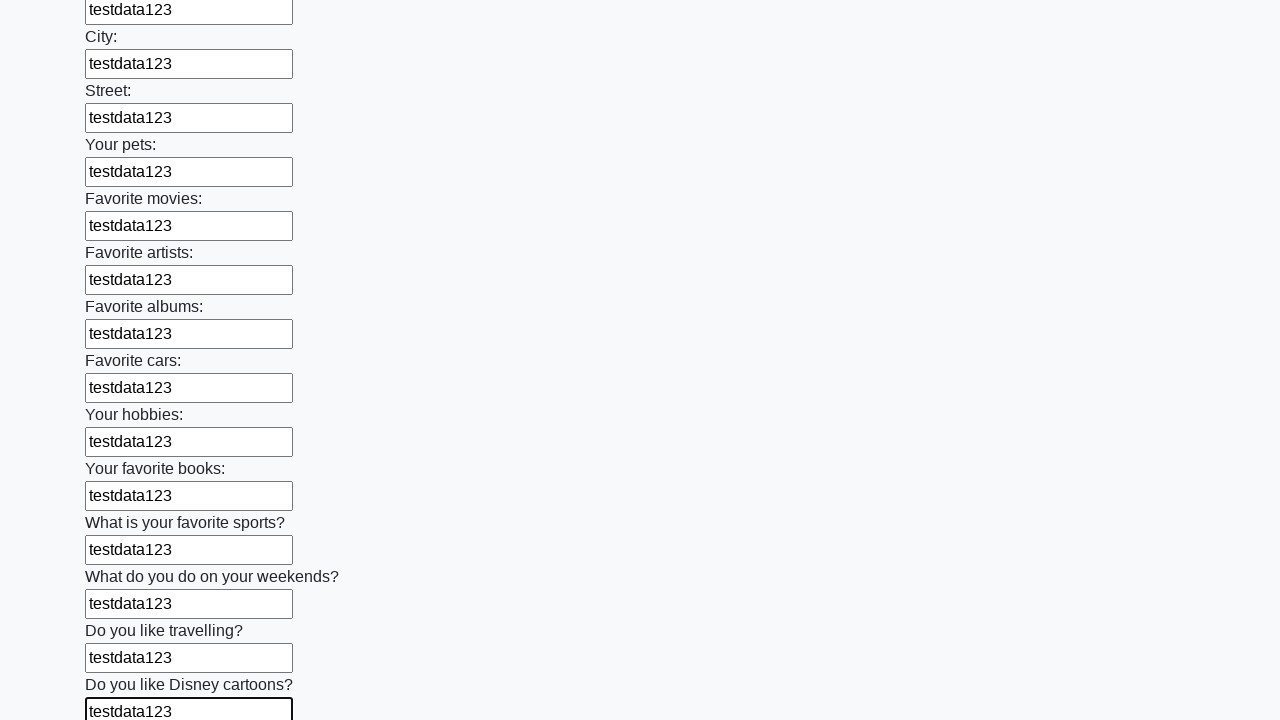

Filled an input field with 'testdata123' on input >> nth=17
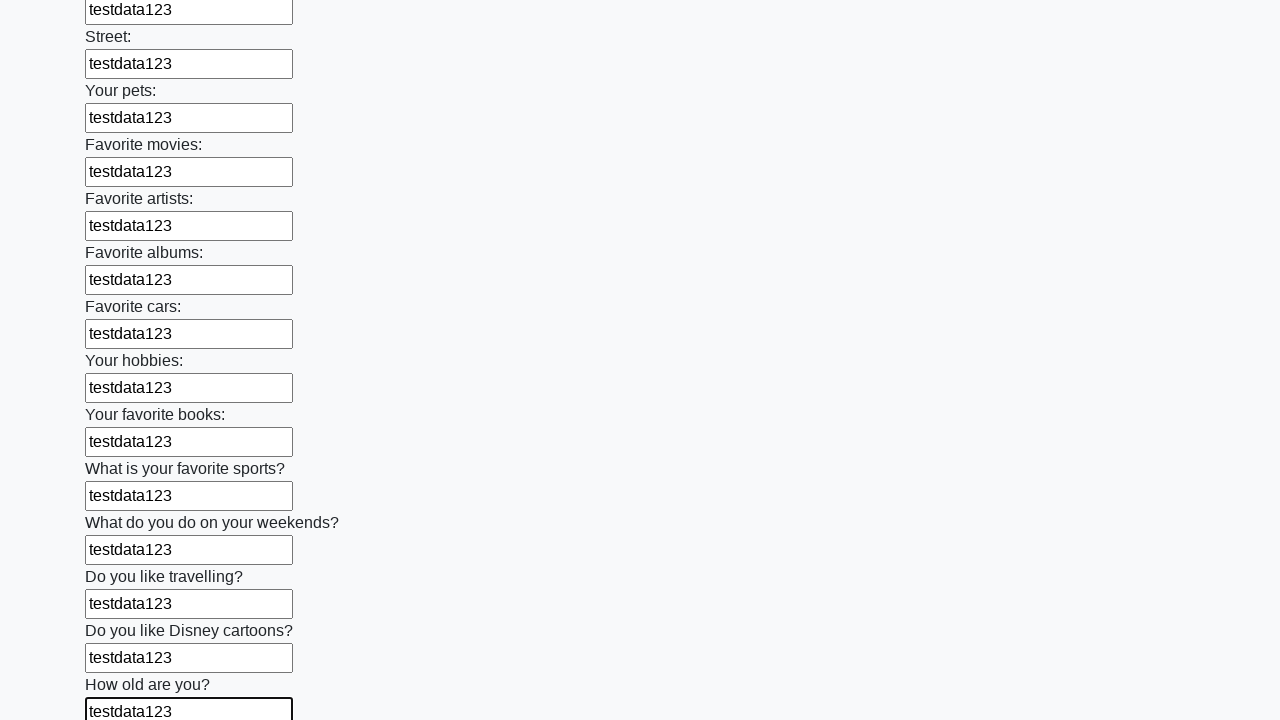

Filled an input field with 'testdata123' on input >> nth=18
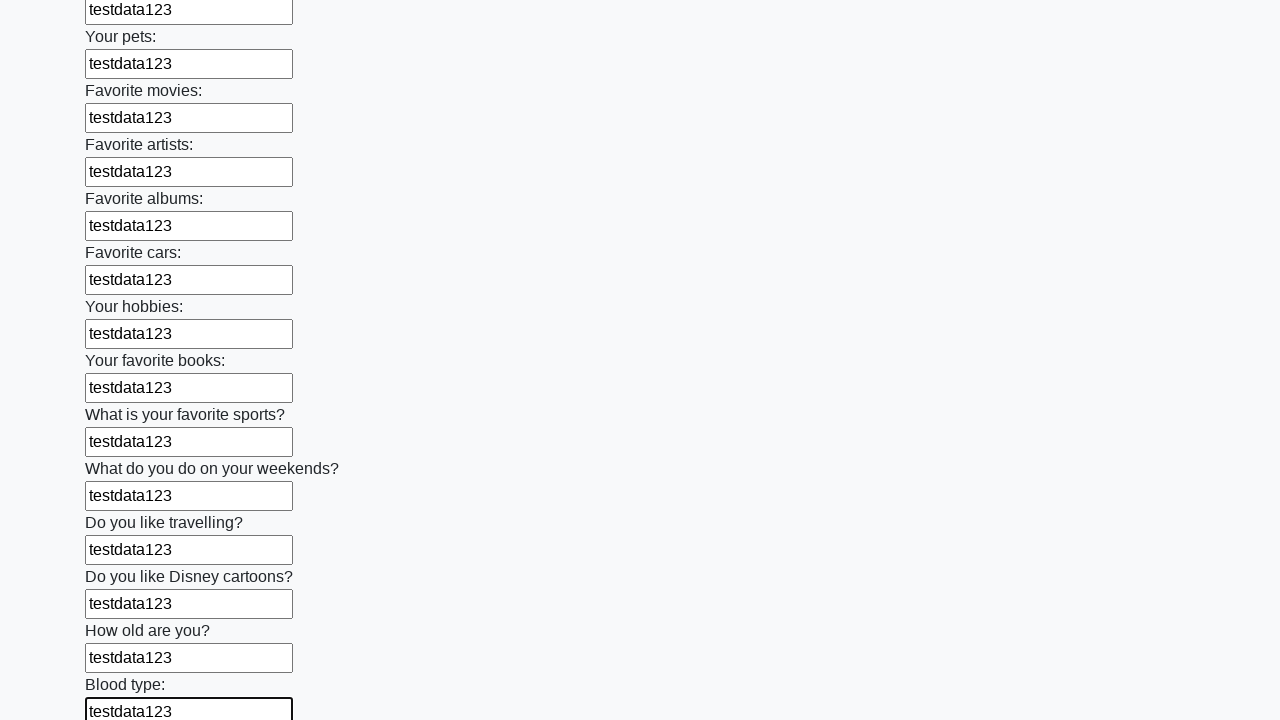

Filled an input field with 'testdata123' on input >> nth=19
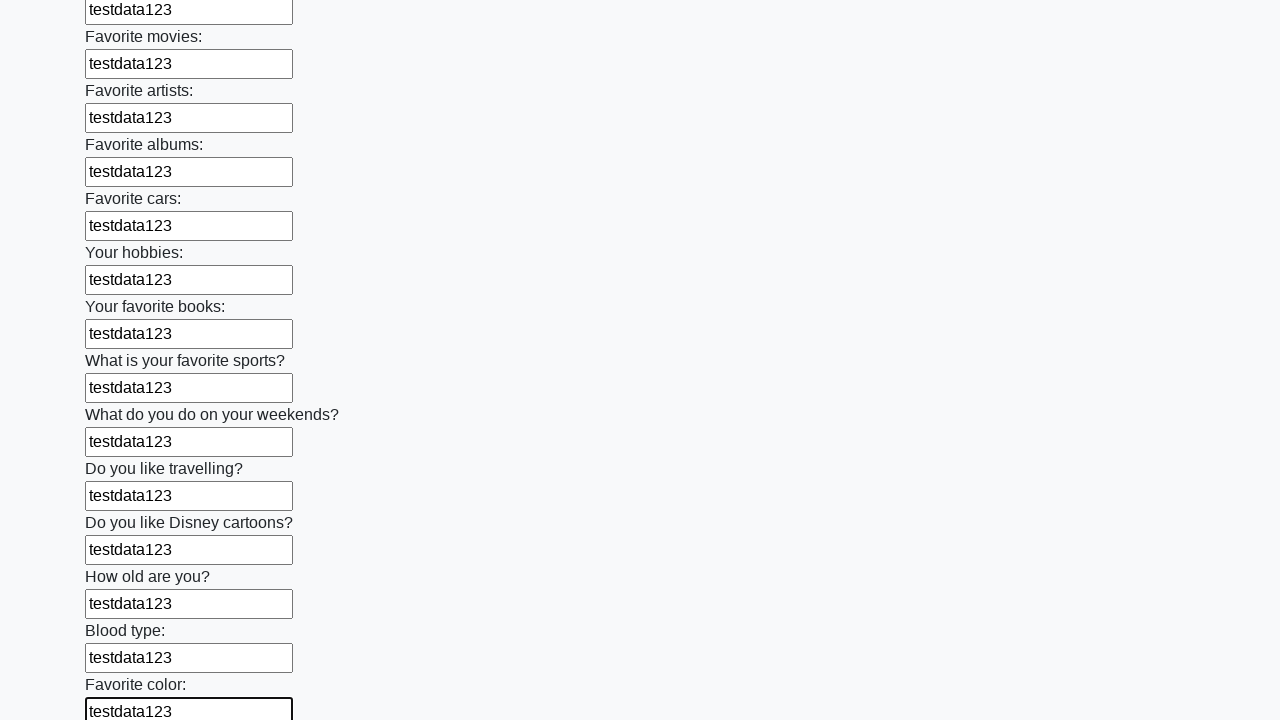

Filled an input field with 'testdata123' on input >> nth=20
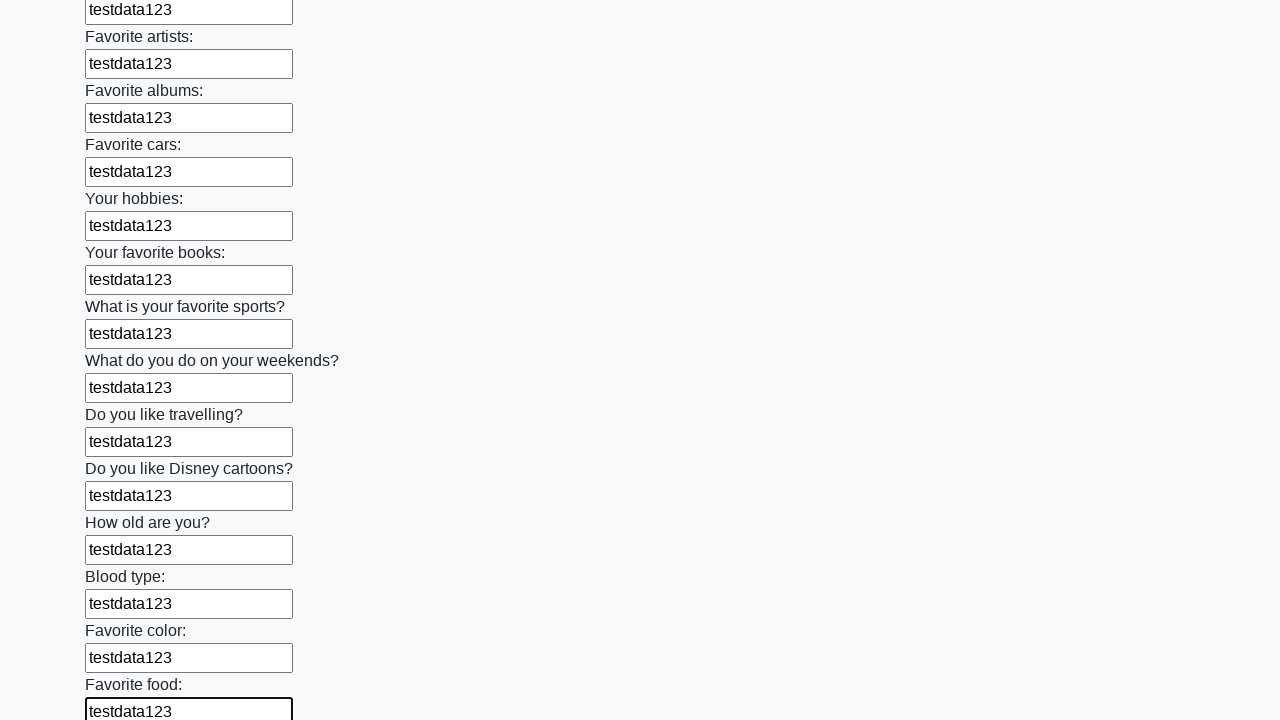

Filled an input field with 'testdata123' on input >> nth=21
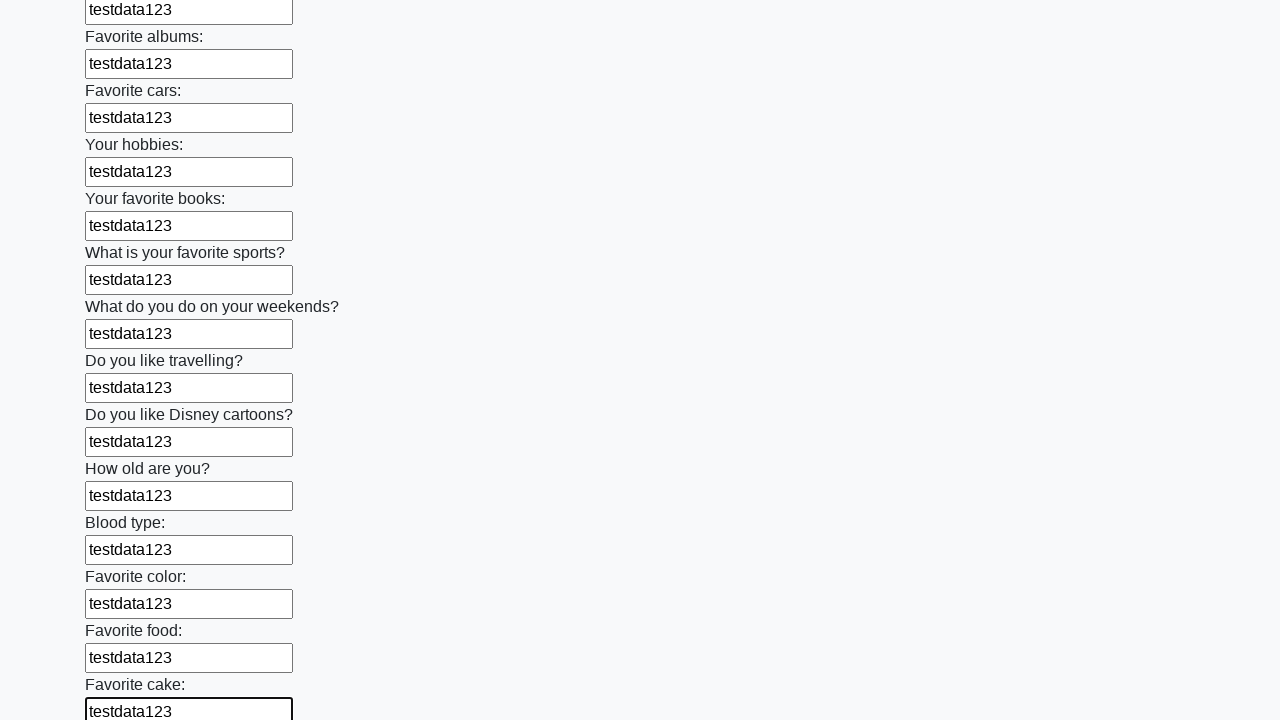

Filled an input field with 'testdata123' on input >> nth=22
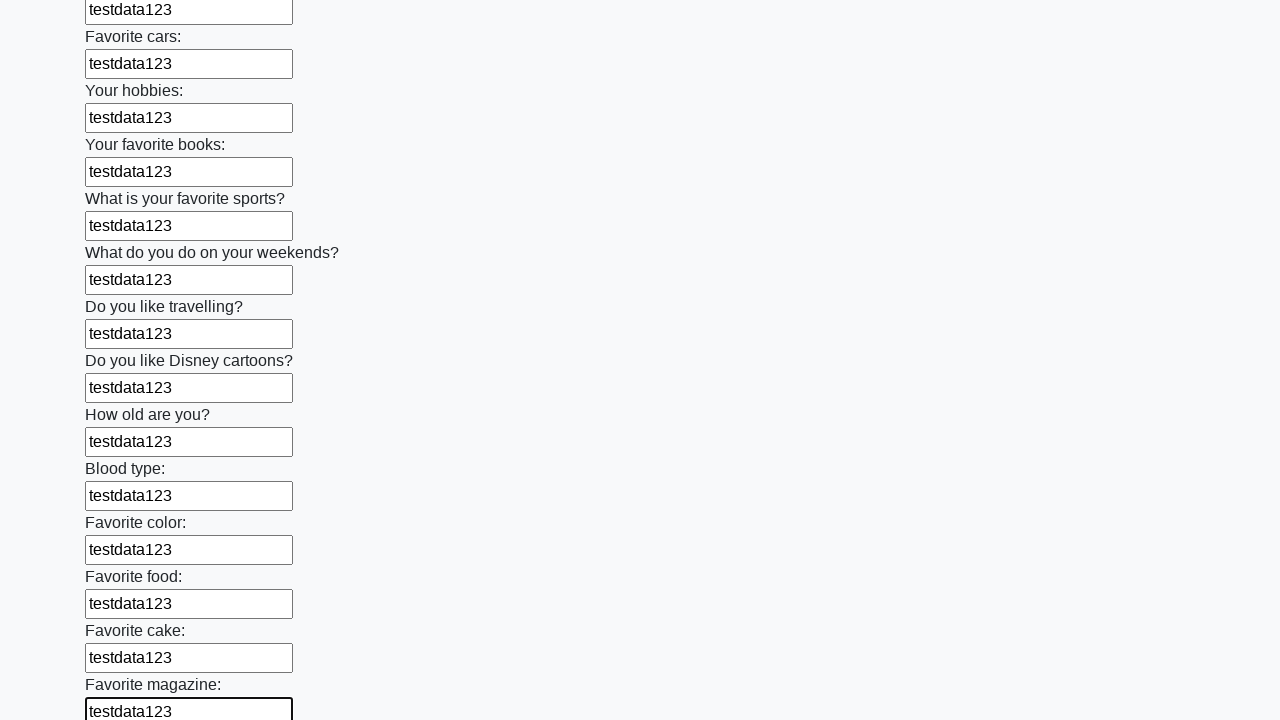

Filled an input field with 'testdata123' on input >> nth=23
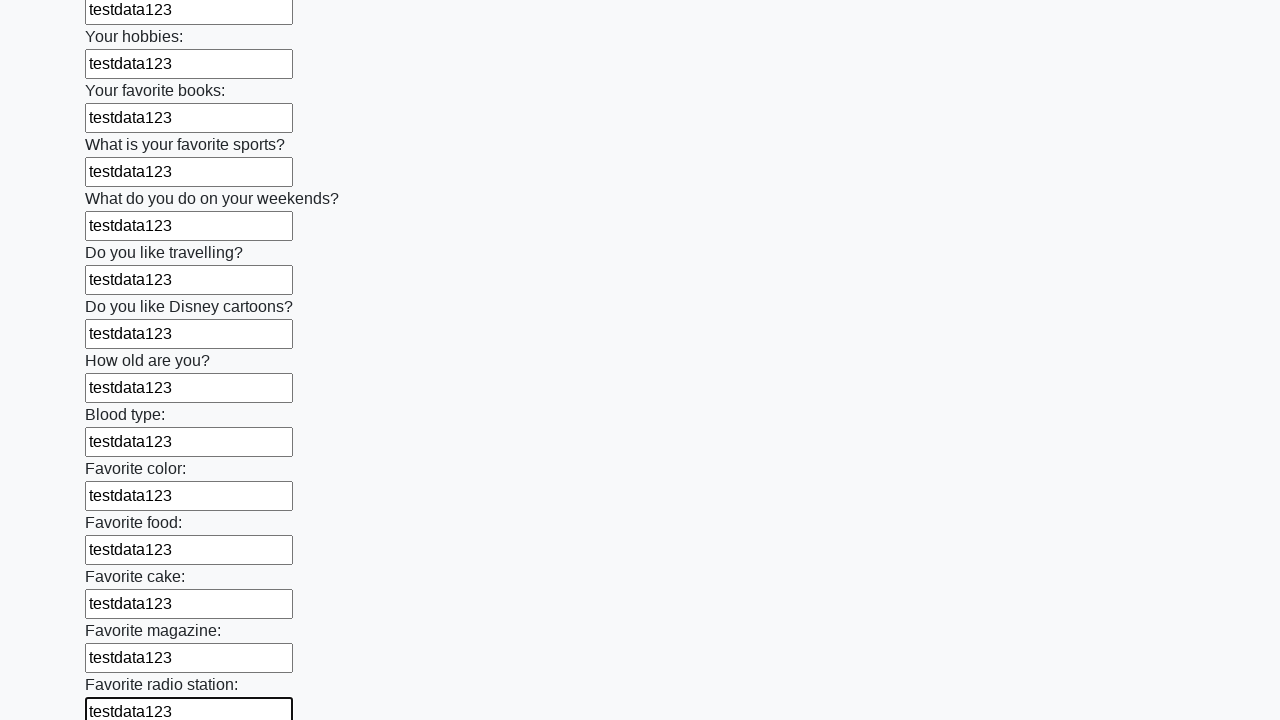

Filled an input field with 'testdata123' on input >> nth=24
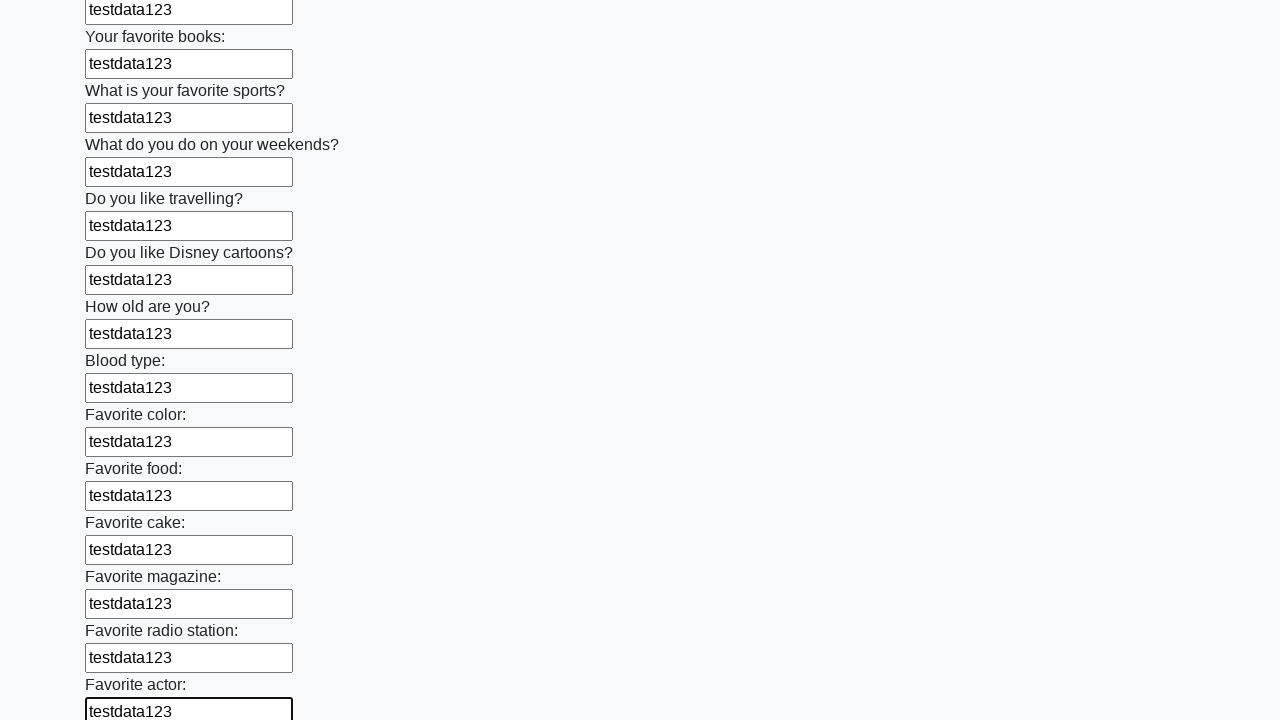

Filled an input field with 'testdata123' on input >> nth=25
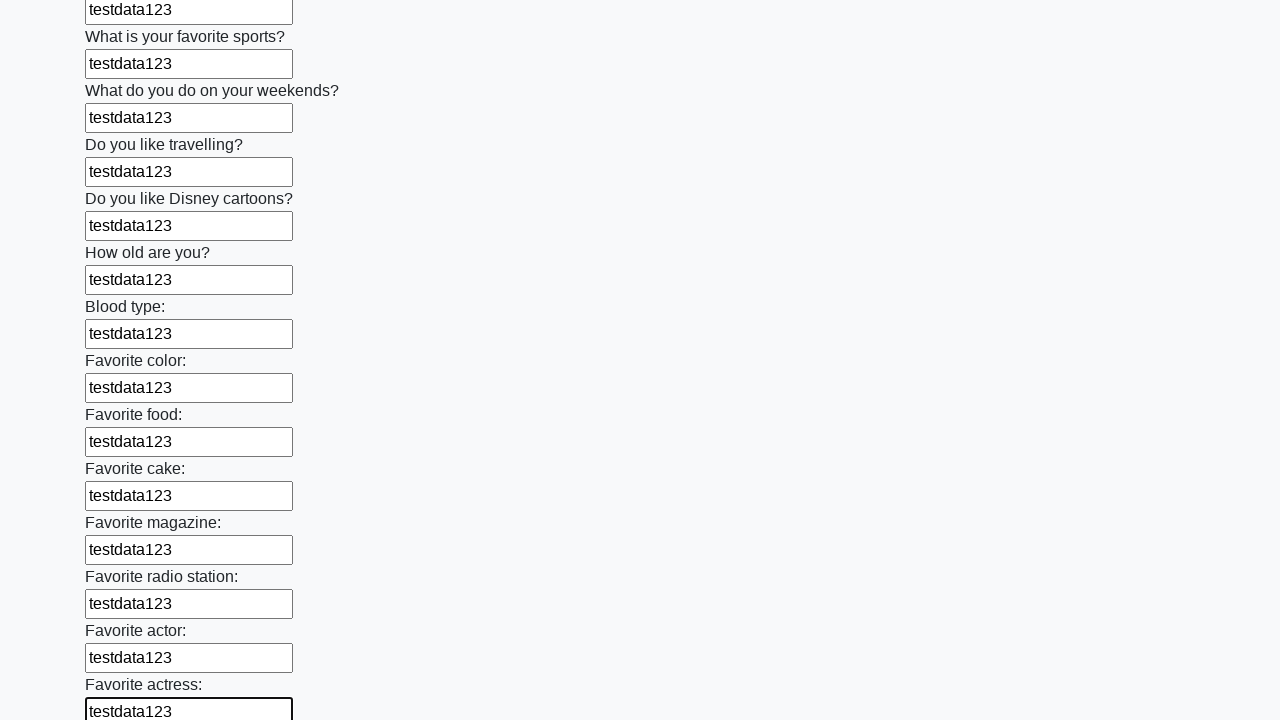

Filled an input field with 'testdata123' on input >> nth=26
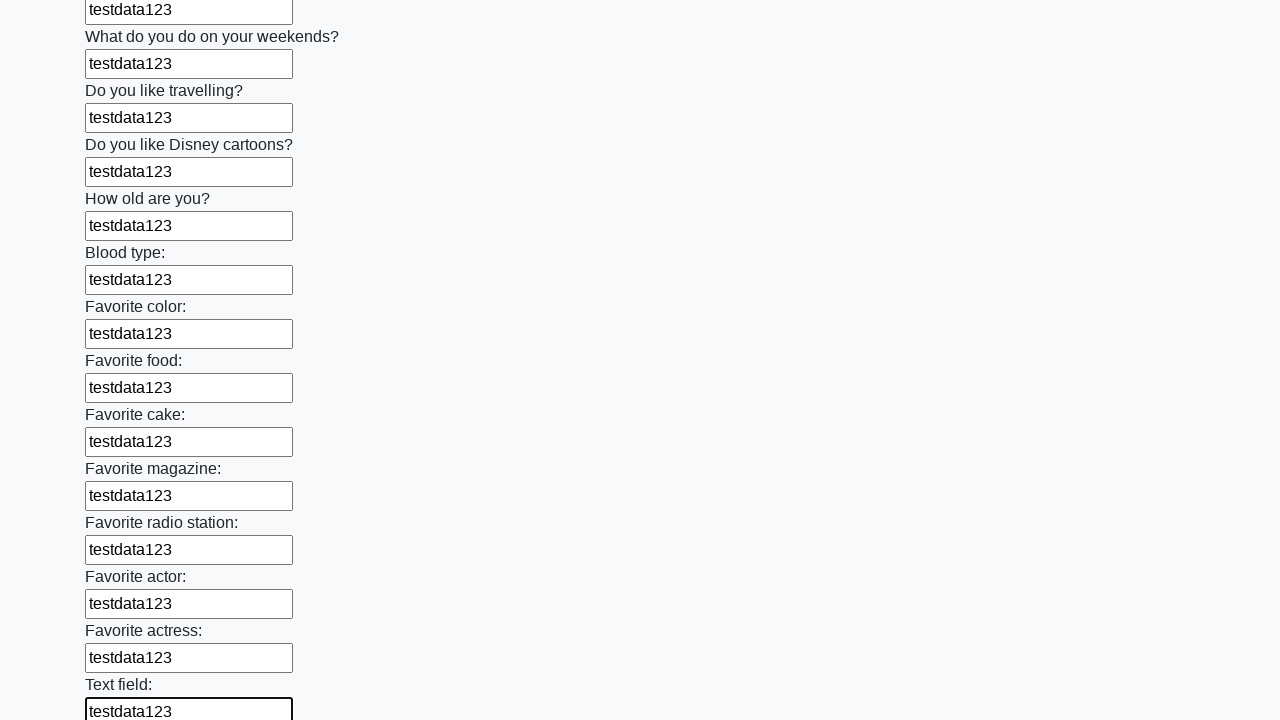

Filled an input field with 'testdata123' on input >> nth=27
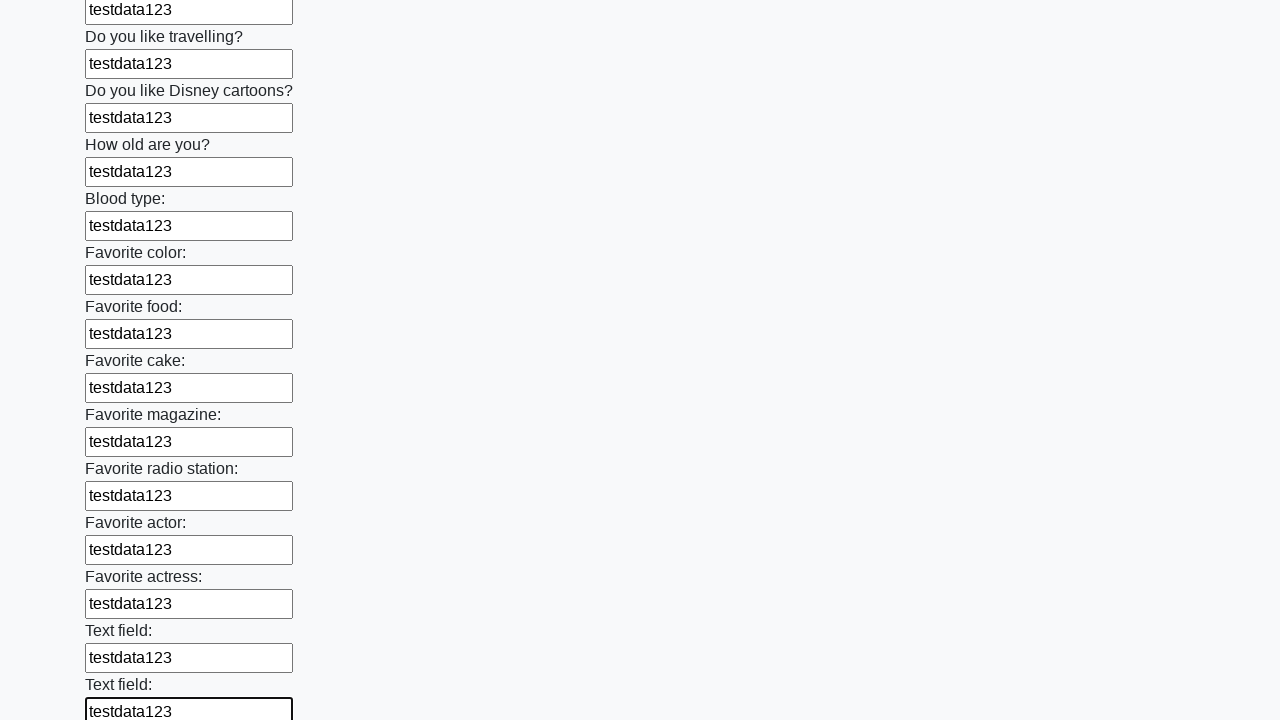

Filled an input field with 'testdata123' on input >> nth=28
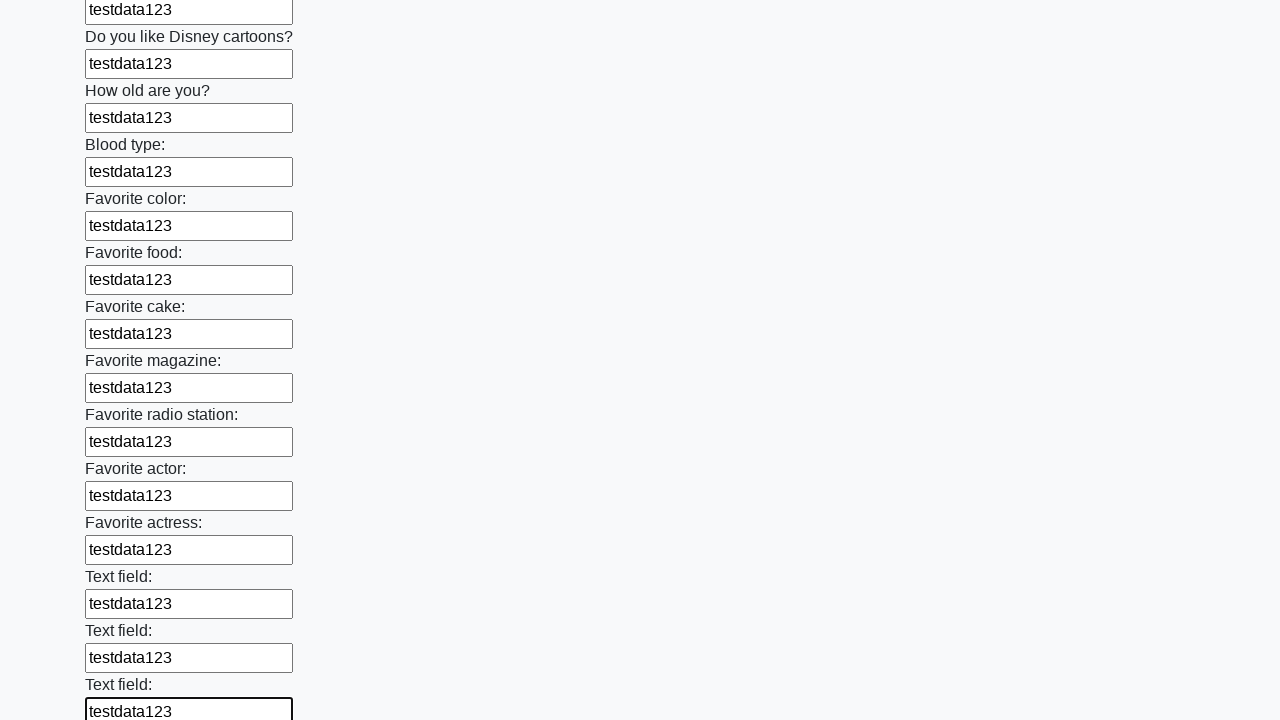

Filled an input field with 'testdata123' on input >> nth=29
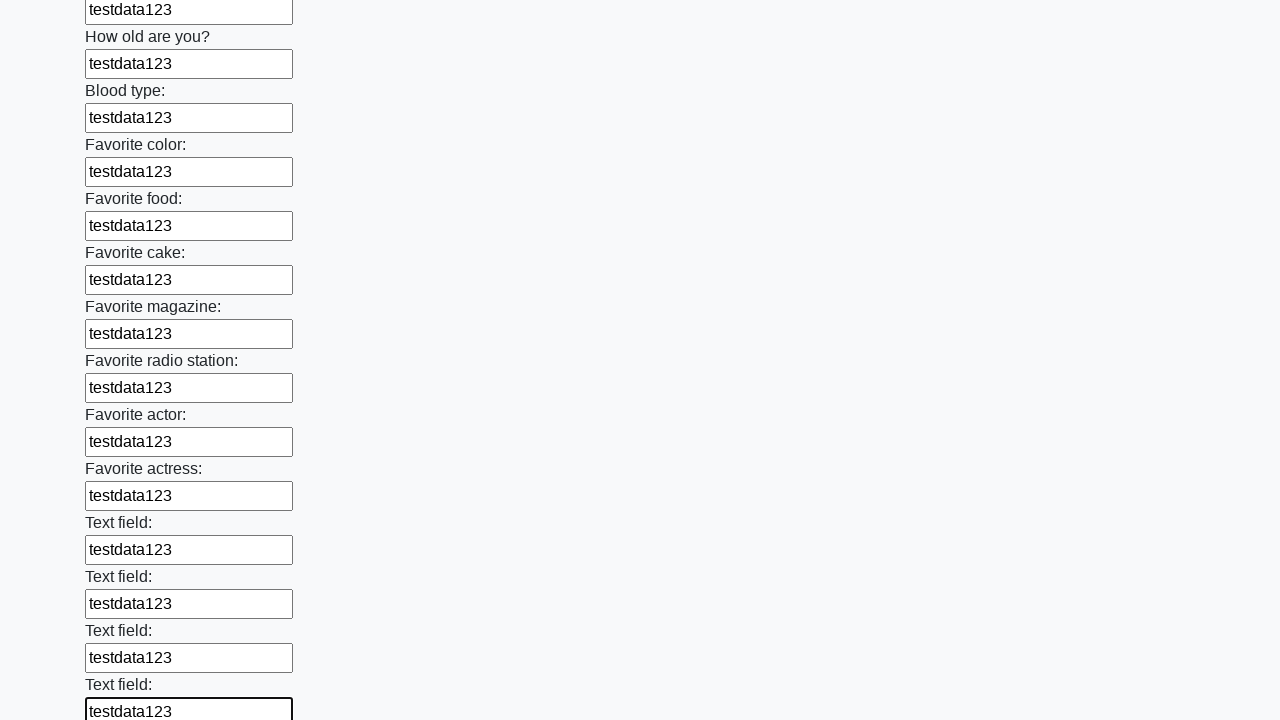

Filled an input field with 'testdata123' on input >> nth=30
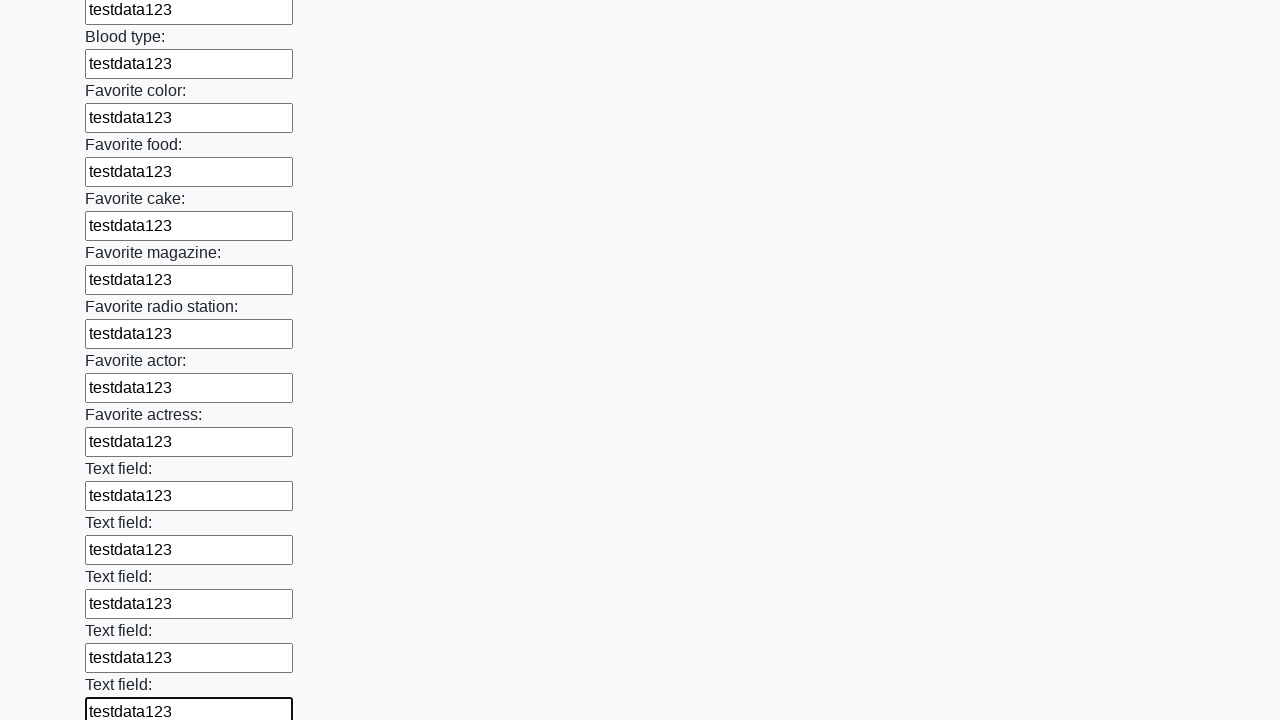

Filled an input field with 'testdata123' on input >> nth=31
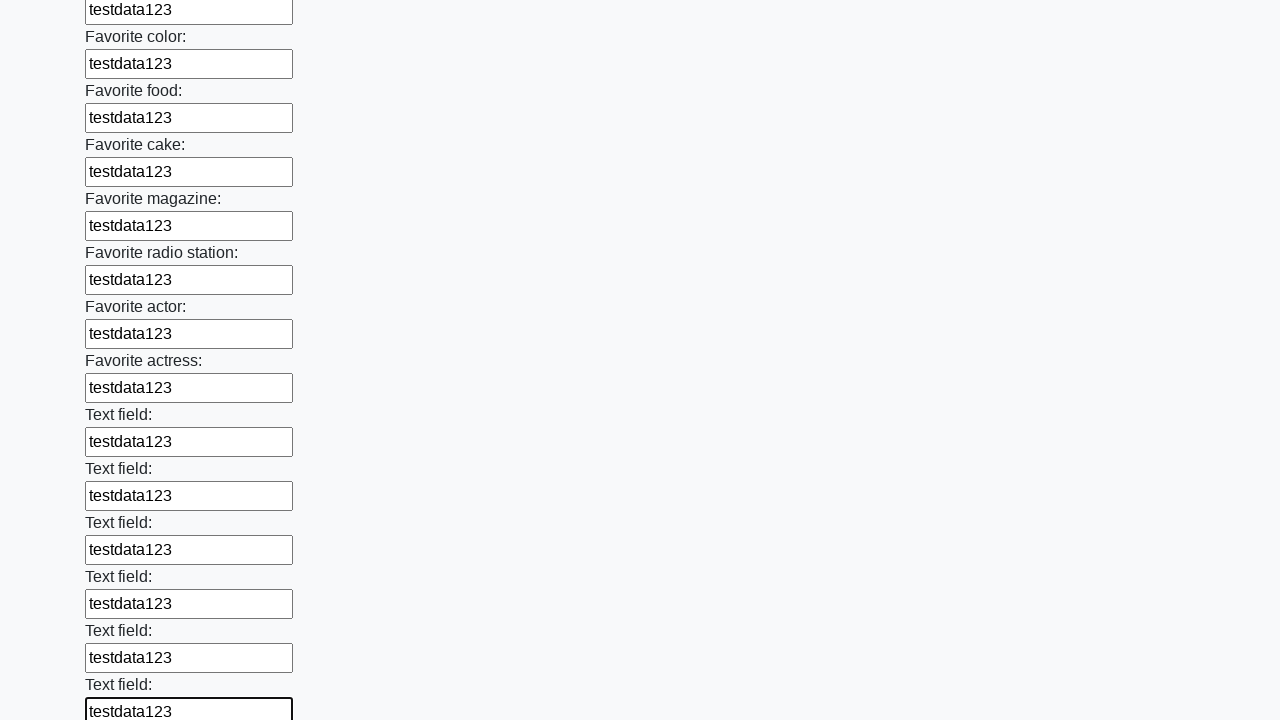

Filled an input field with 'testdata123' on input >> nth=32
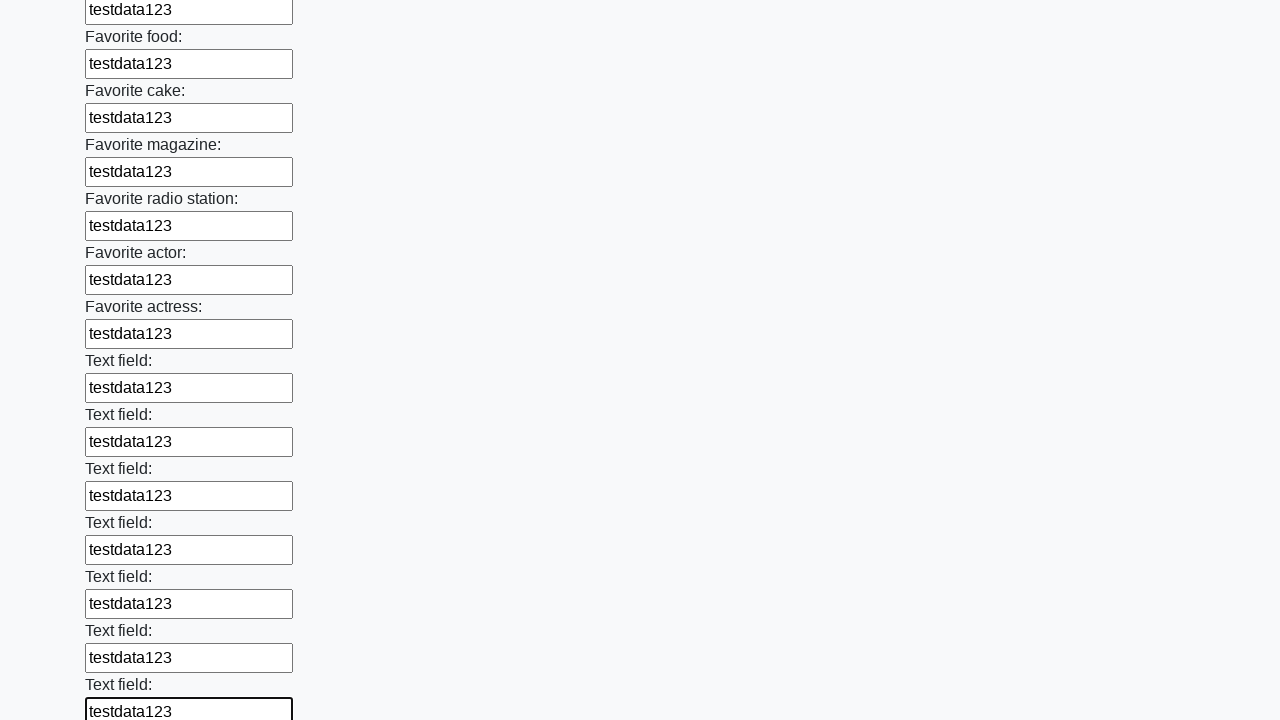

Filled an input field with 'testdata123' on input >> nth=33
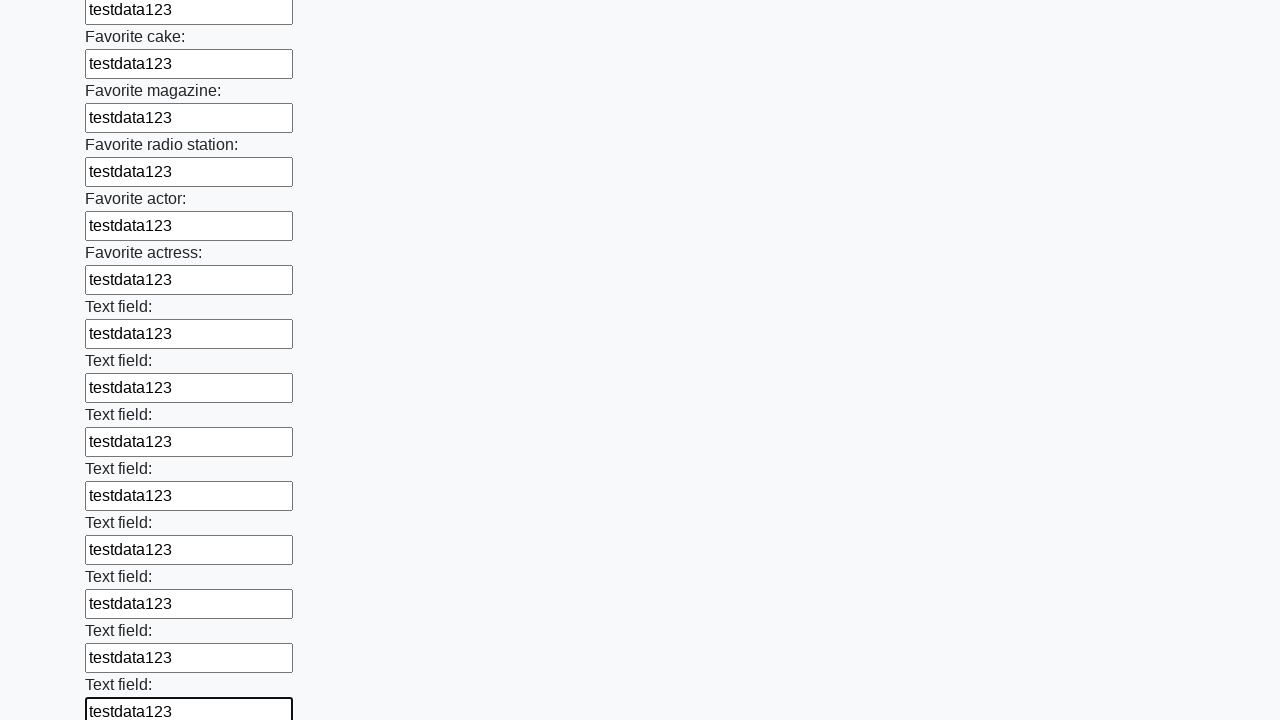

Filled an input field with 'testdata123' on input >> nth=34
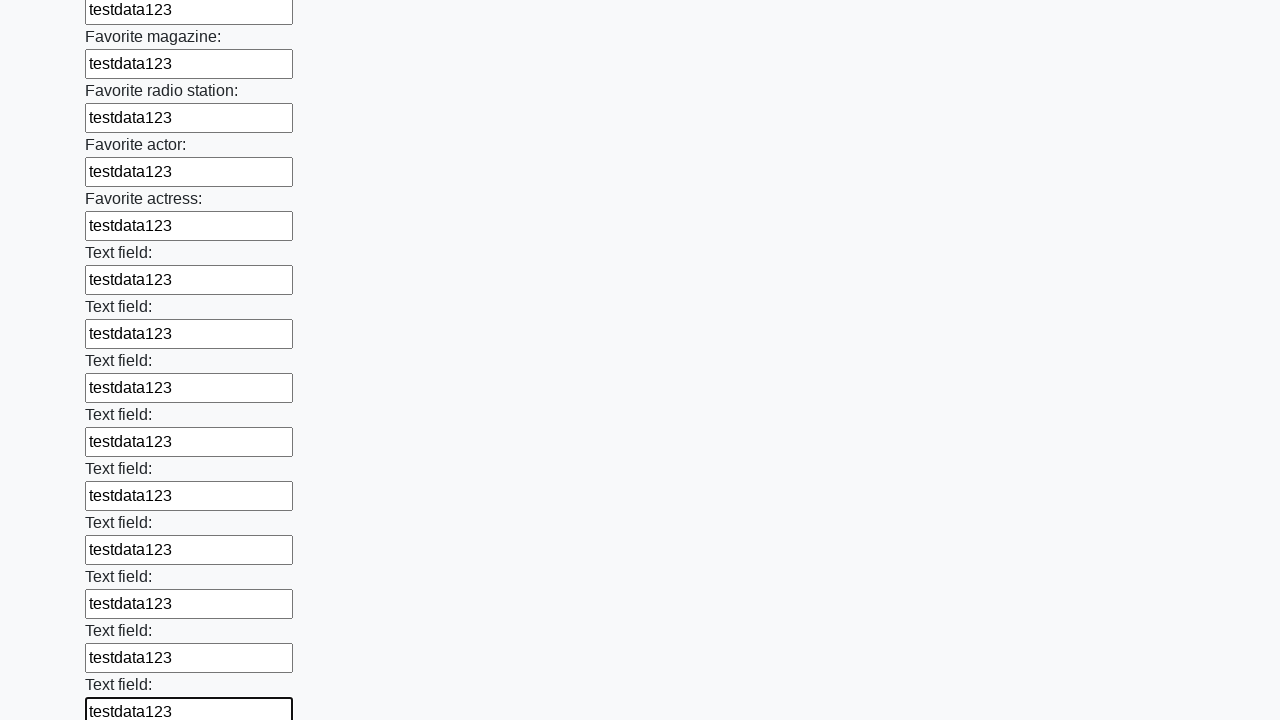

Filled an input field with 'testdata123' on input >> nth=35
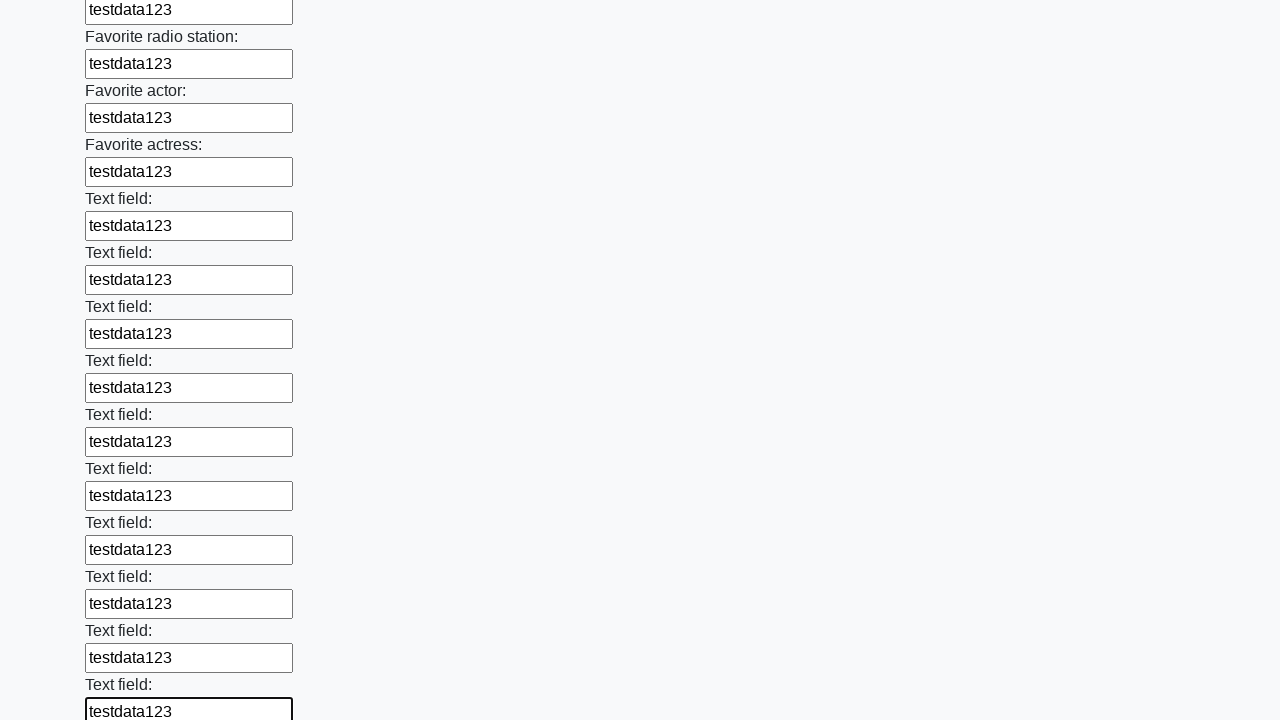

Filled an input field with 'testdata123' on input >> nth=36
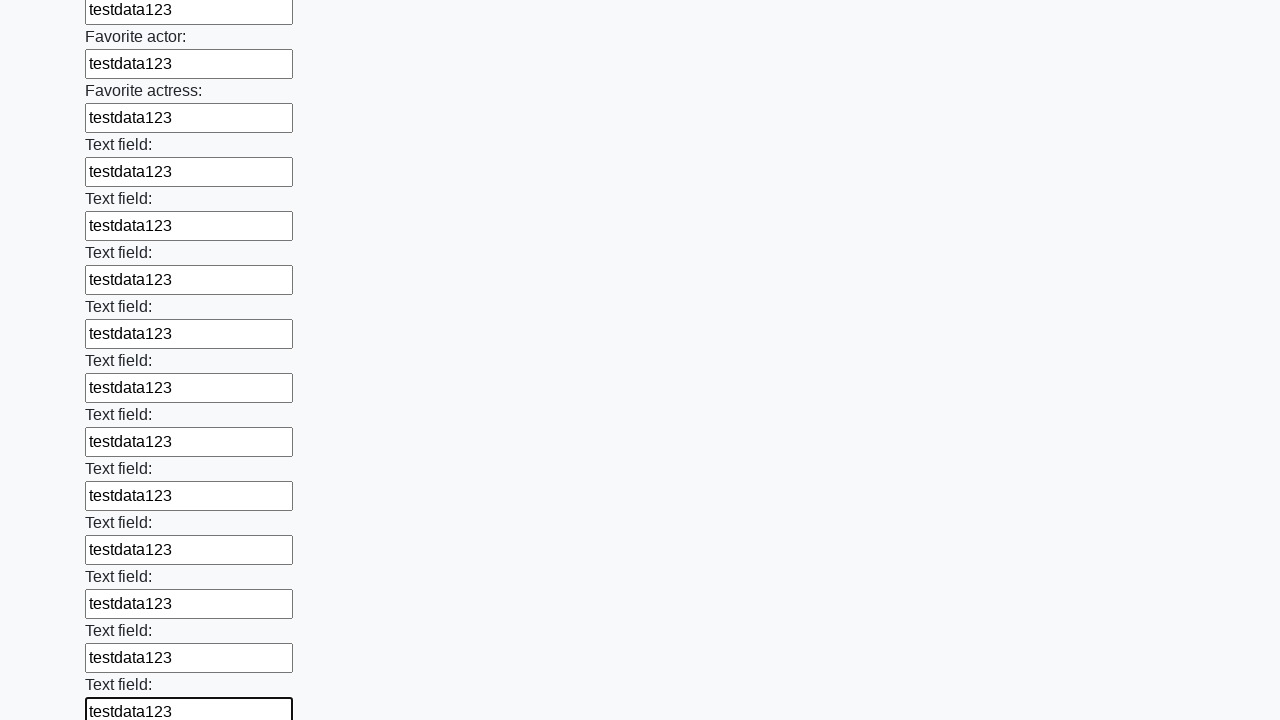

Filled an input field with 'testdata123' on input >> nth=37
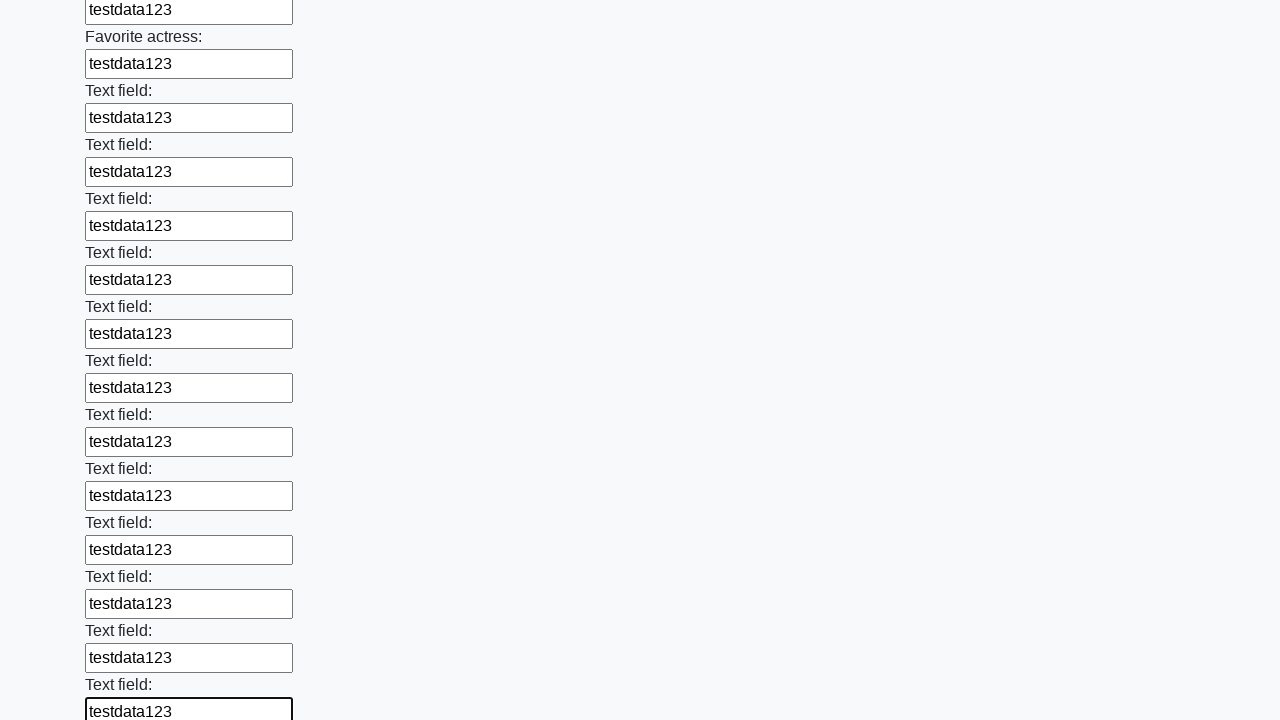

Filled an input field with 'testdata123' on input >> nth=38
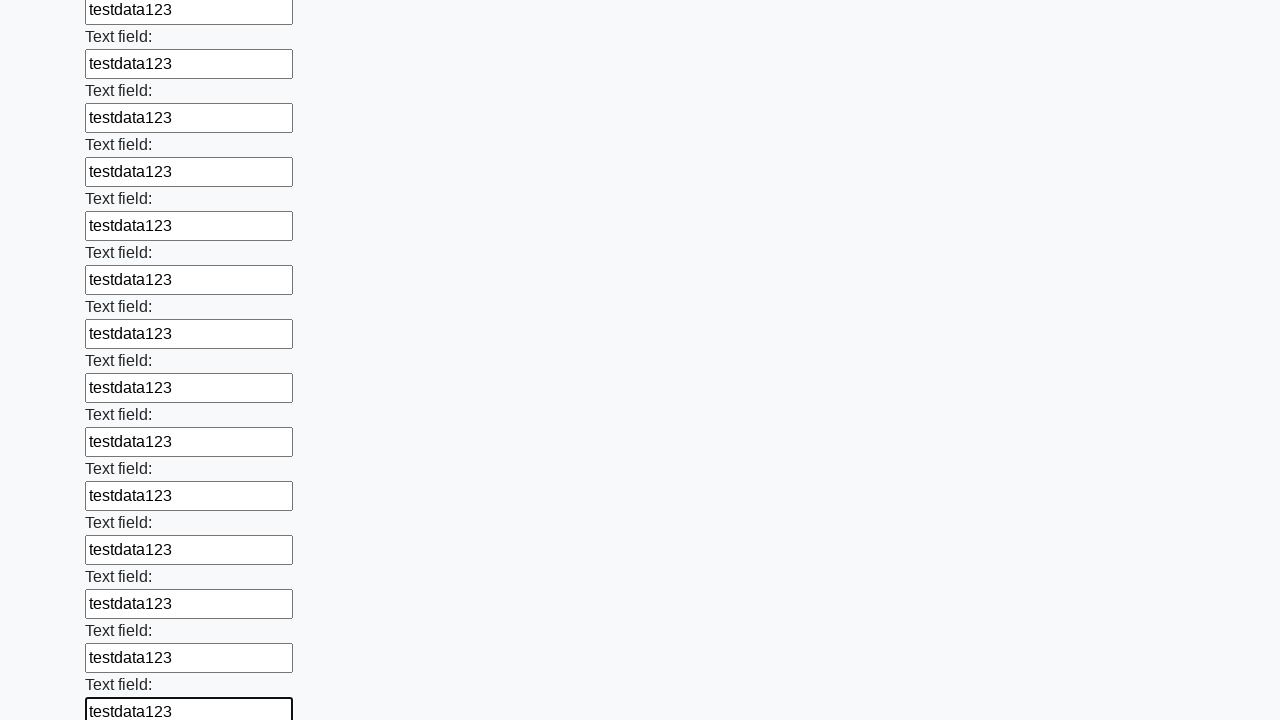

Filled an input field with 'testdata123' on input >> nth=39
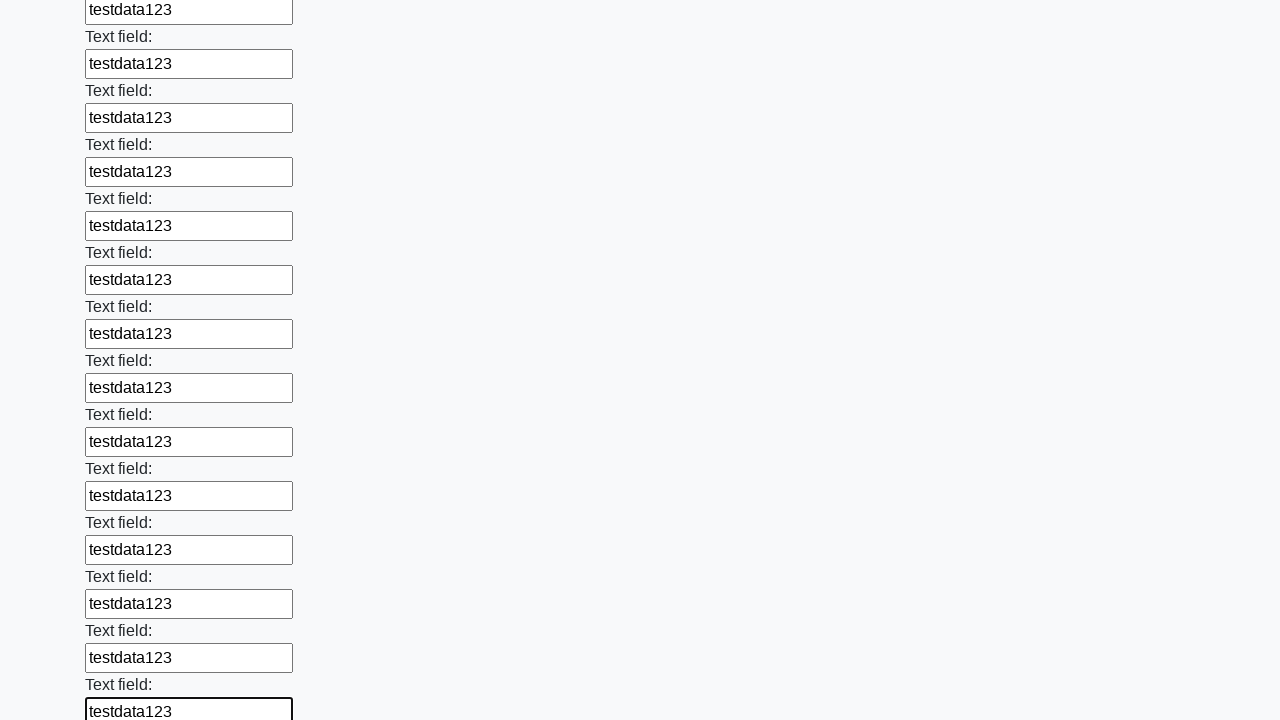

Filled an input field with 'testdata123' on input >> nth=40
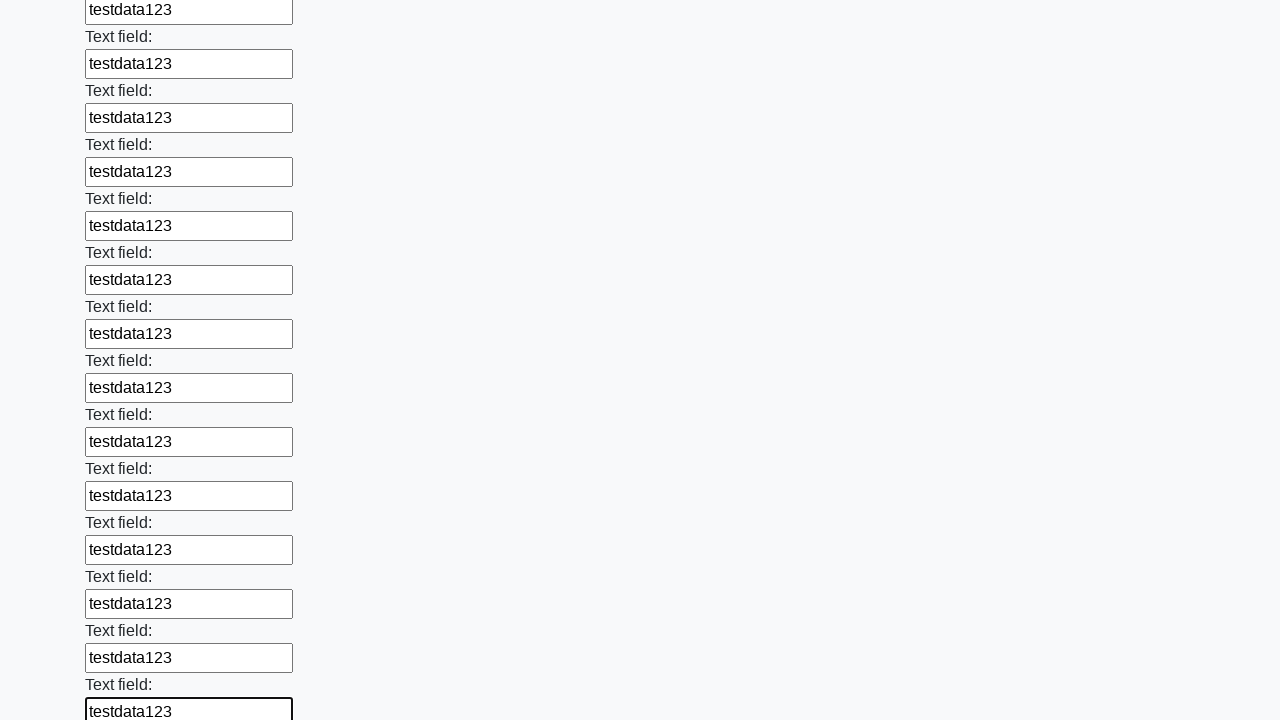

Filled an input field with 'testdata123' on input >> nth=41
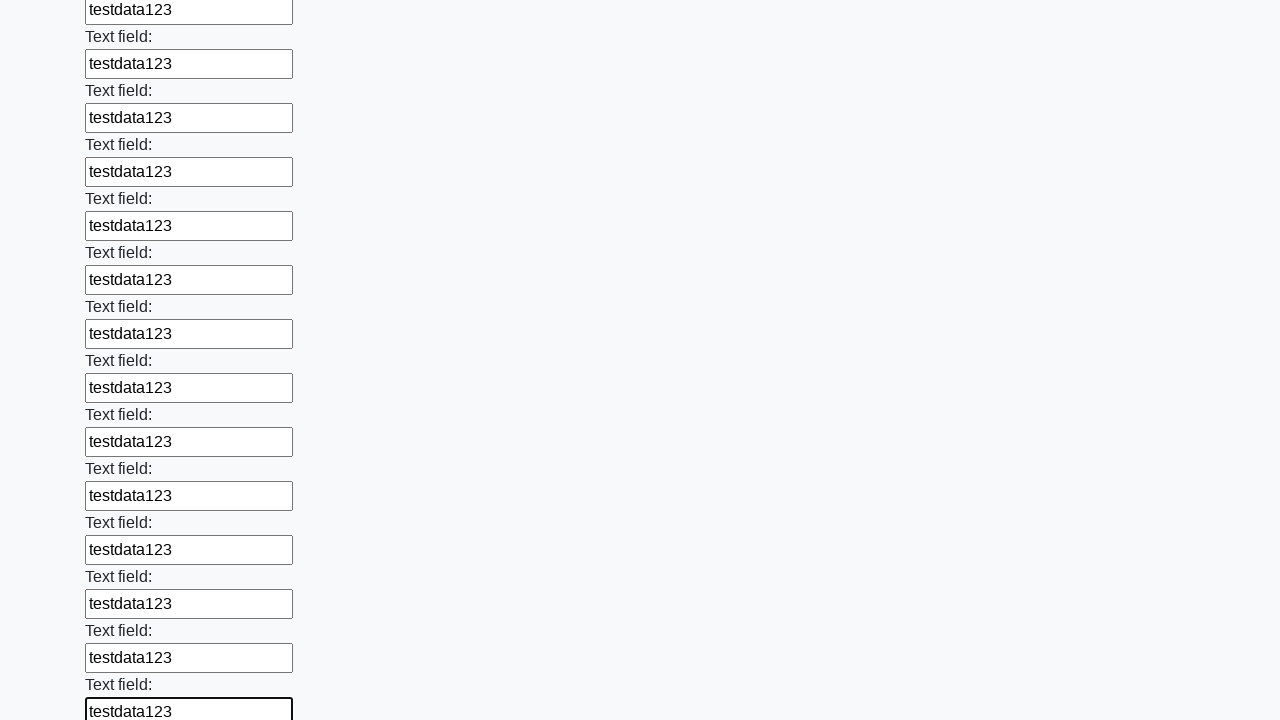

Filled an input field with 'testdata123' on input >> nth=42
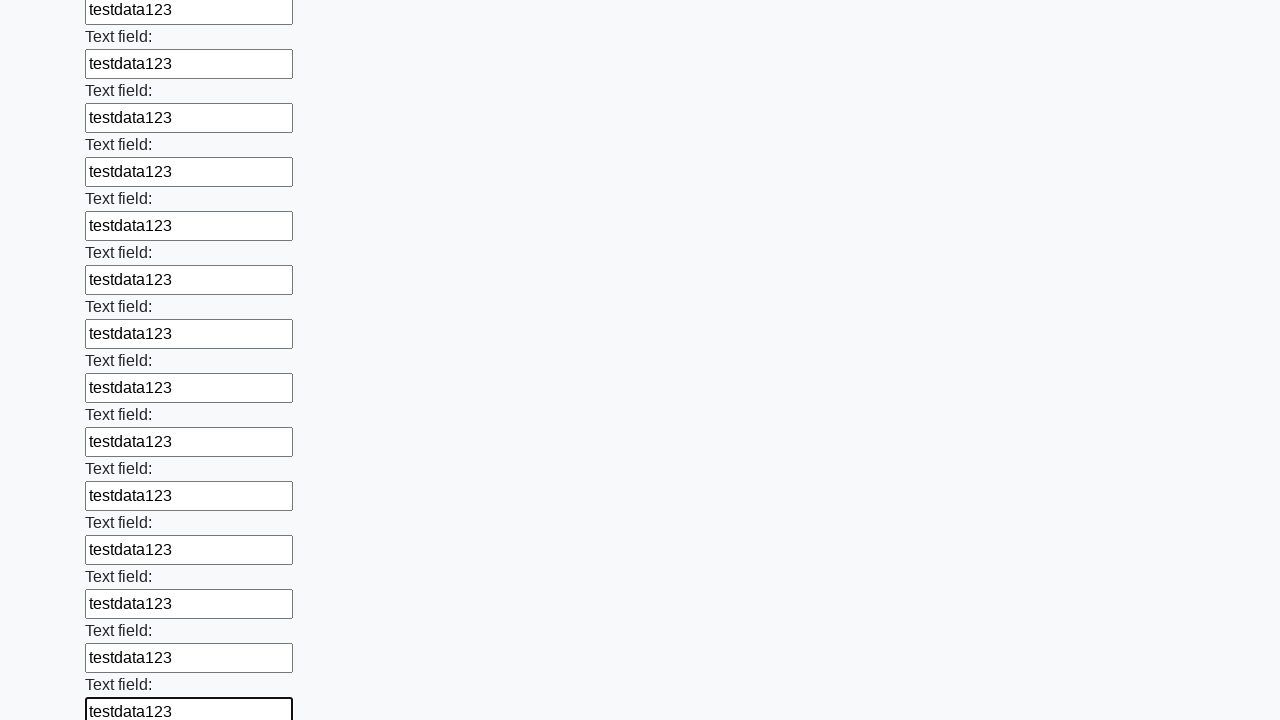

Filled an input field with 'testdata123' on input >> nth=43
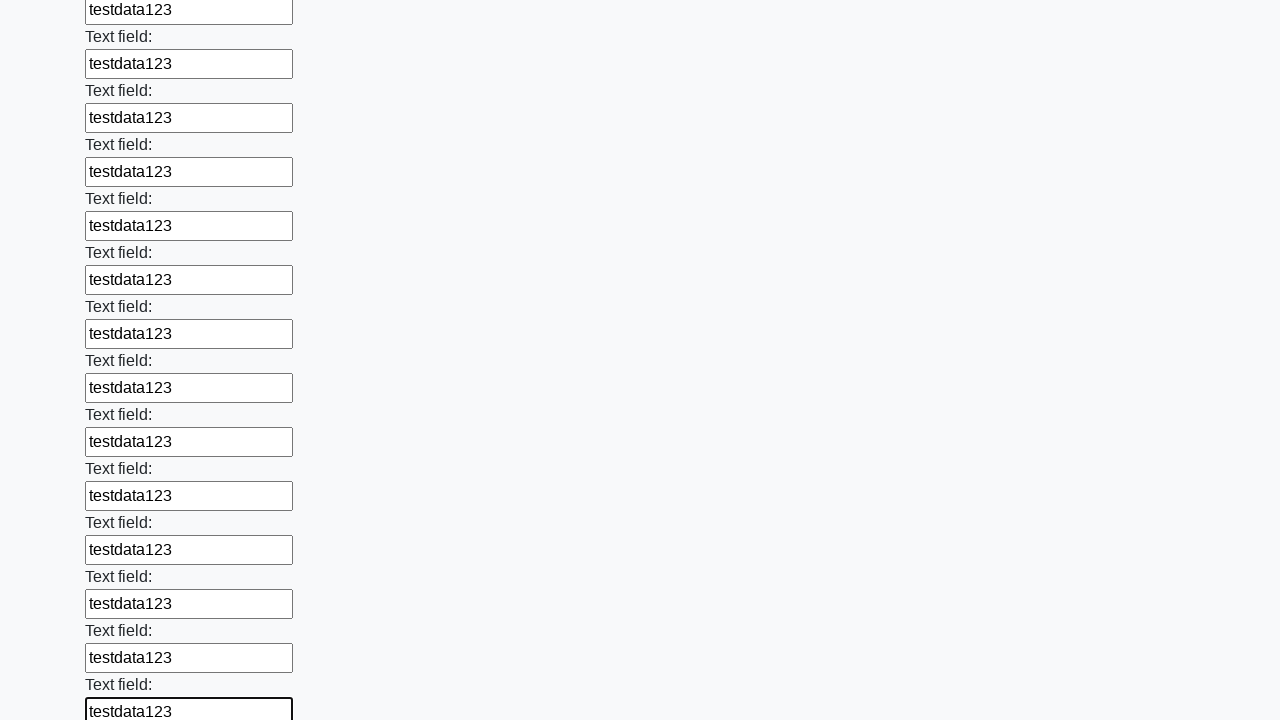

Filled an input field with 'testdata123' on input >> nth=44
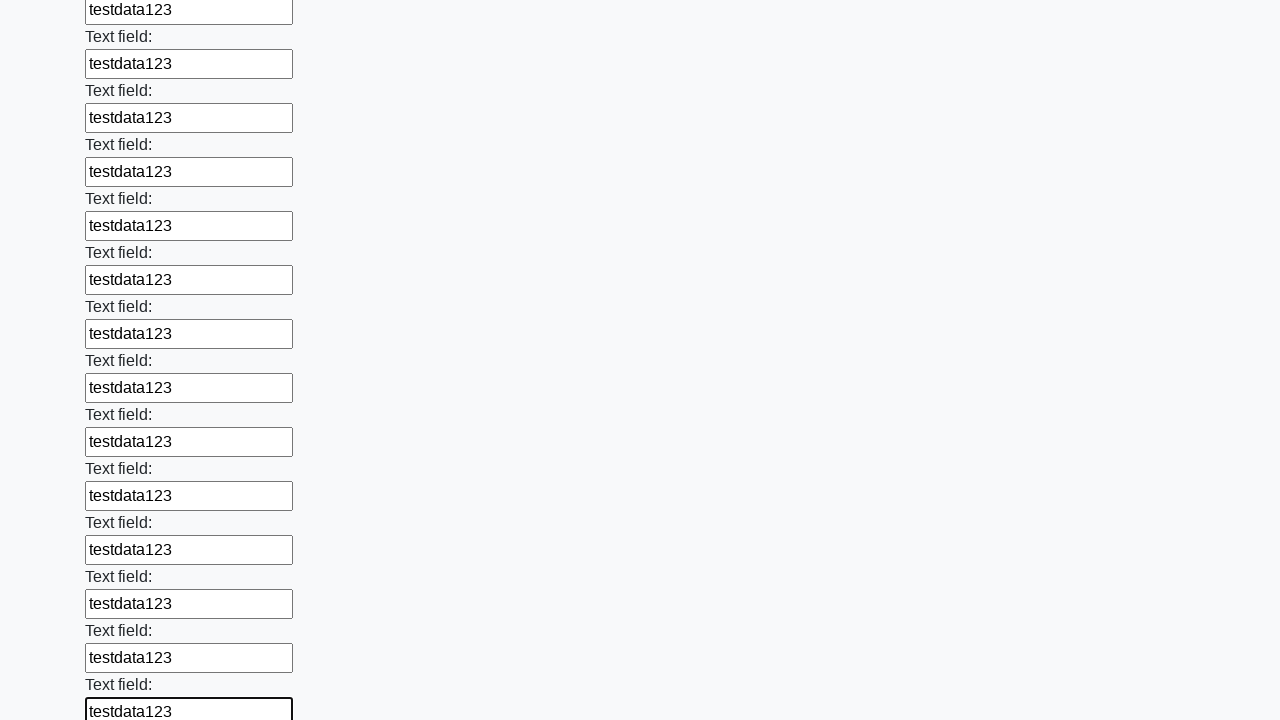

Filled an input field with 'testdata123' on input >> nth=45
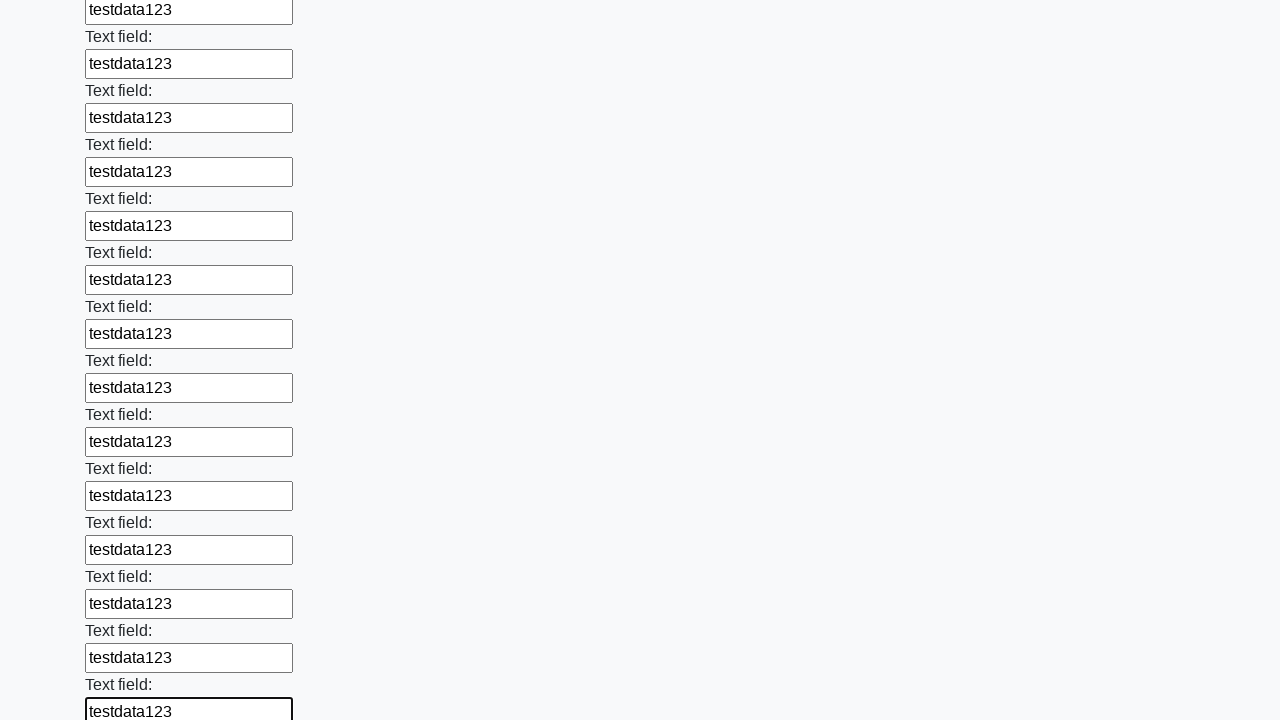

Filled an input field with 'testdata123' on input >> nth=46
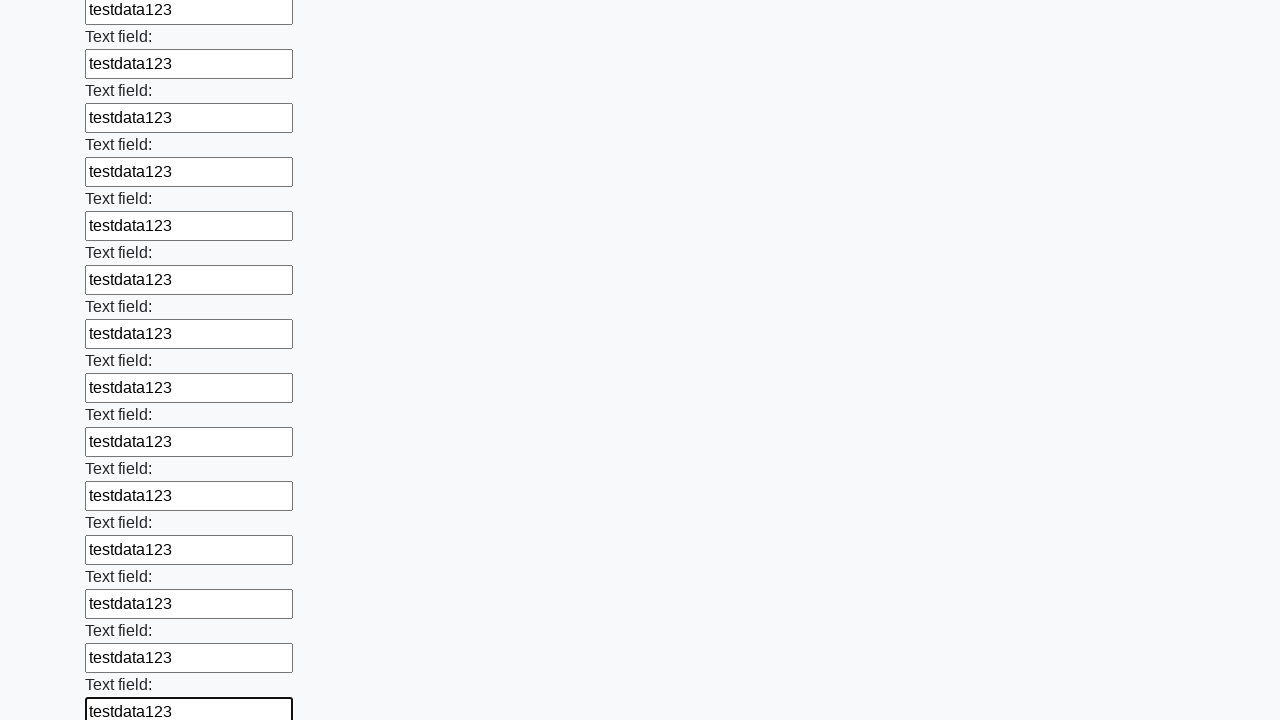

Filled an input field with 'testdata123' on input >> nth=47
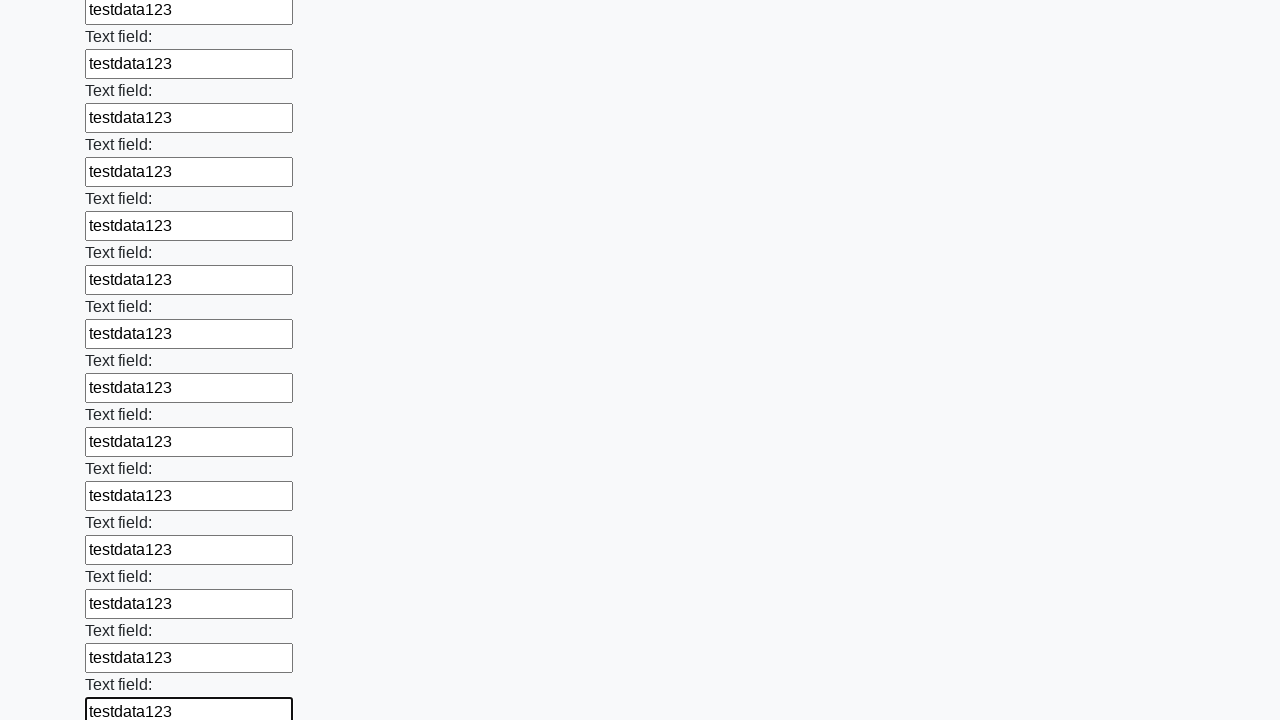

Filled an input field with 'testdata123' on input >> nth=48
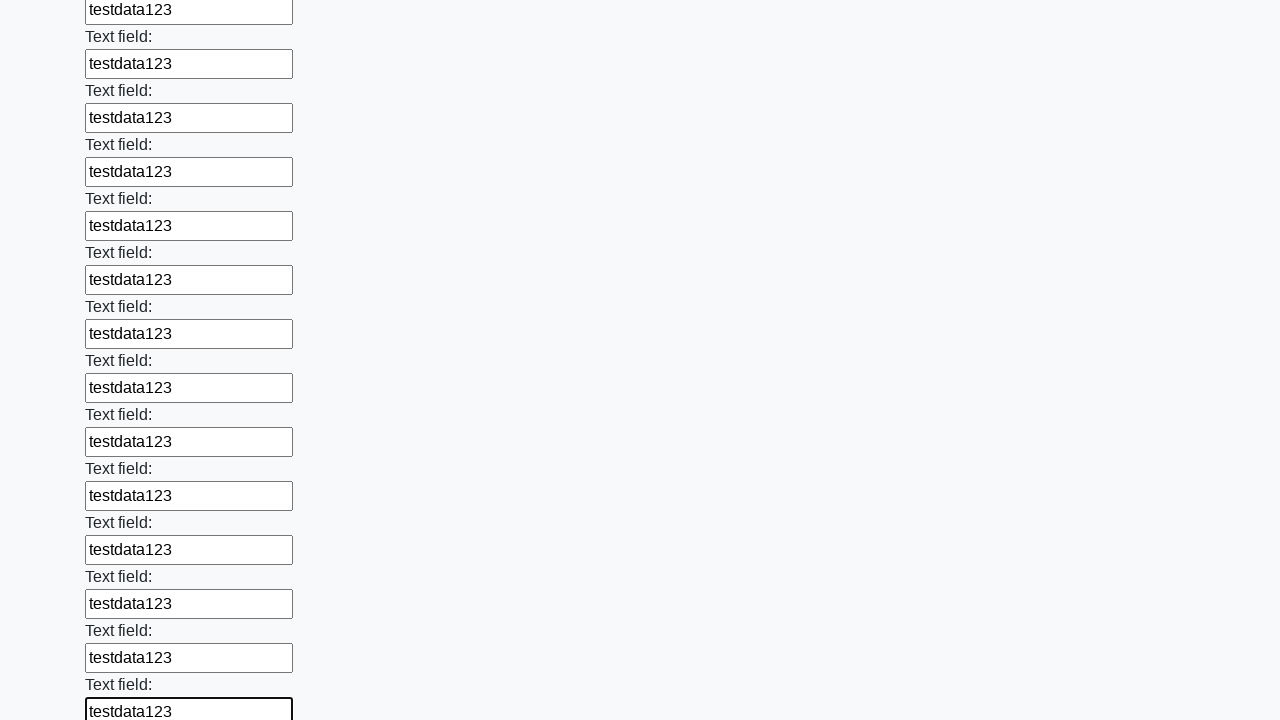

Filled an input field with 'testdata123' on input >> nth=49
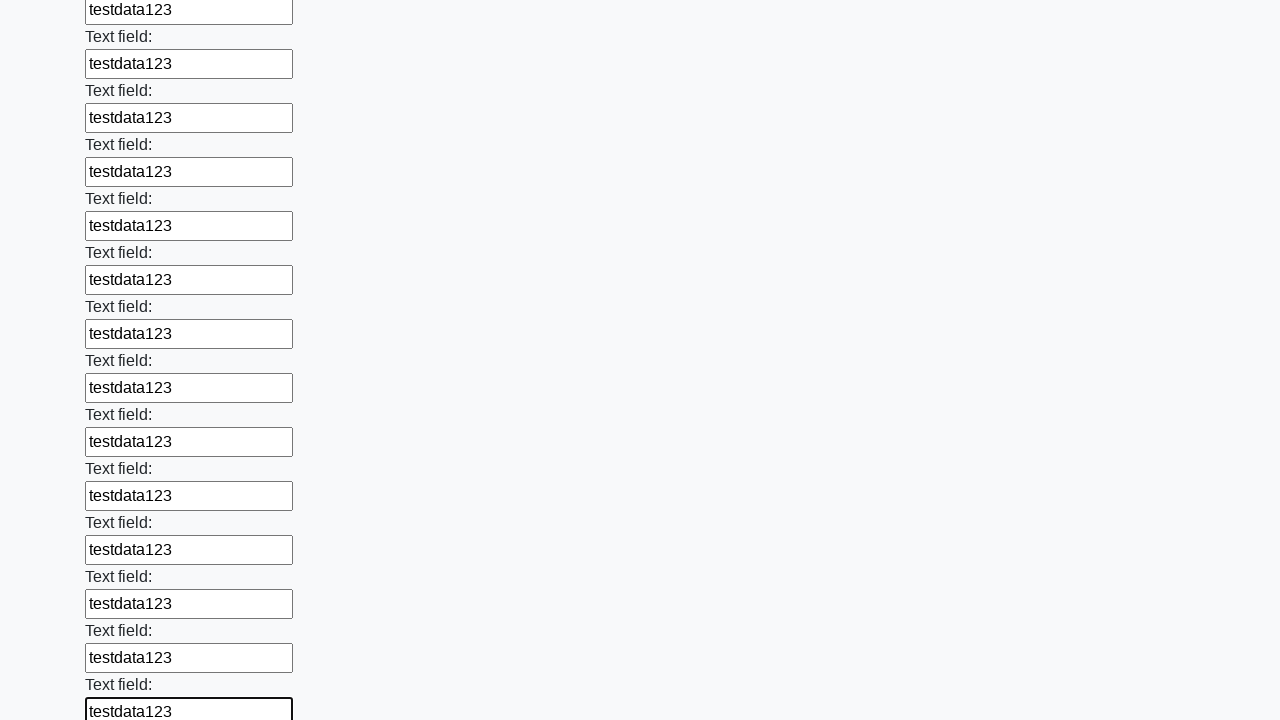

Filled an input field with 'testdata123' on input >> nth=50
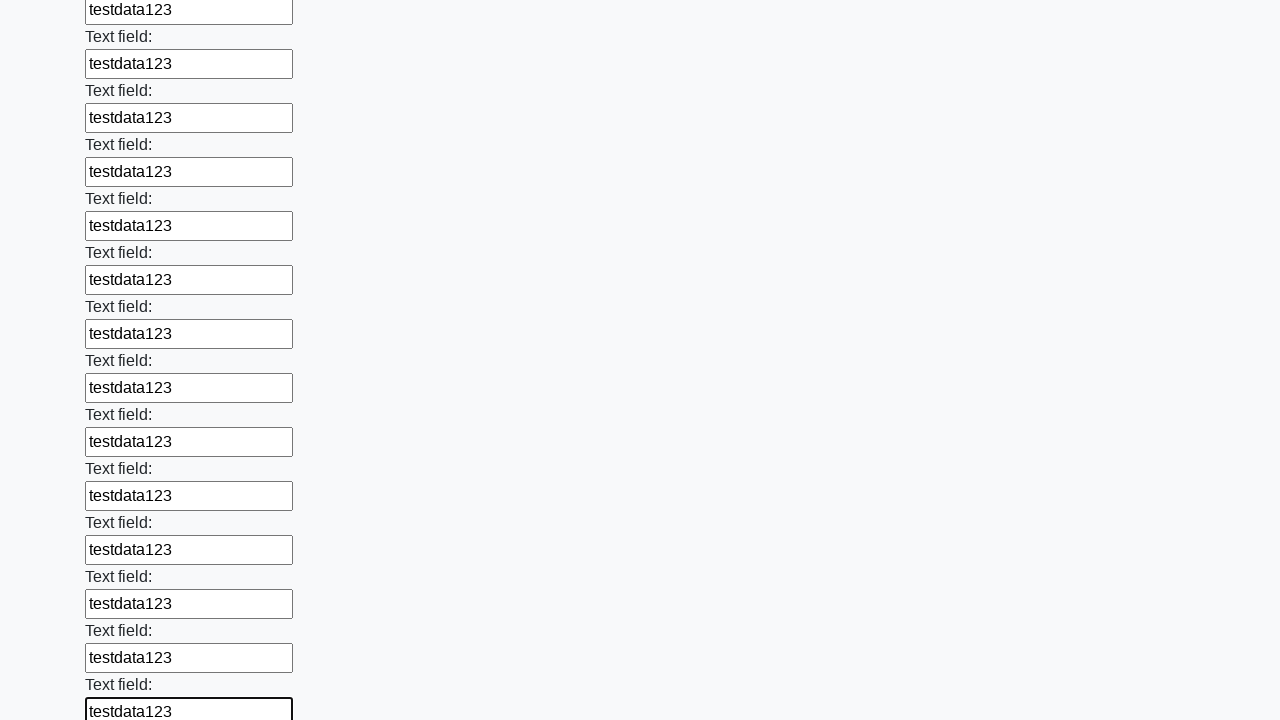

Filled an input field with 'testdata123' on input >> nth=51
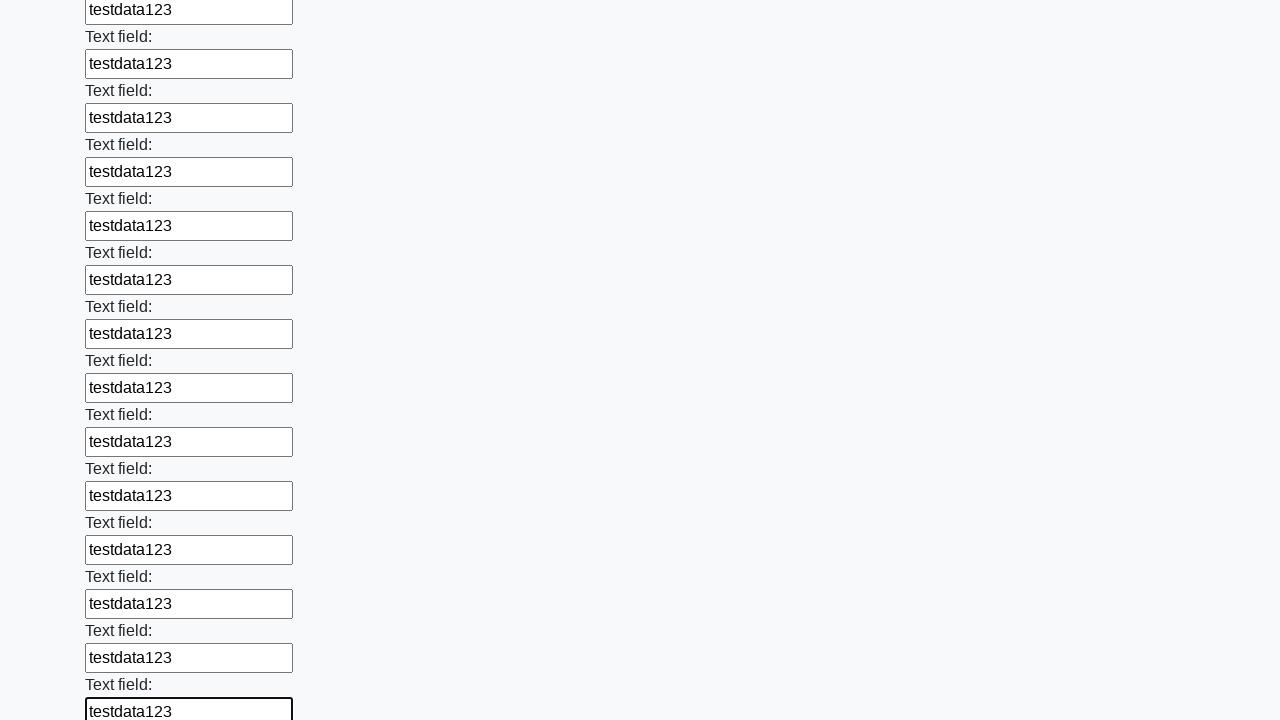

Filled an input field with 'testdata123' on input >> nth=52
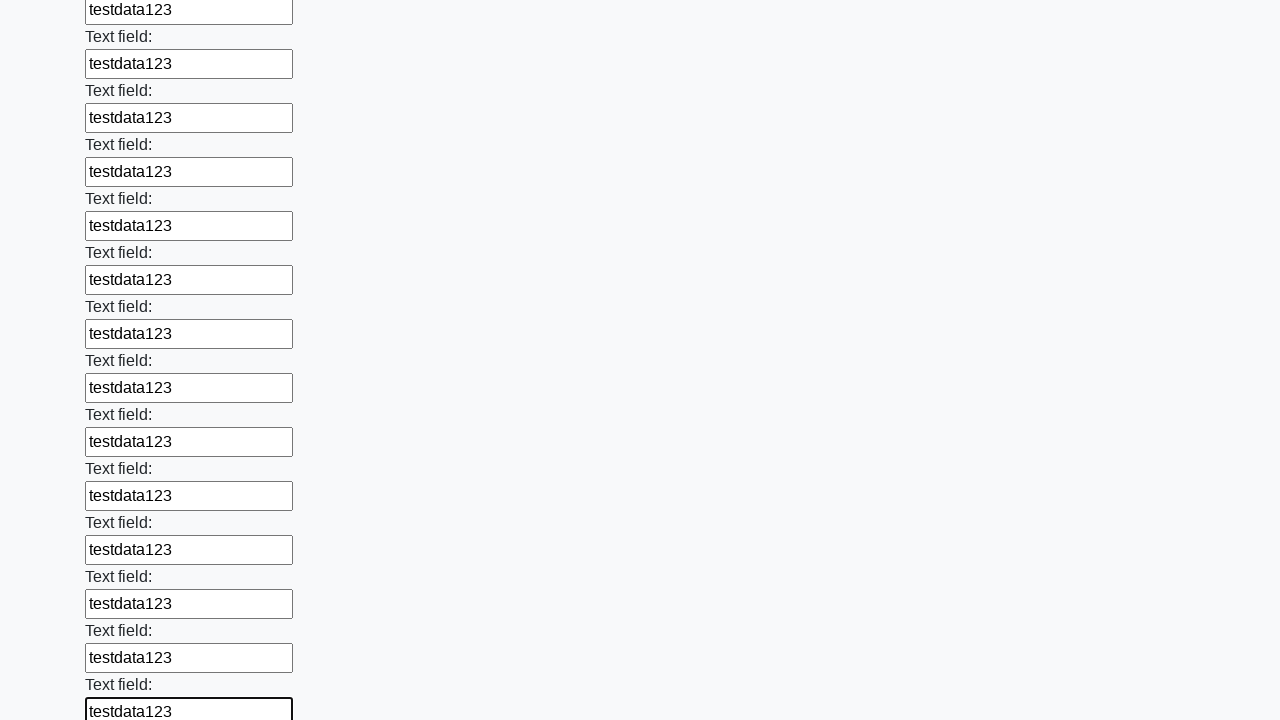

Filled an input field with 'testdata123' on input >> nth=53
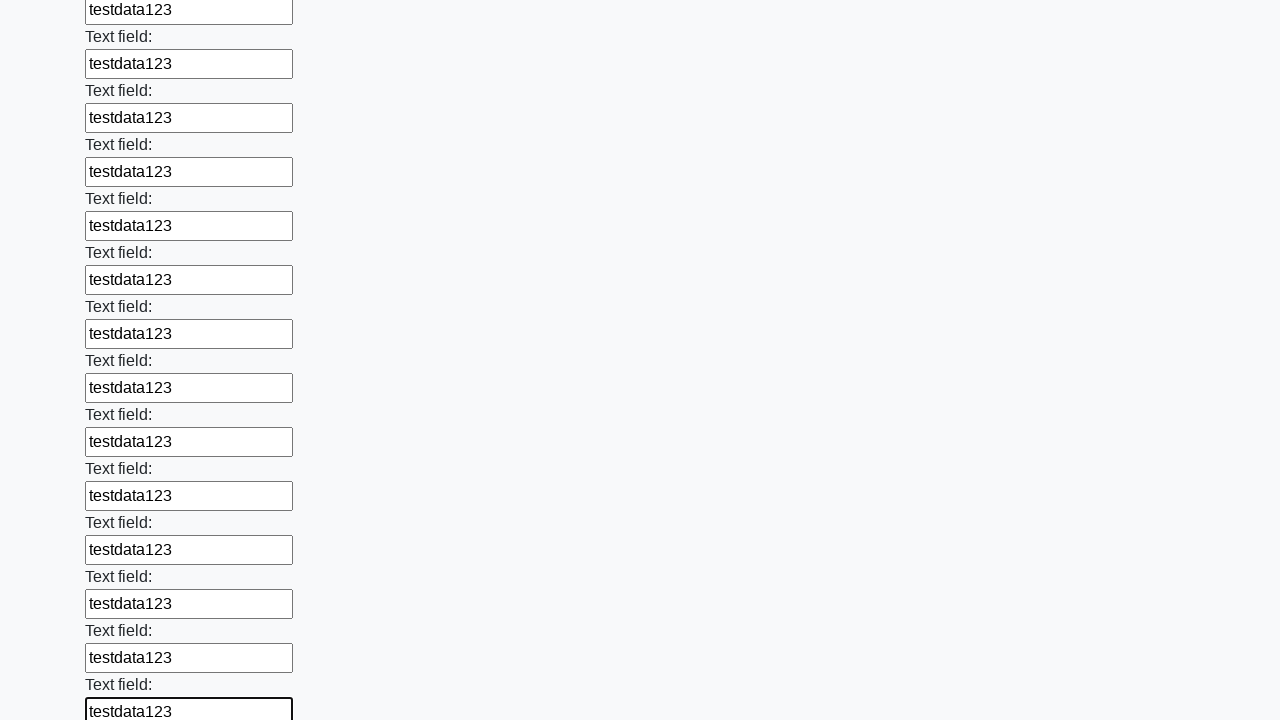

Filled an input field with 'testdata123' on input >> nth=54
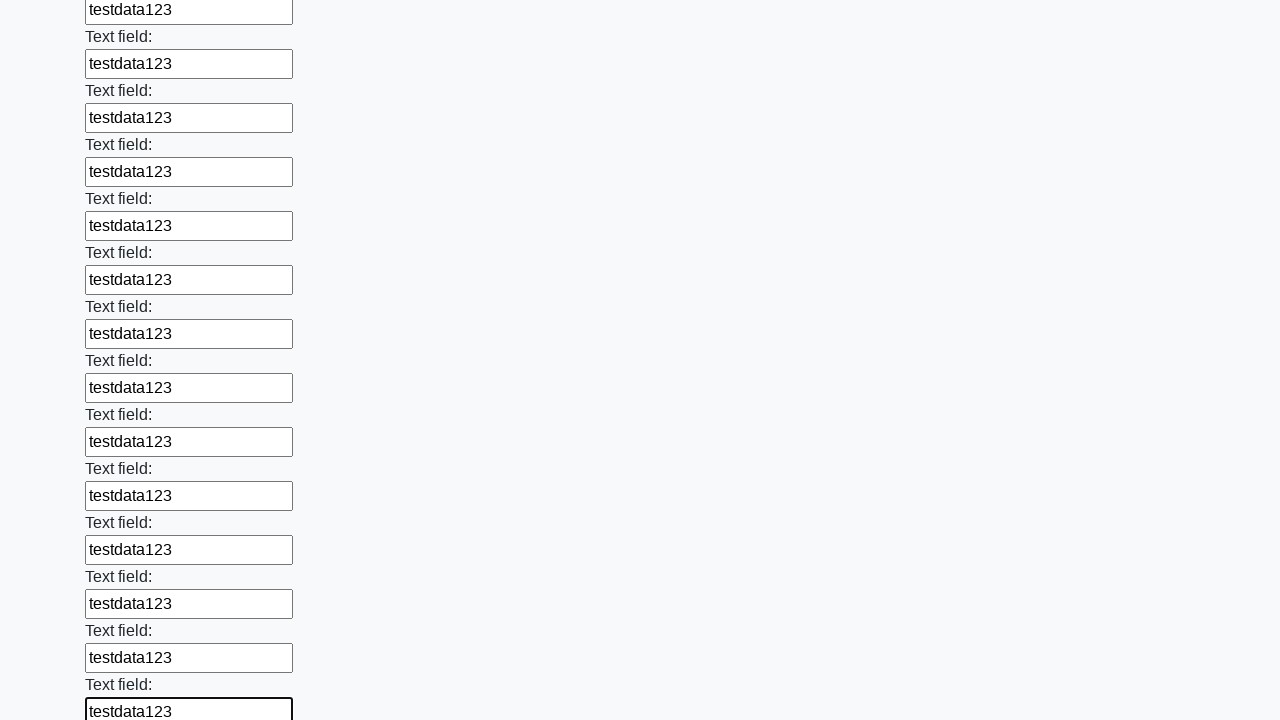

Filled an input field with 'testdata123' on input >> nth=55
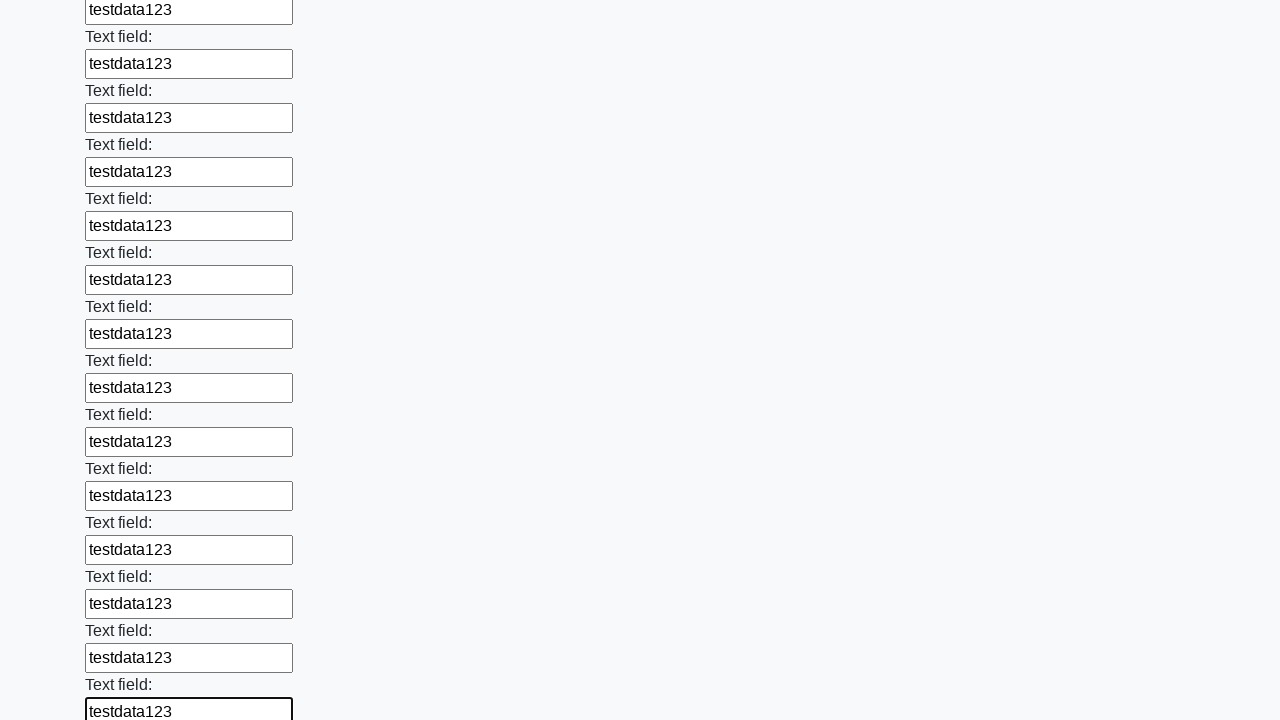

Filled an input field with 'testdata123' on input >> nth=56
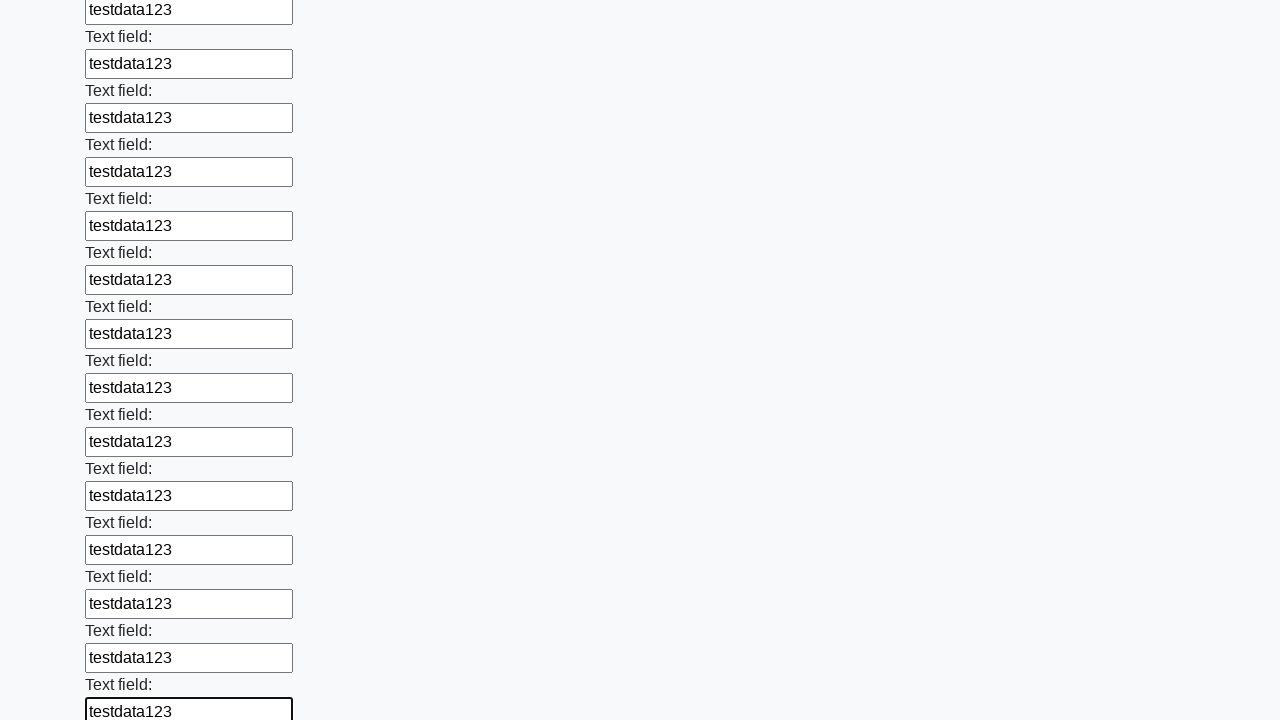

Filled an input field with 'testdata123' on input >> nth=57
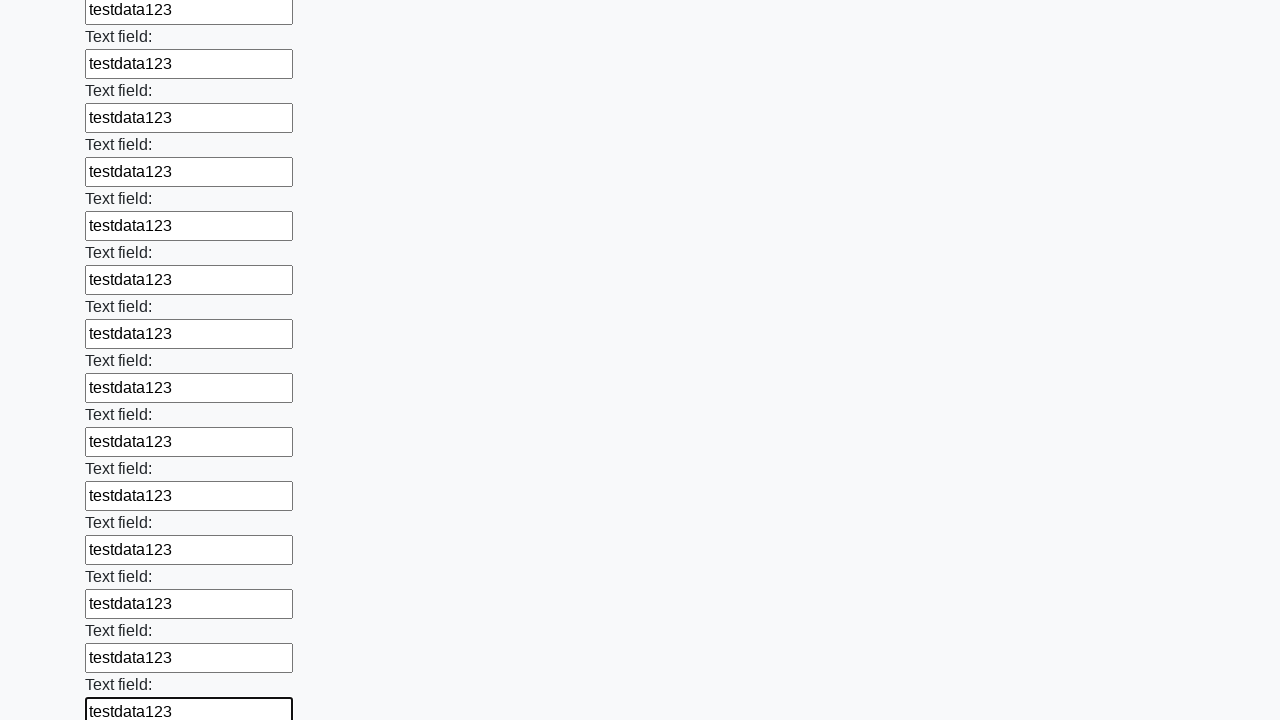

Filled an input field with 'testdata123' on input >> nth=58
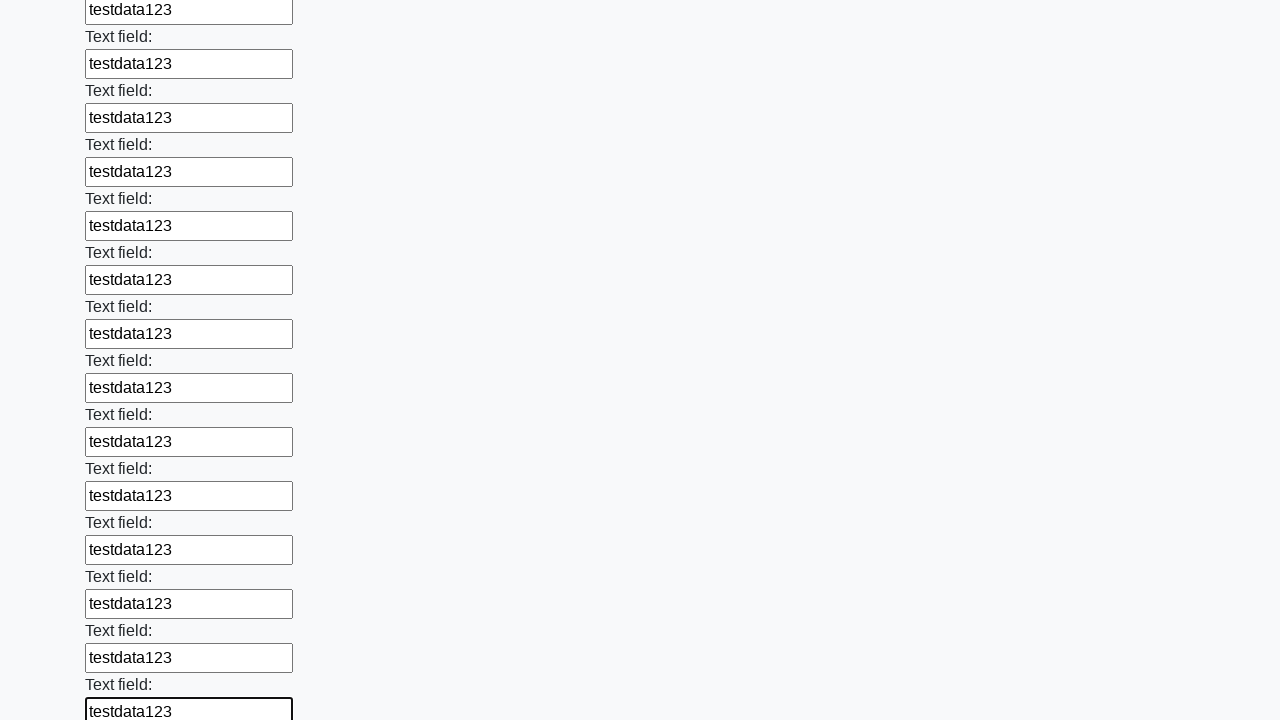

Filled an input field with 'testdata123' on input >> nth=59
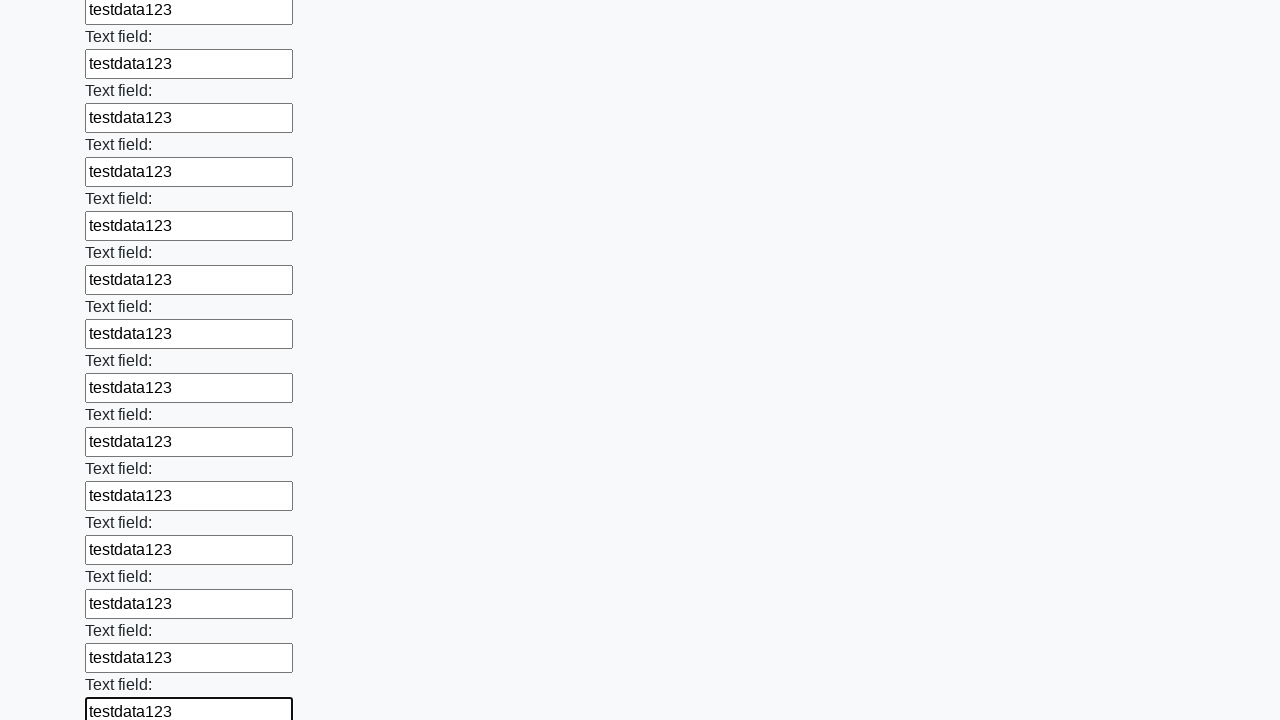

Filled an input field with 'testdata123' on input >> nth=60
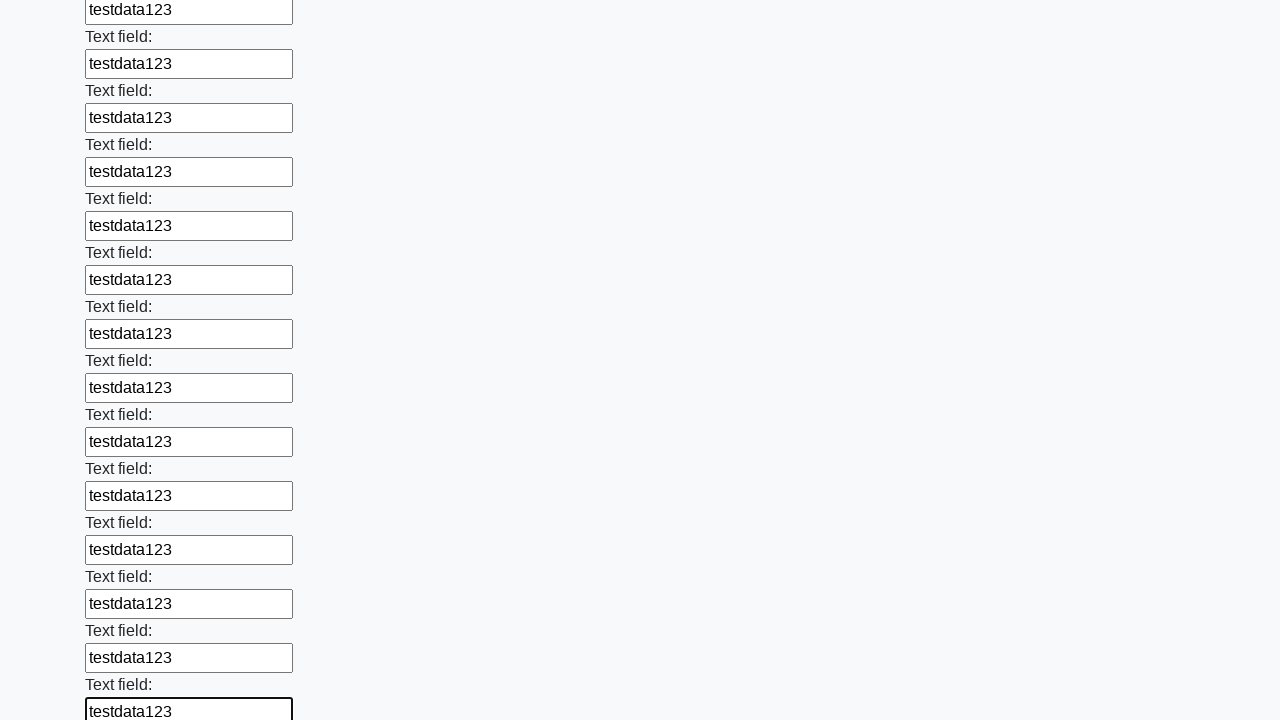

Filled an input field with 'testdata123' on input >> nth=61
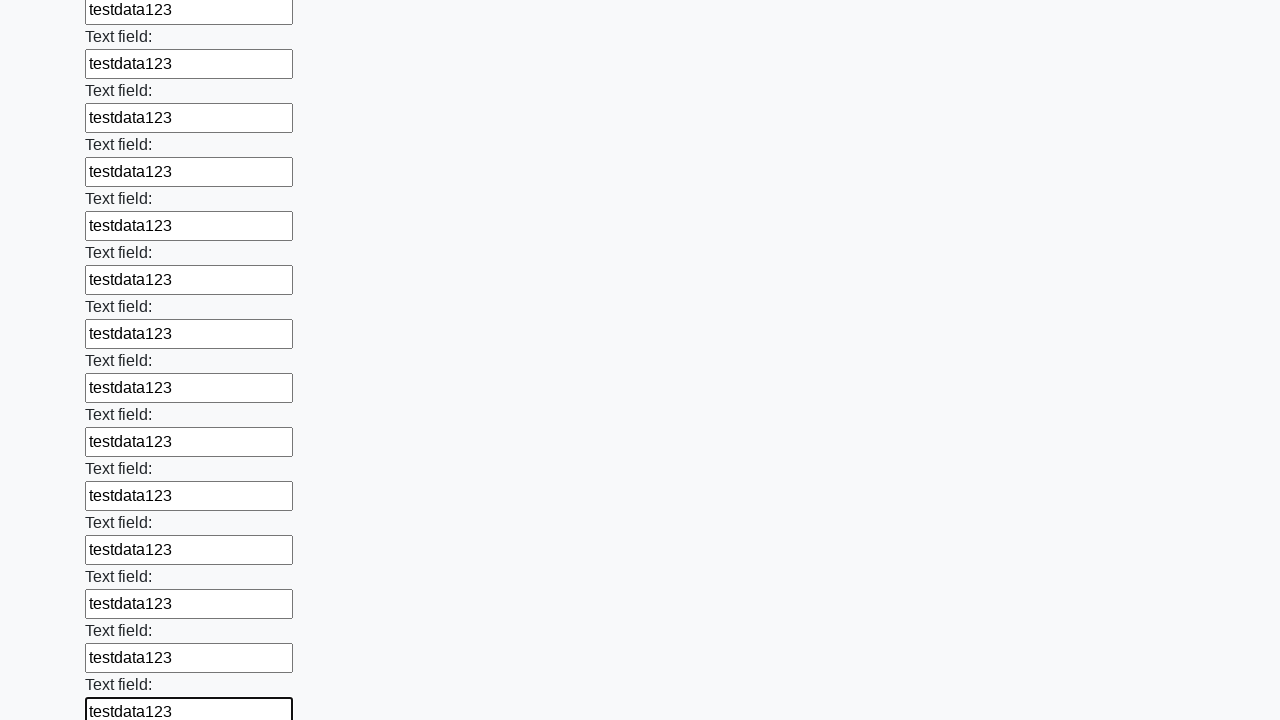

Filled an input field with 'testdata123' on input >> nth=62
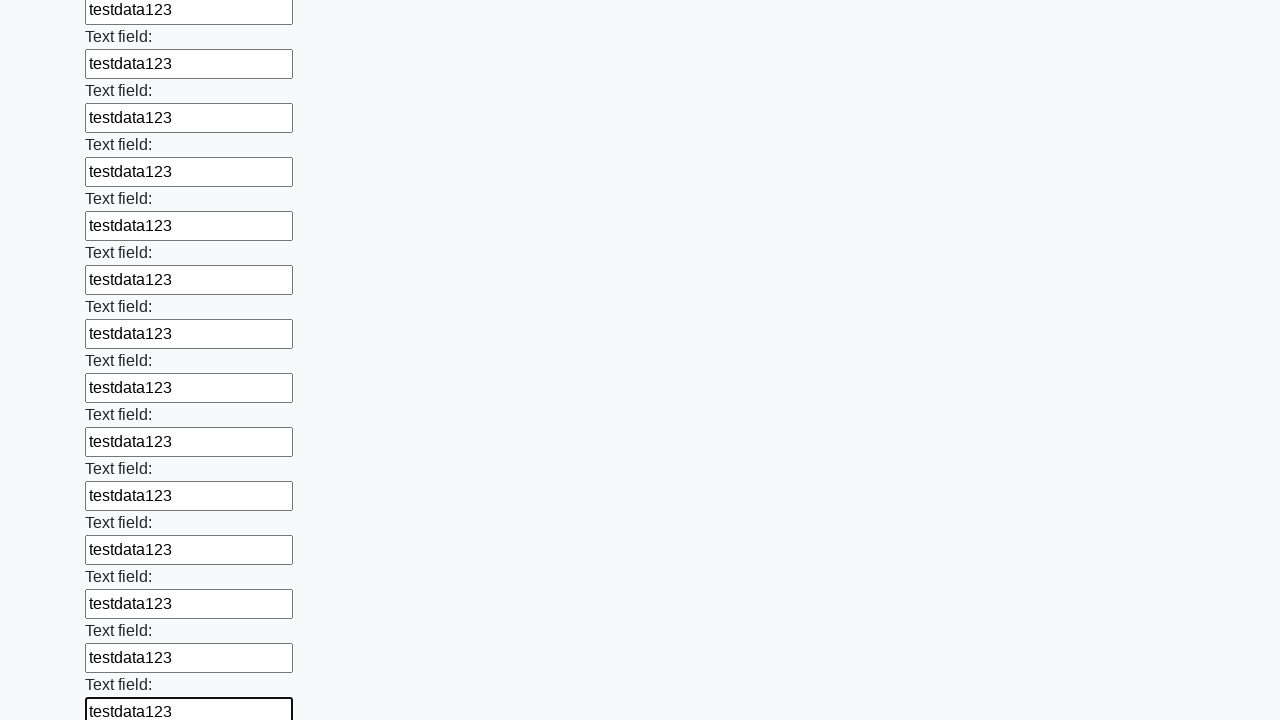

Filled an input field with 'testdata123' on input >> nth=63
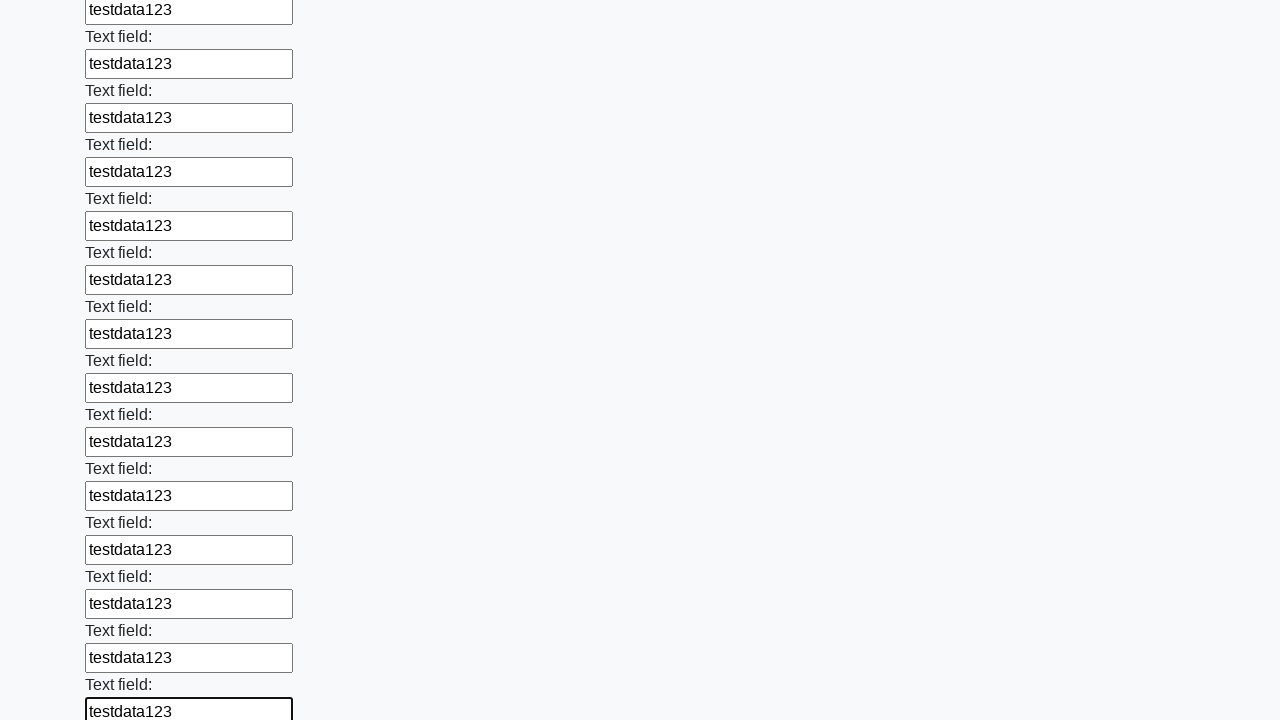

Filled an input field with 'testdata123' on input >> nth=64
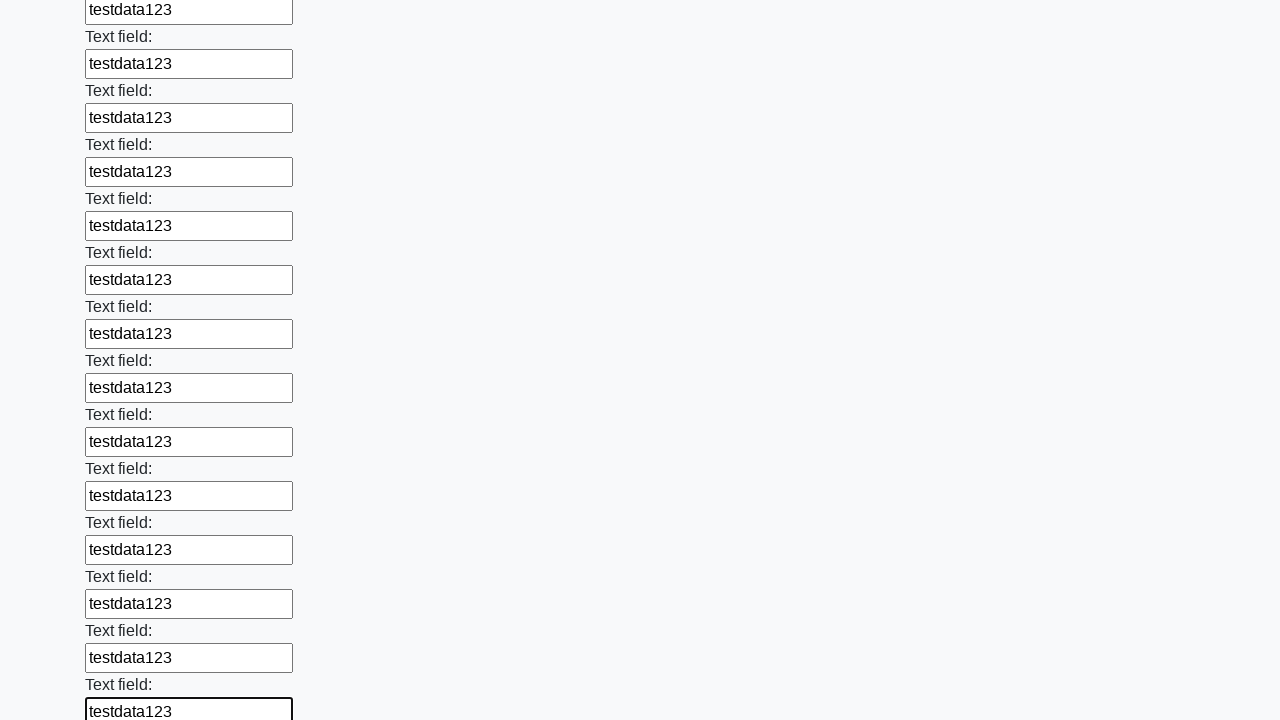

Filled an input field with 'testdata123' on input >> nth=65
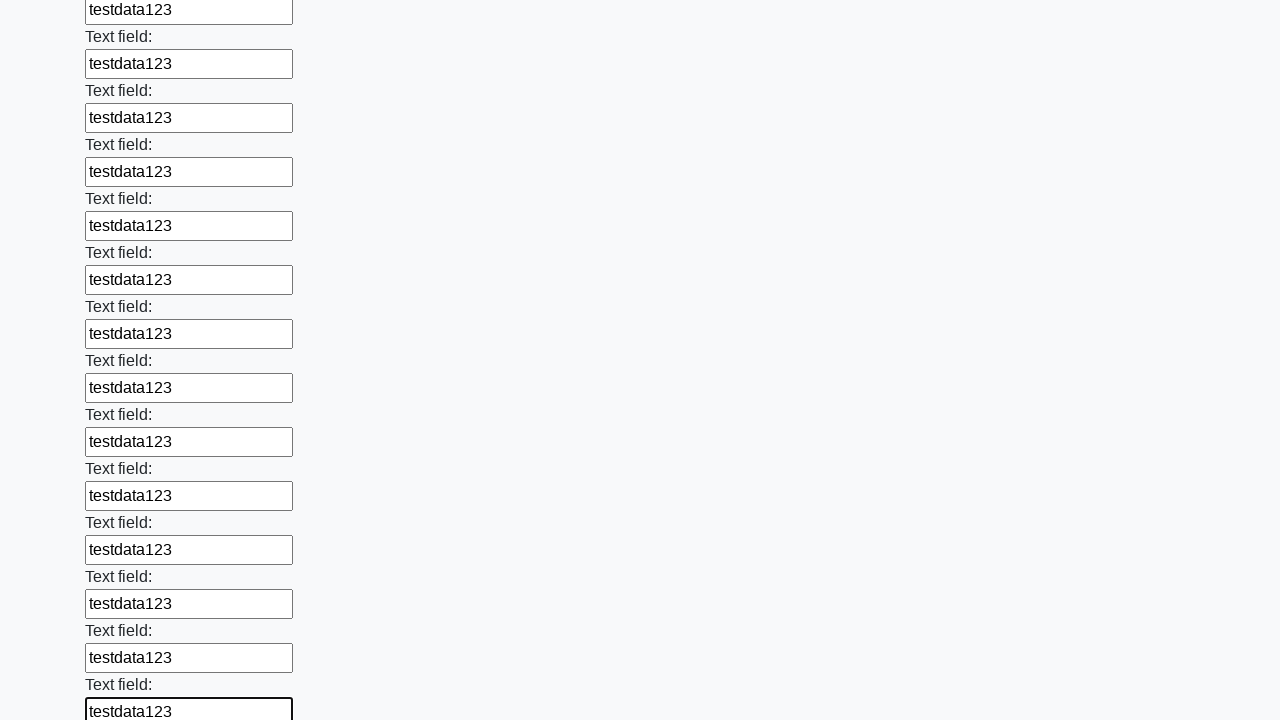

Filled an input field with 'testdata123' on input >> nth=66
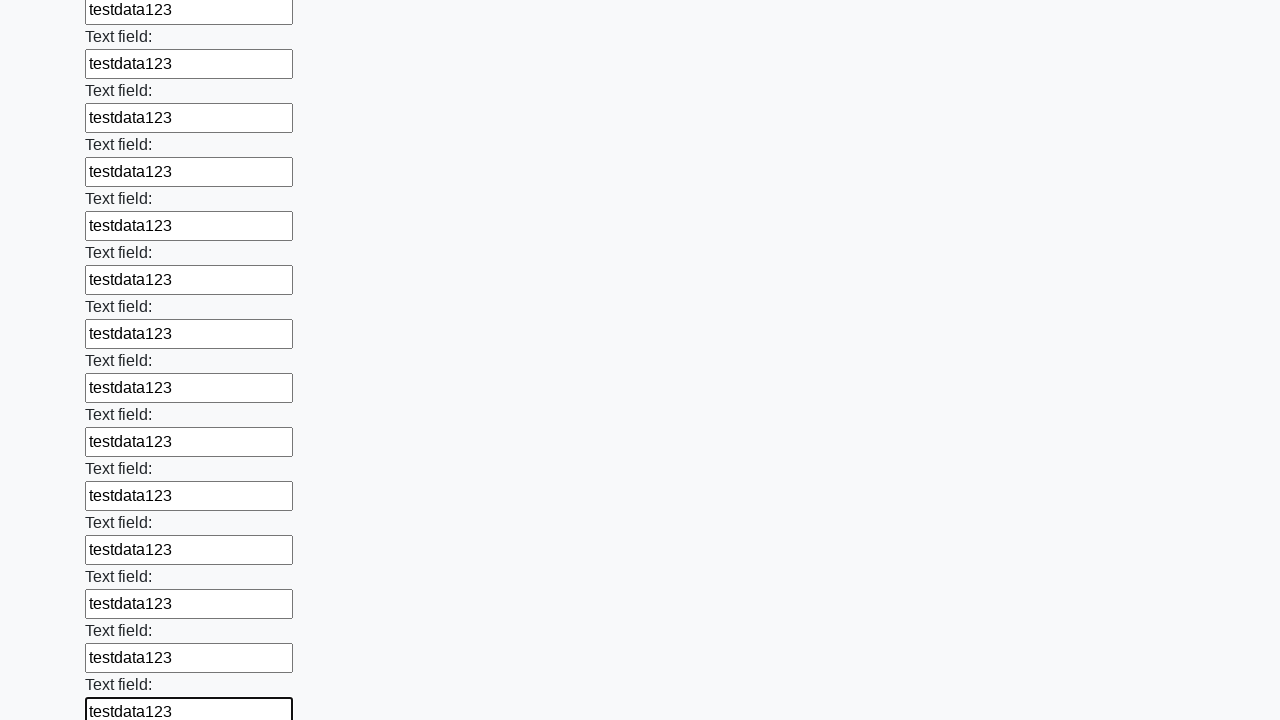

Filled an input field with 'testdata123' on input >> nth=67
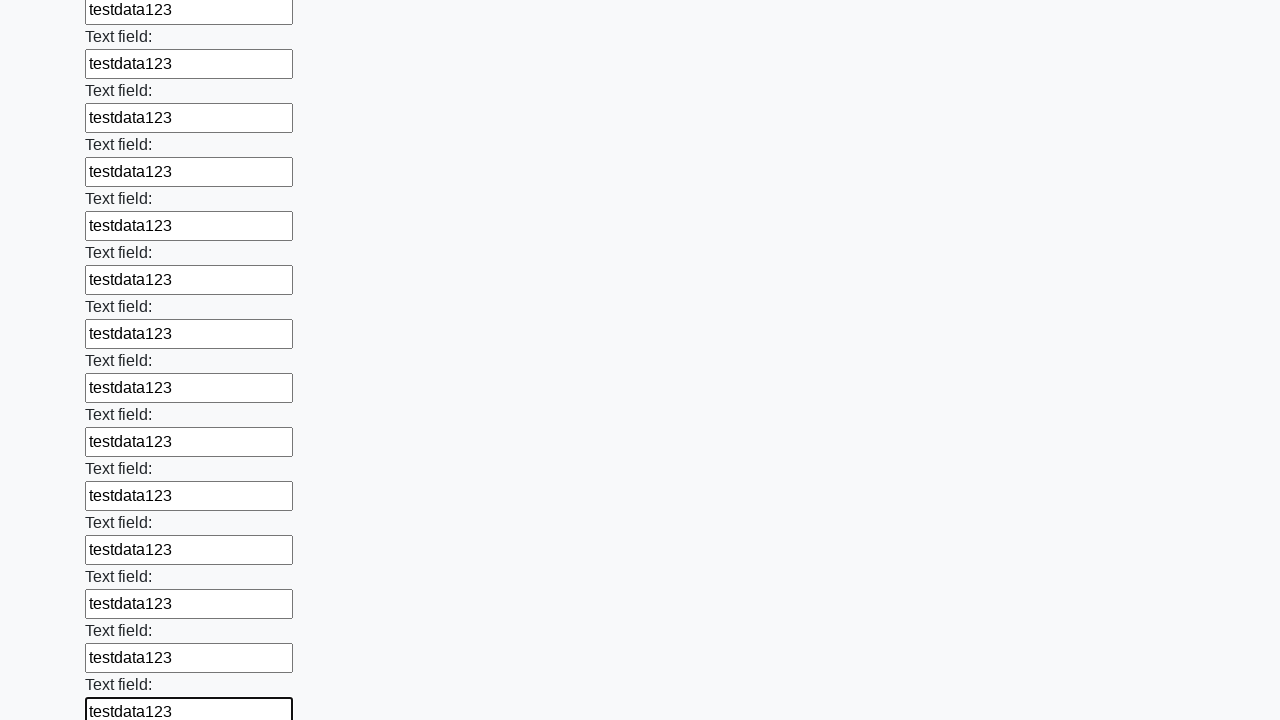

Filled an input field with 'testdata123' on input >> nth=68
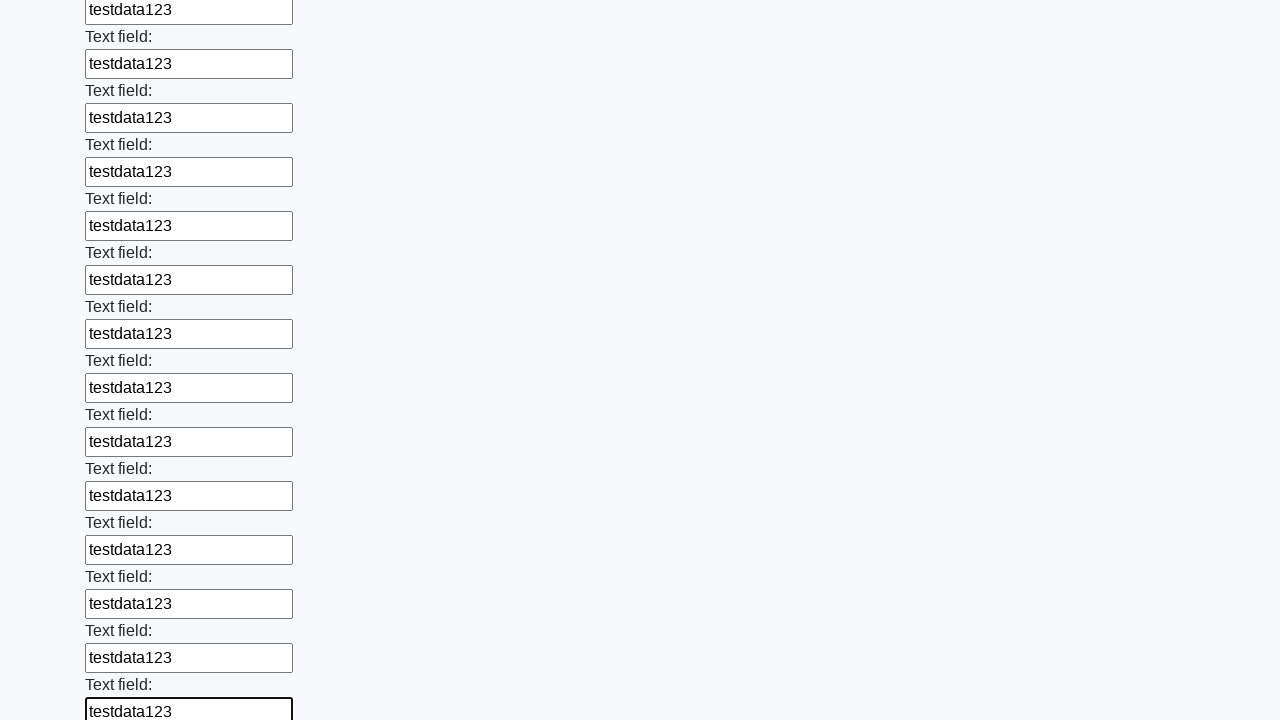

Filled an input field with 'testdata123' on input >> nth=69
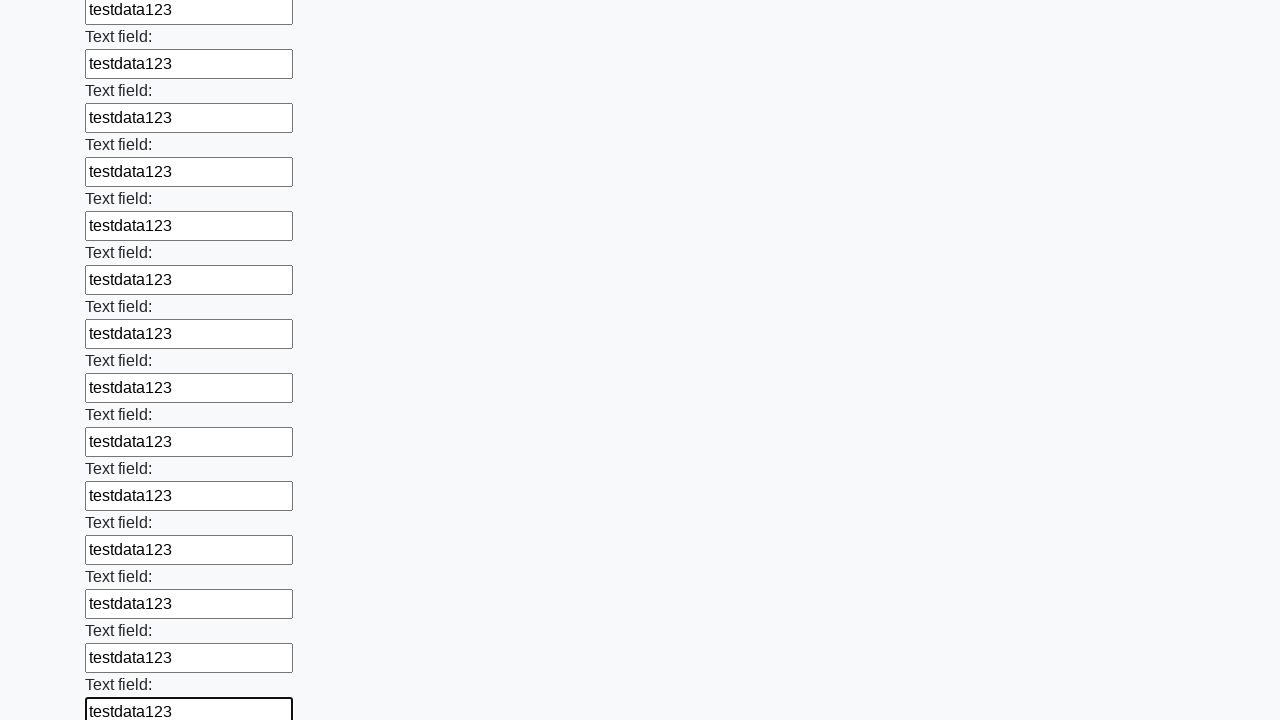

Filled an input field with 'testdata123' on input >> nth=70
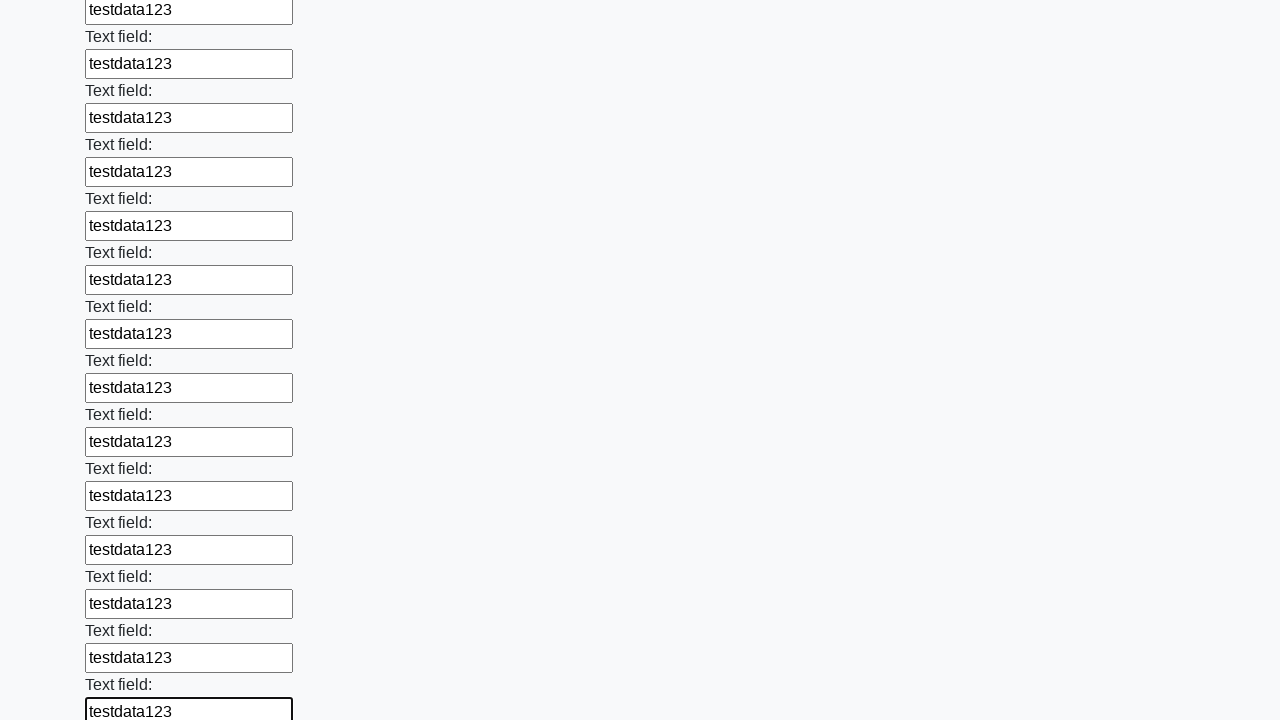

Filled an input field with 'testdata123' on input >> nth=71
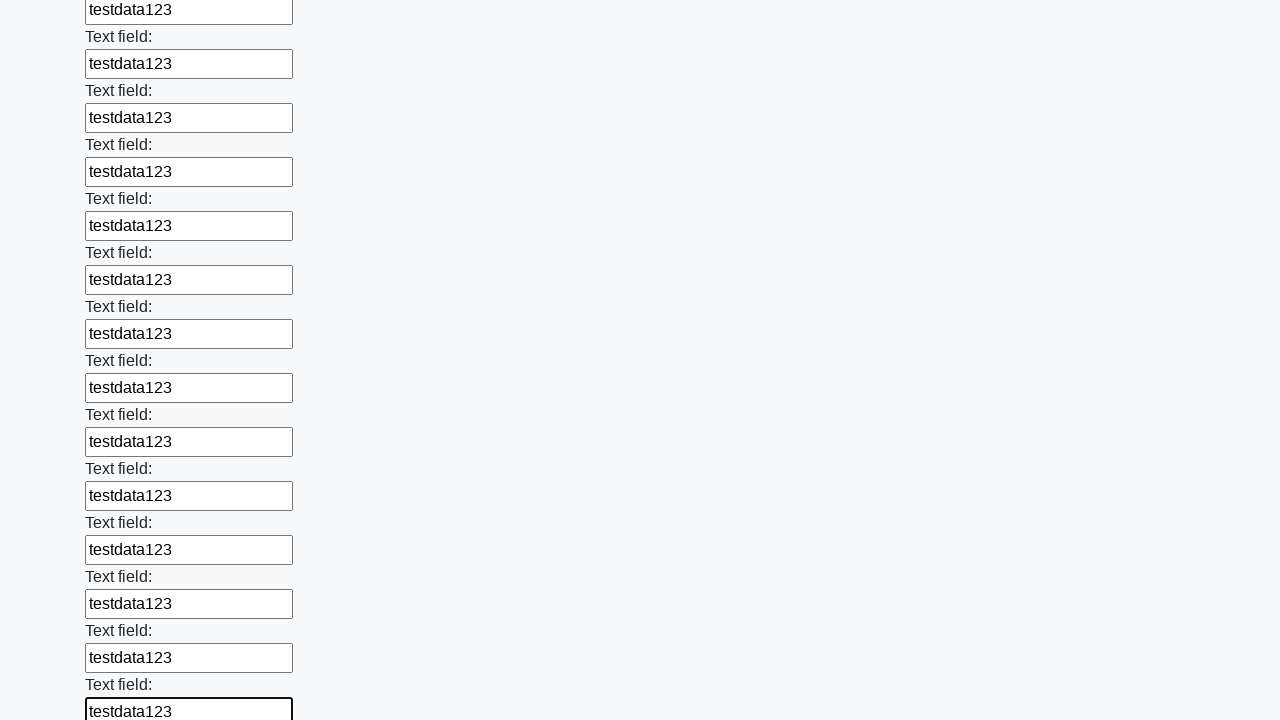

Filled an input field with 'testdata123' on input >> nth=72
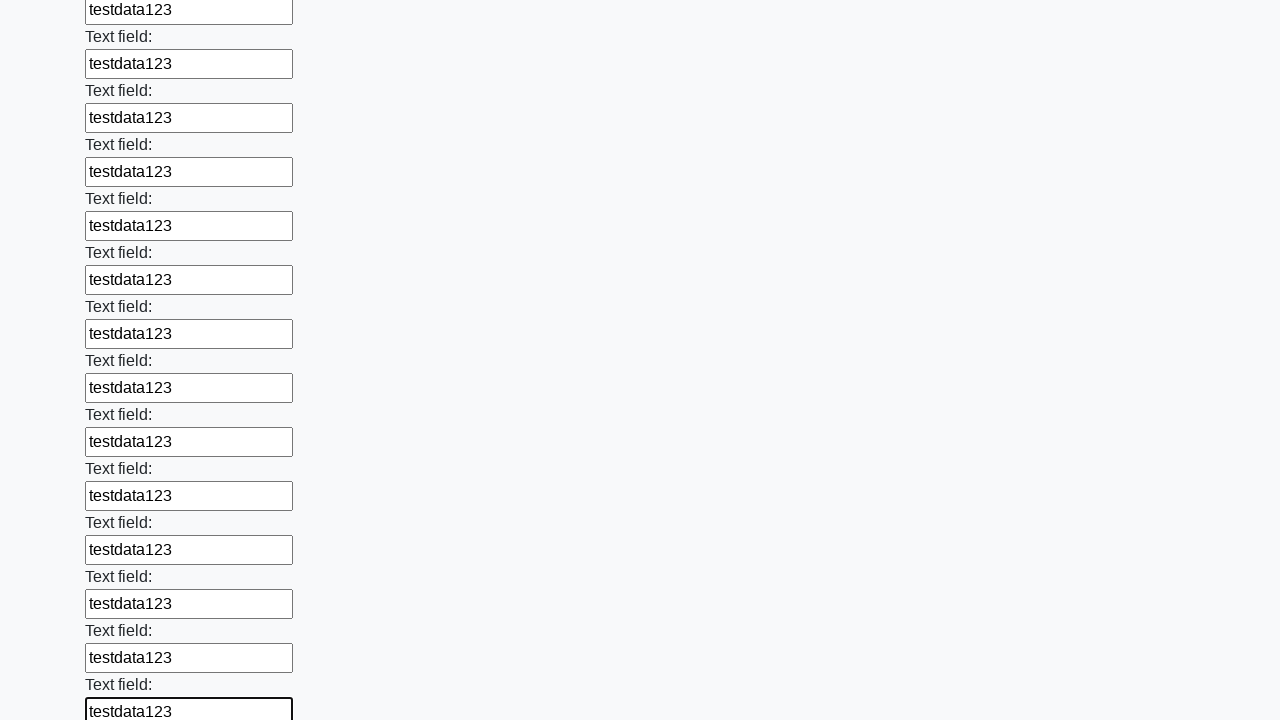

Filled an input field with 'testdata123' on input >> nth=73
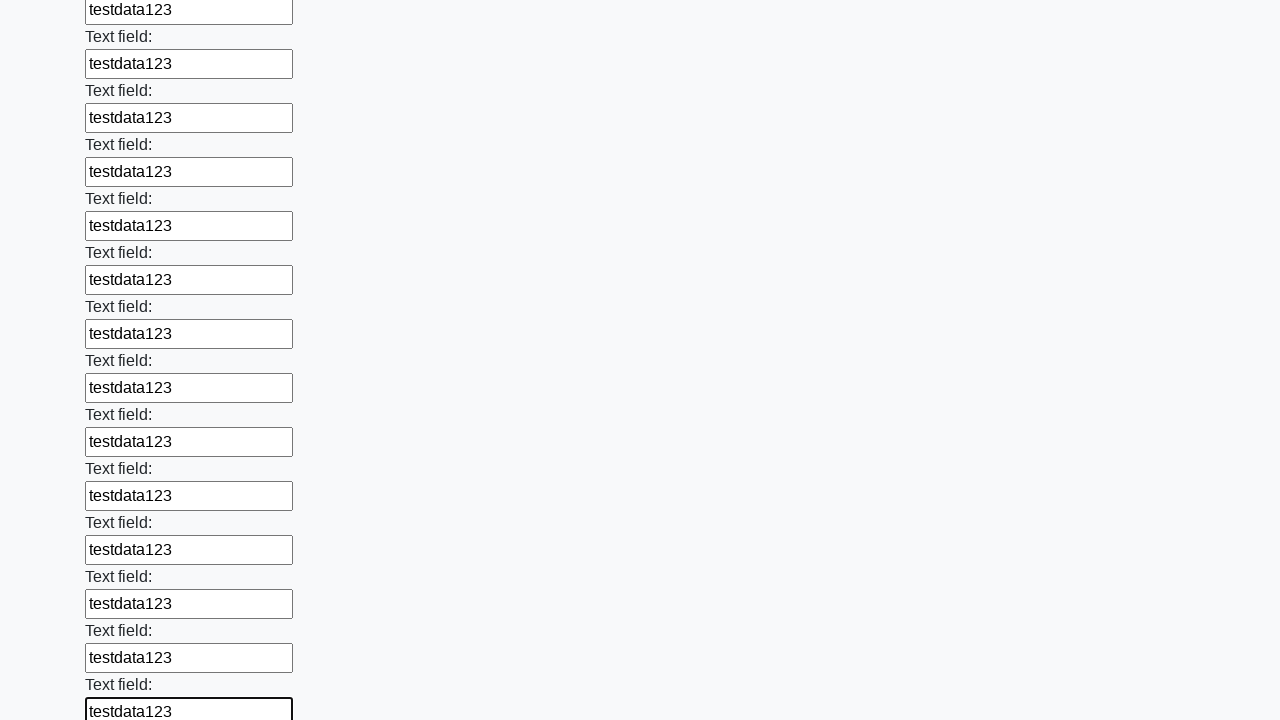

Filled an input field with 'testdata123' on input >> nth=74
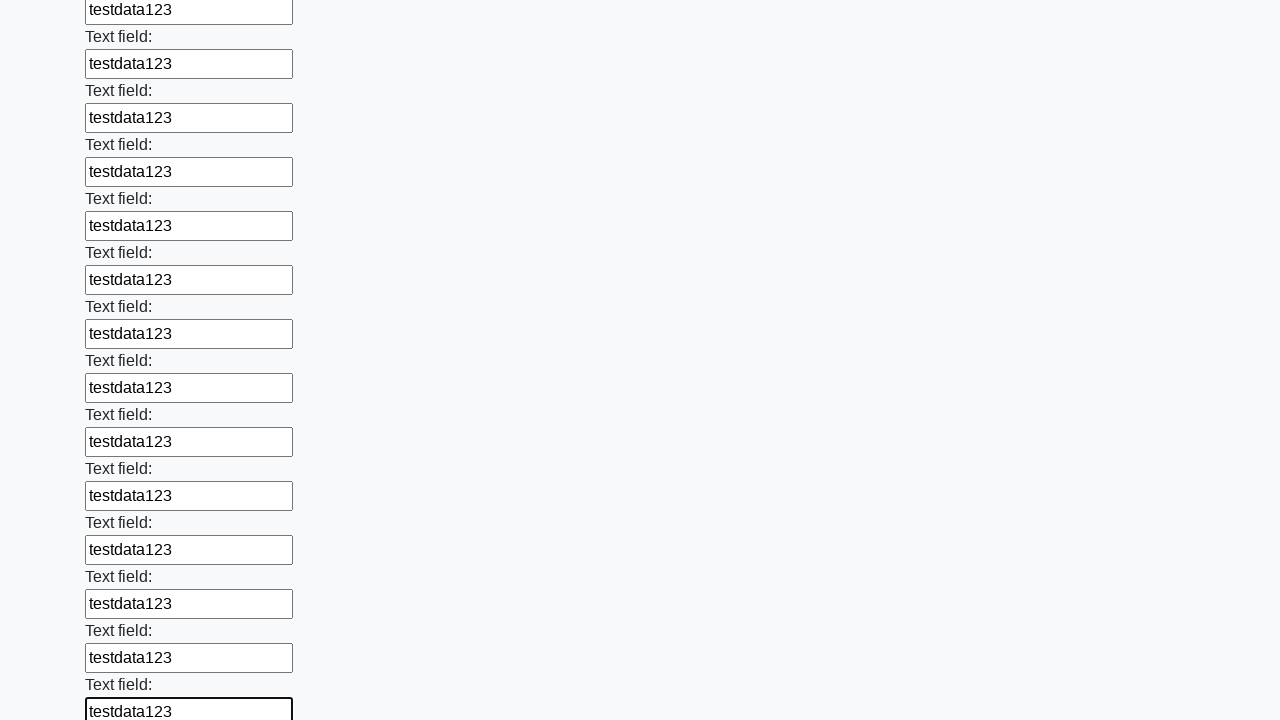

Filled an input field with 'testdata123' on input >> nth=75
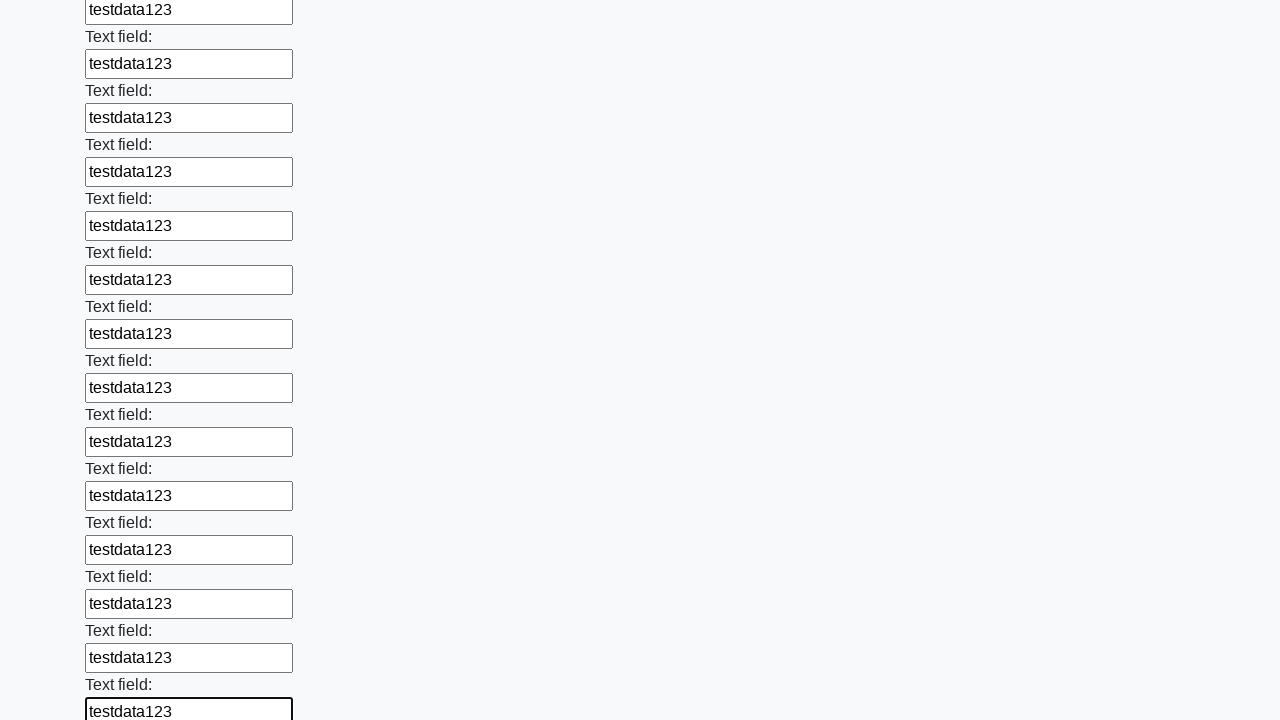

Filled an input field with 'testdata123' on input >> nth=76
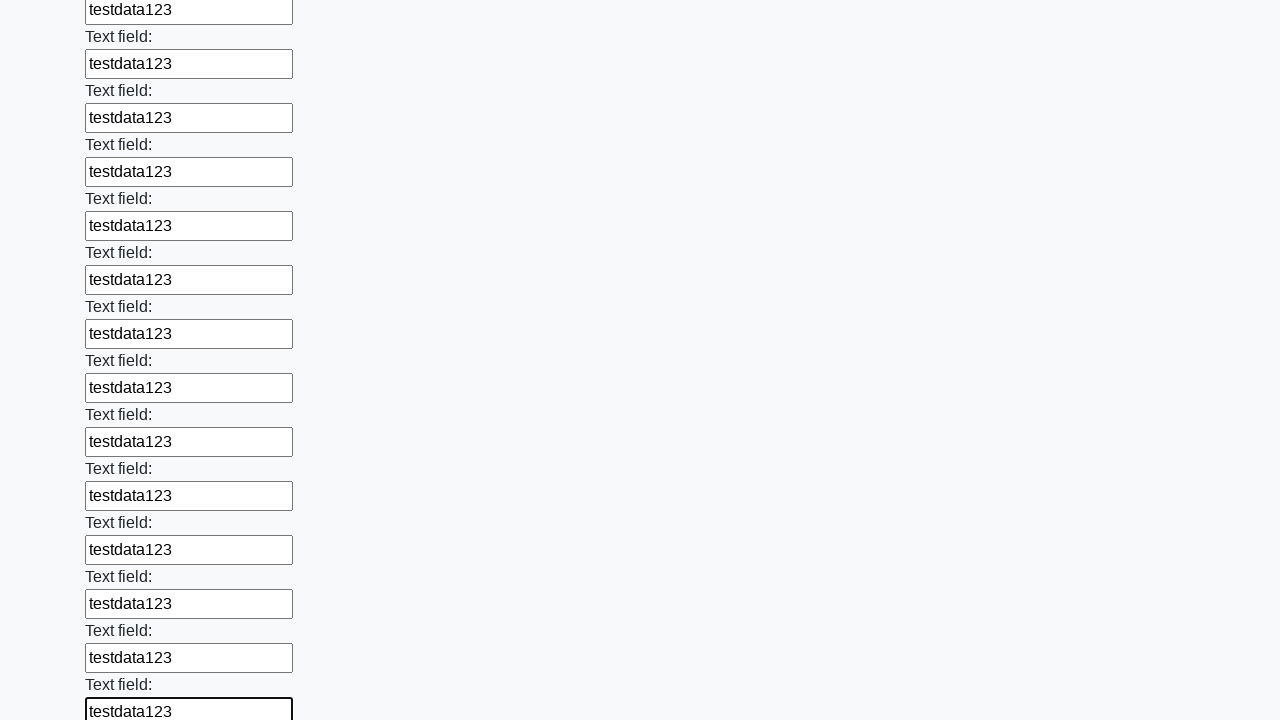

Filled an input field with 'testdata123' on input >> nth=77
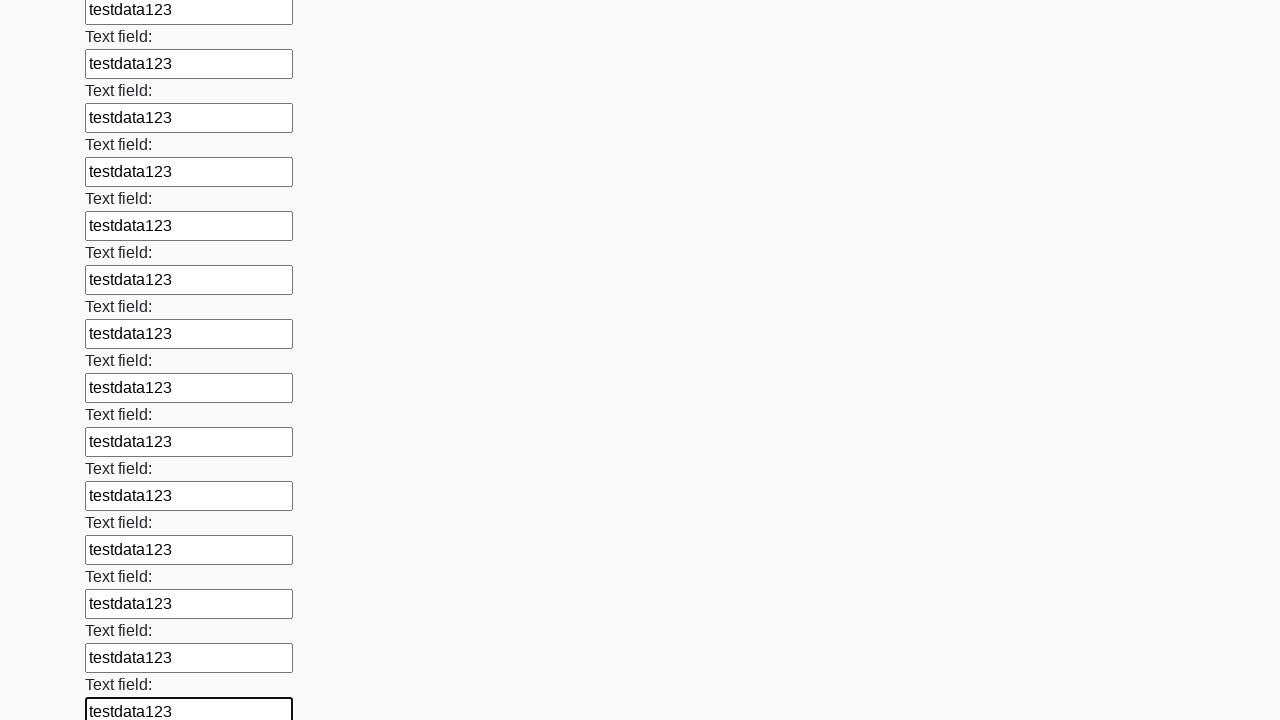

Filled an input field with 'testdata123' on input >> nth=78
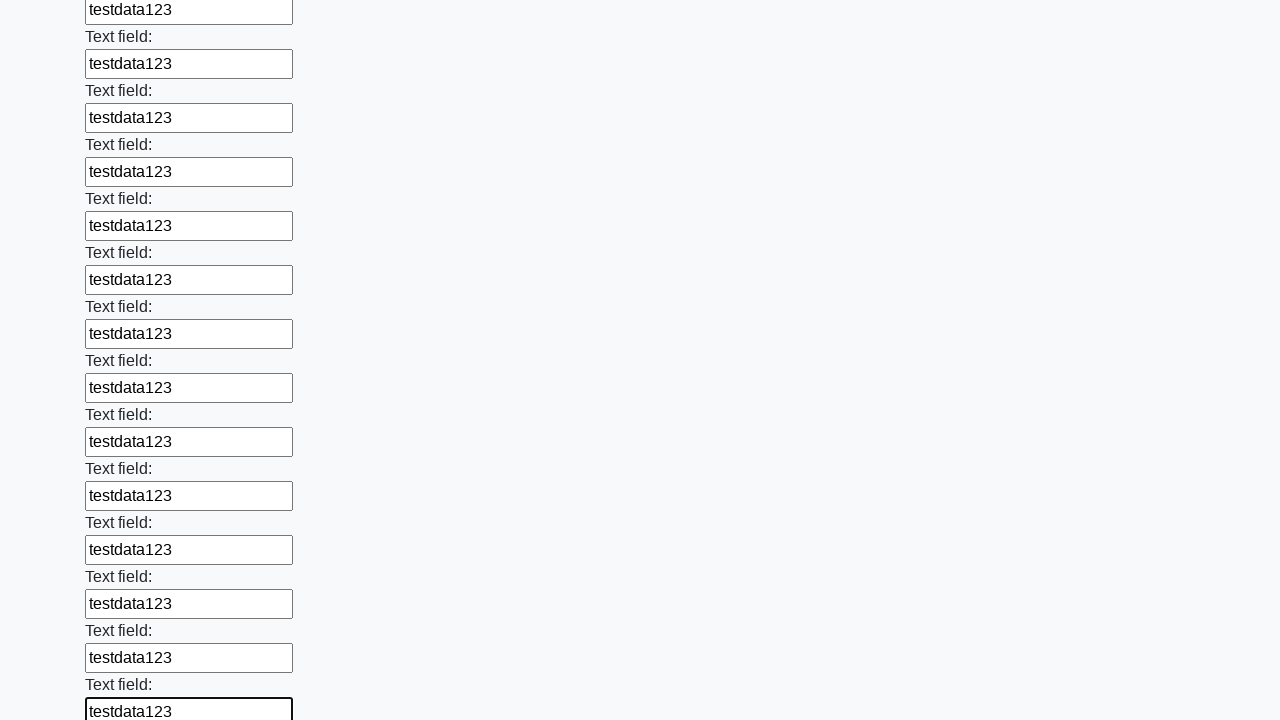

Filled an input field with 'testdata123' on input >> nth=79
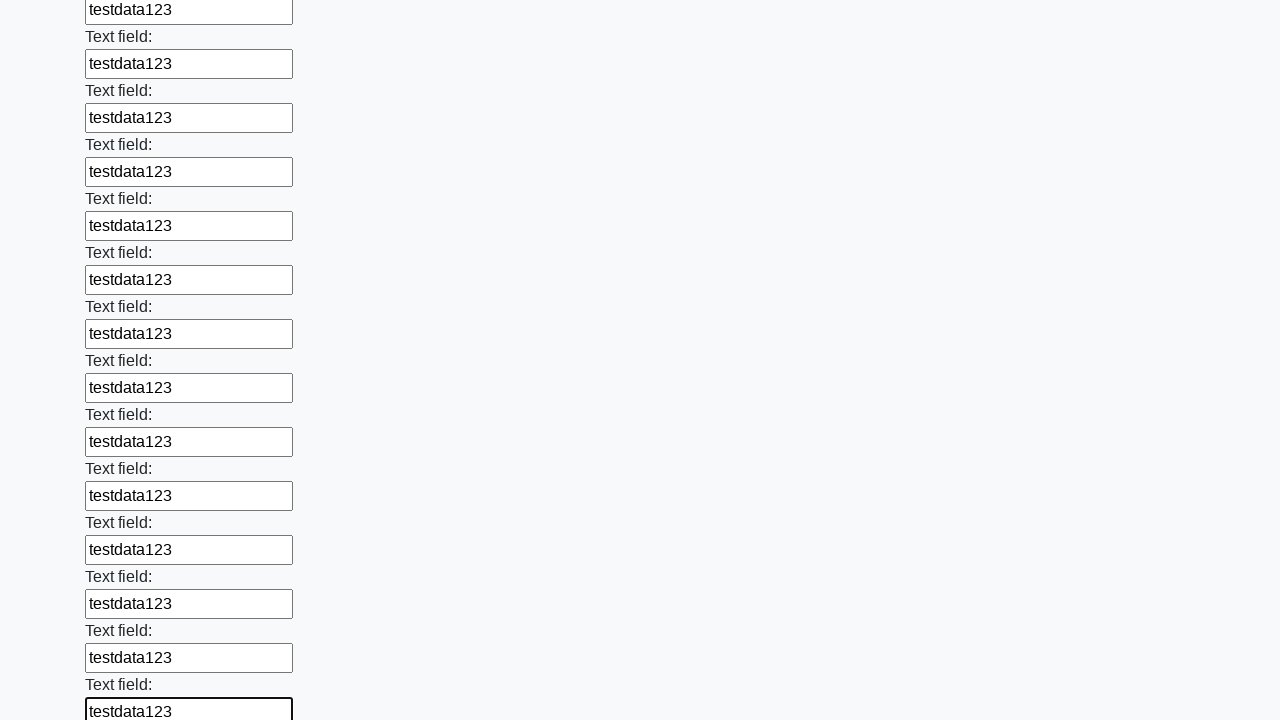

Filled an input field with 'testdata123' on input >> nth=80
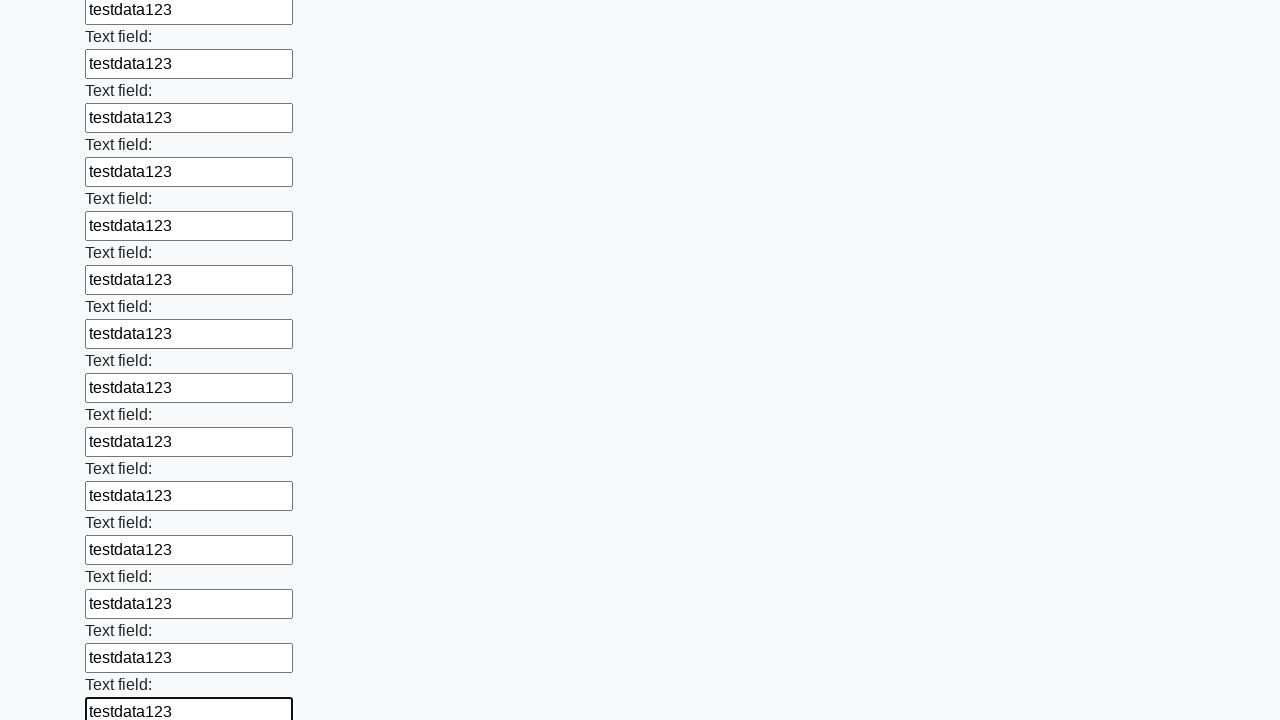

Filled an input field with 'testdata123' on input >> nth=81
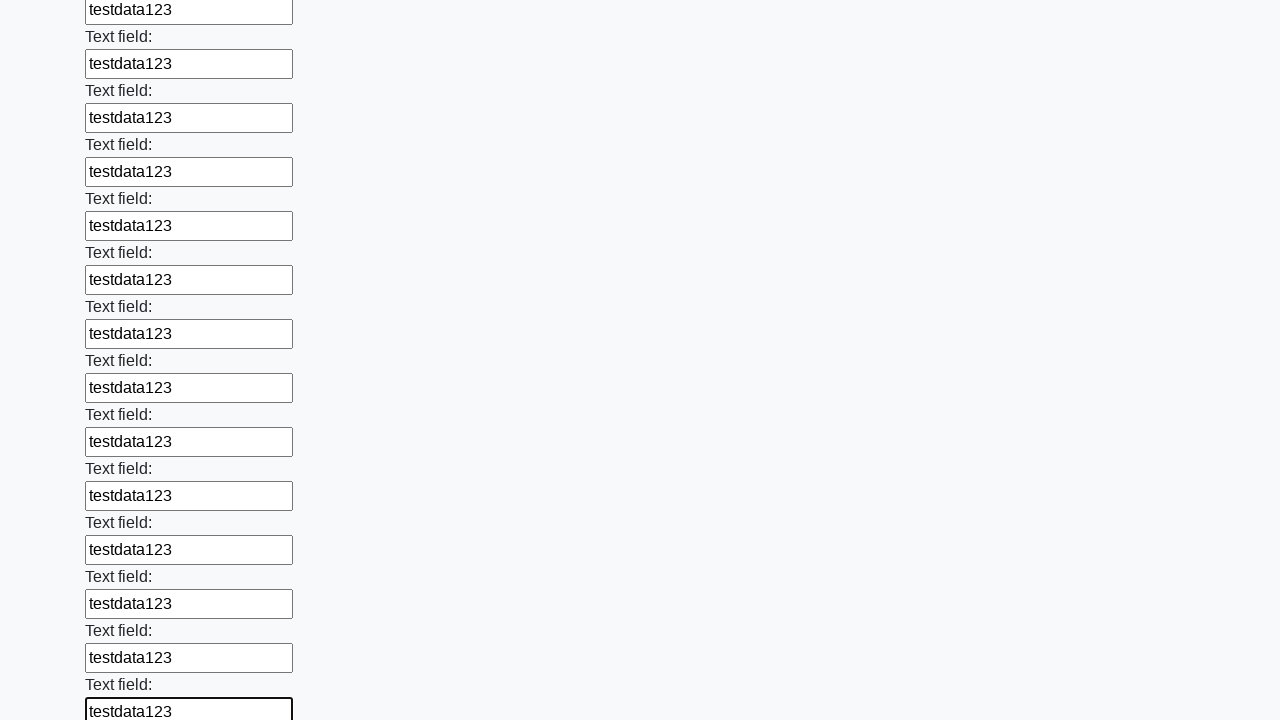

Filled an input field with 'testdata123' on input >> nth=82
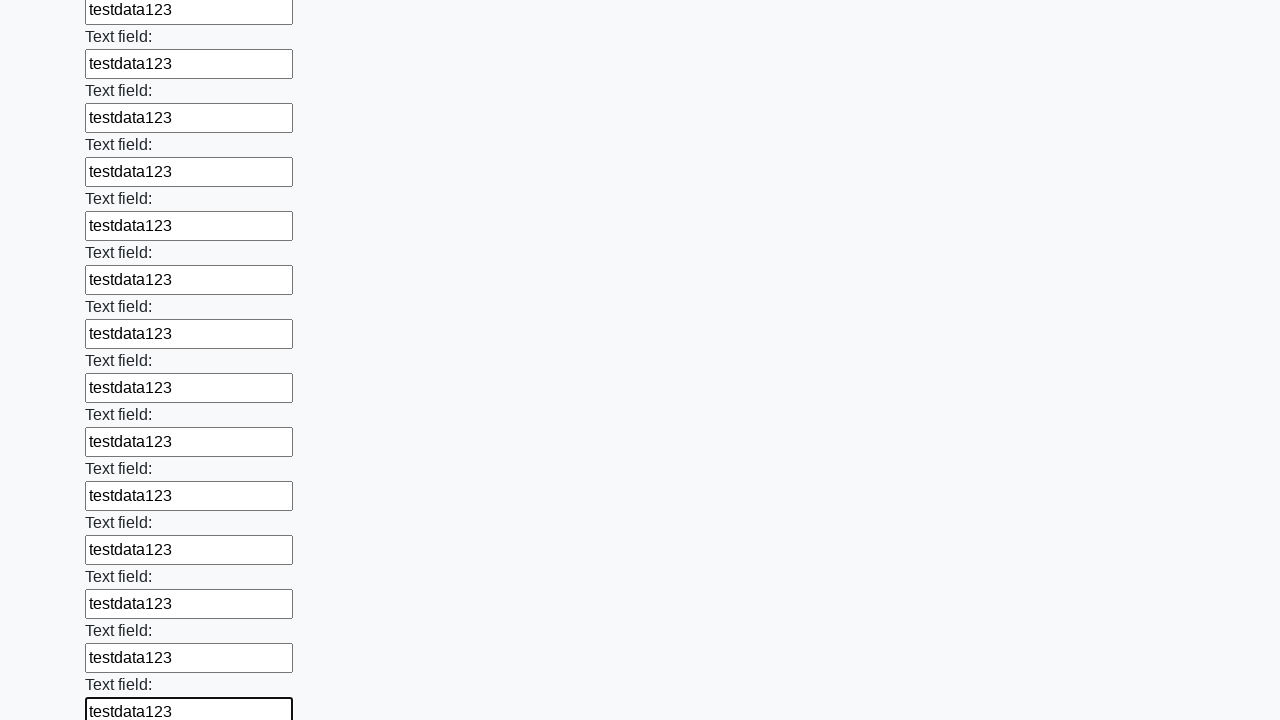

Filled an input field with 'testdata123' on input >> nth=83
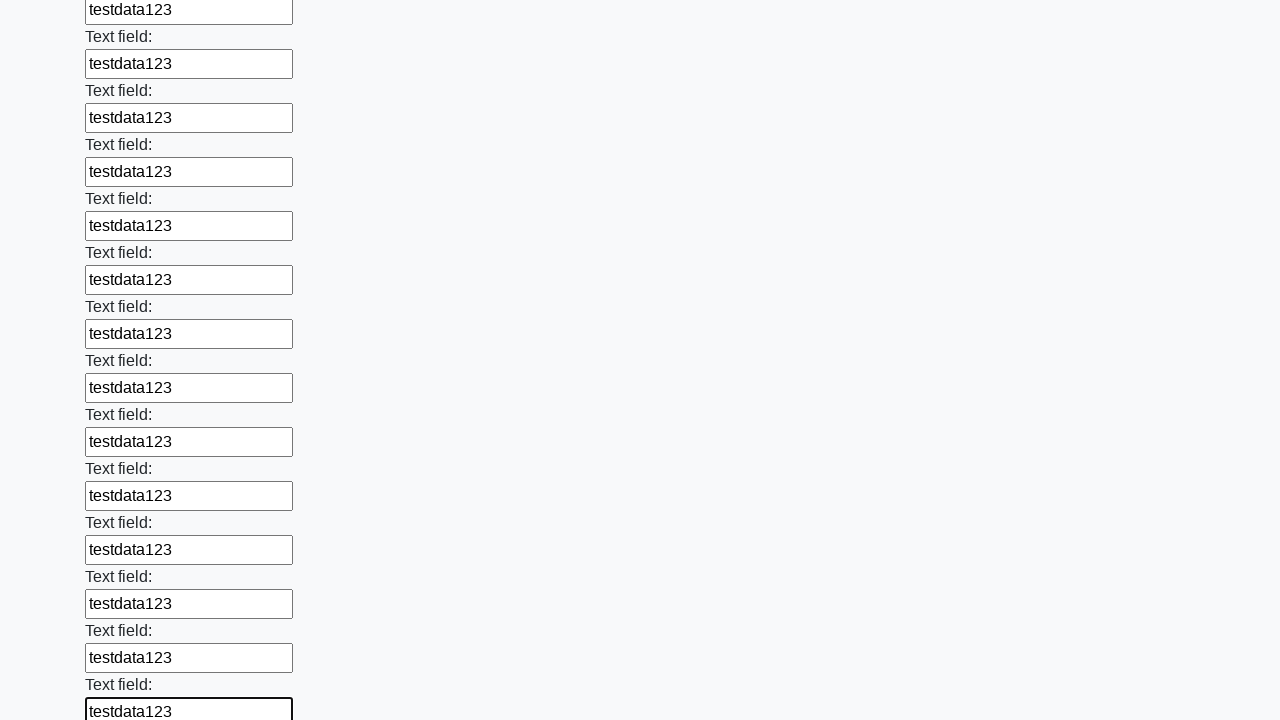

Filled an input field with 'testdata123' on input >> nth=84
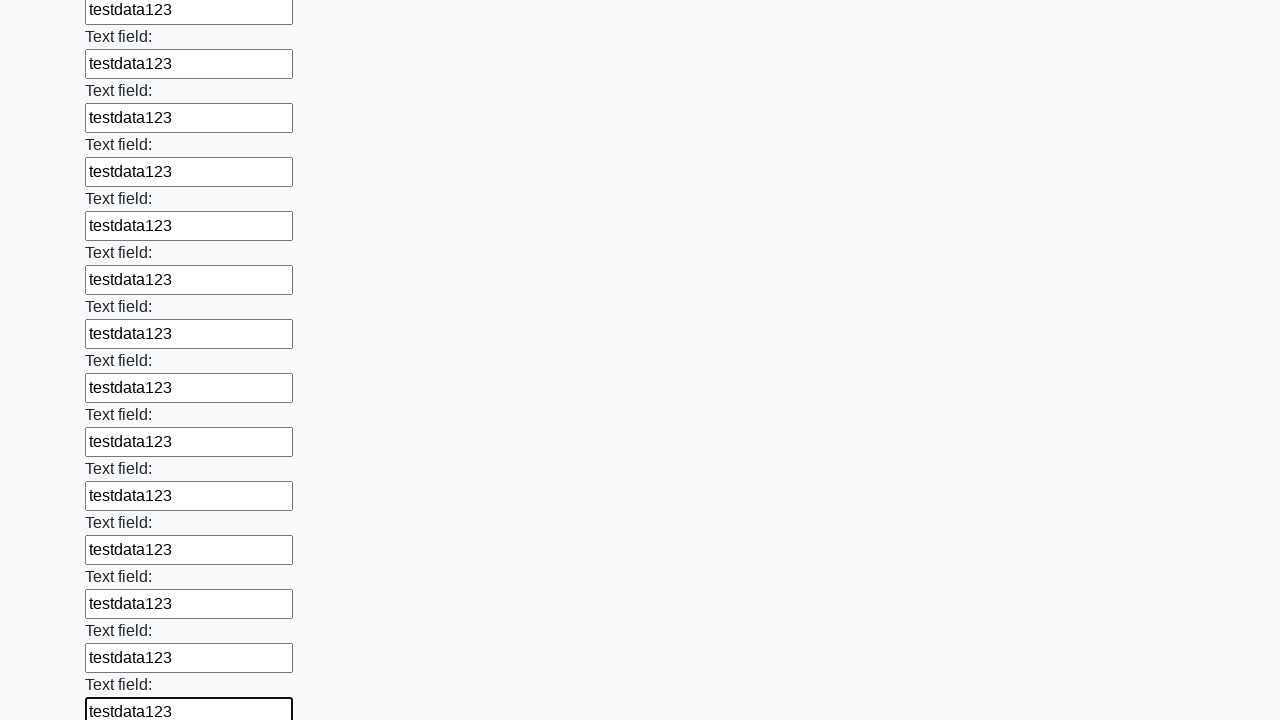

Filled an input field with 'testdata123' on input >> nth=85
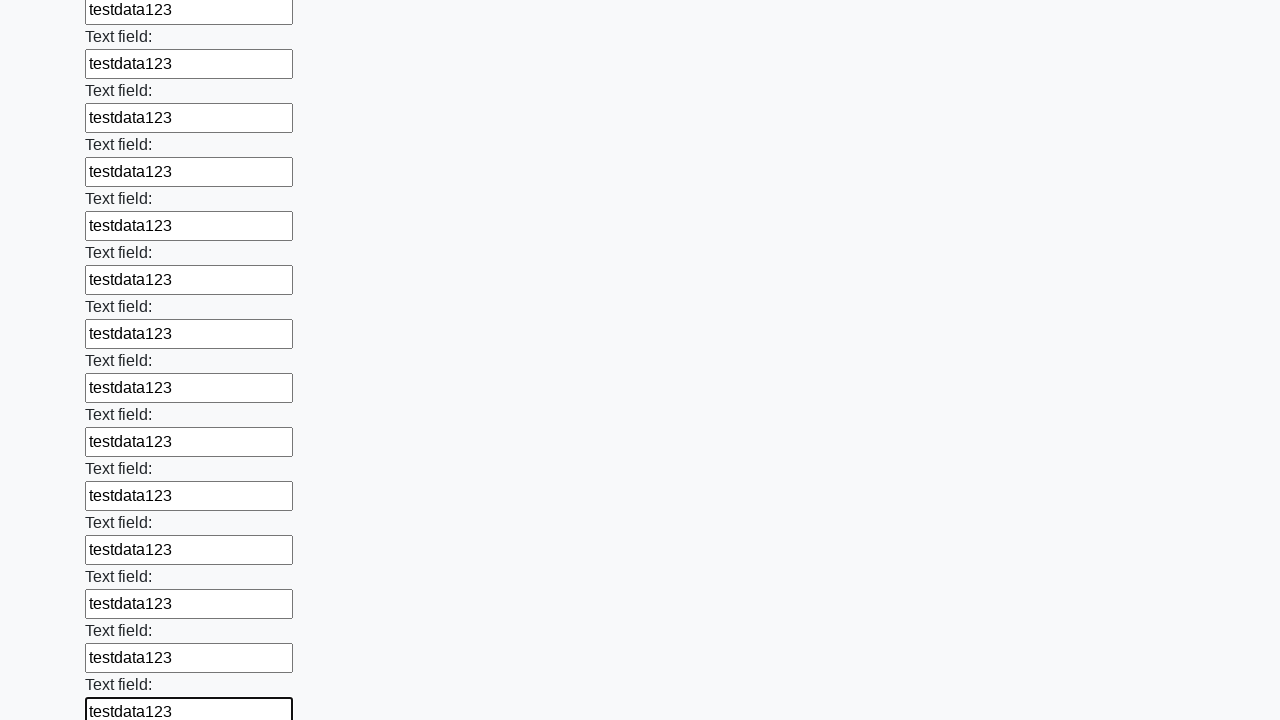

Filled an input field with 'testdata123' on input >> nth=86
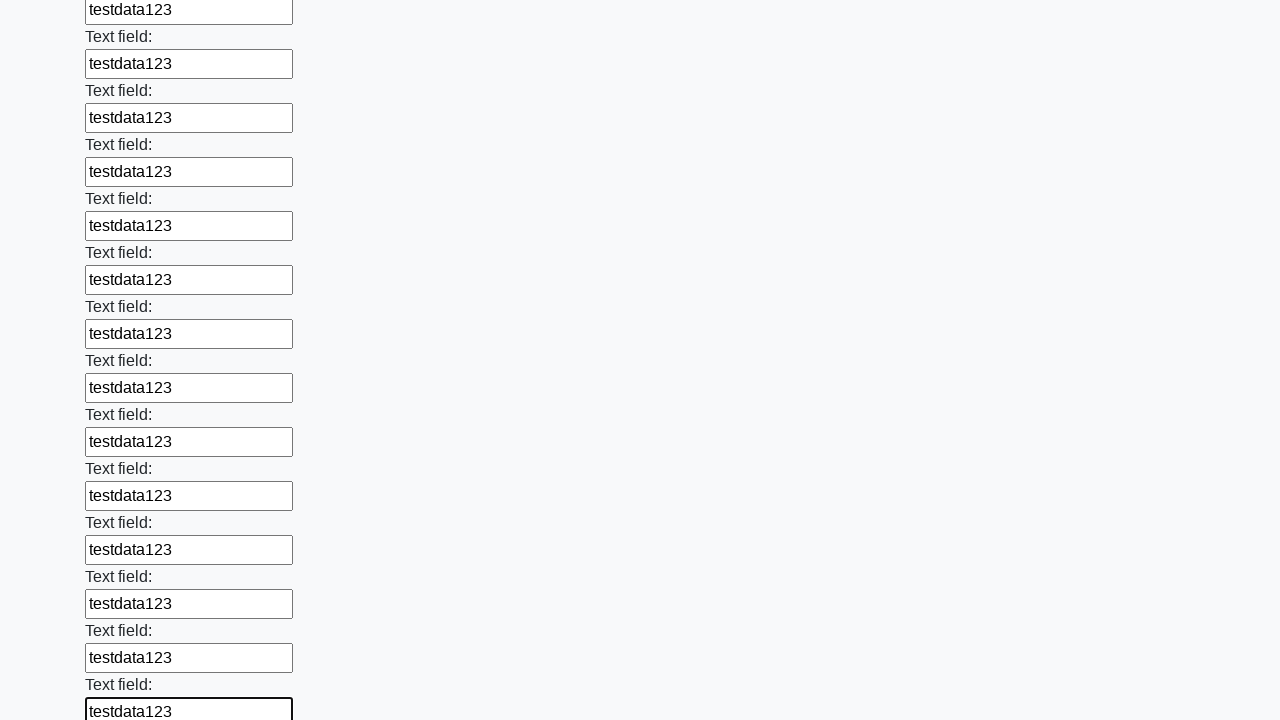

Filled an input field with 'testdata123' on input >> nth=87
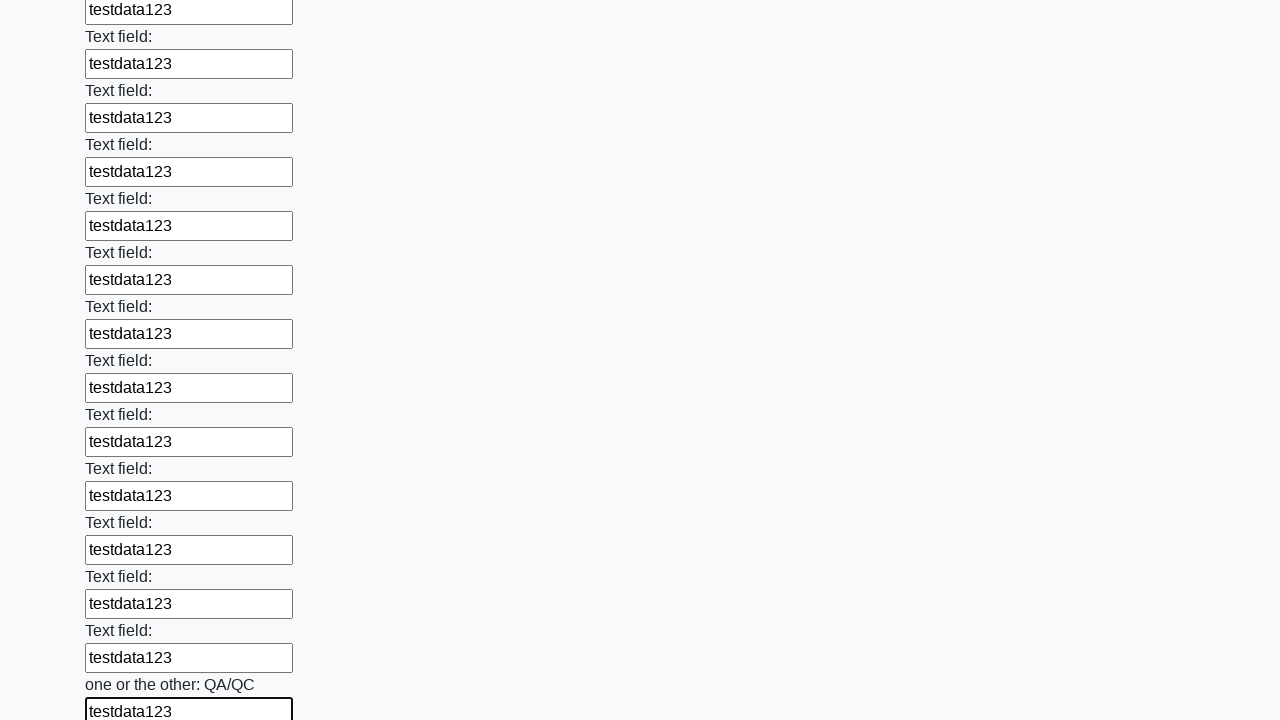

Filled an input field with 'testdata123' on input >> nth=88
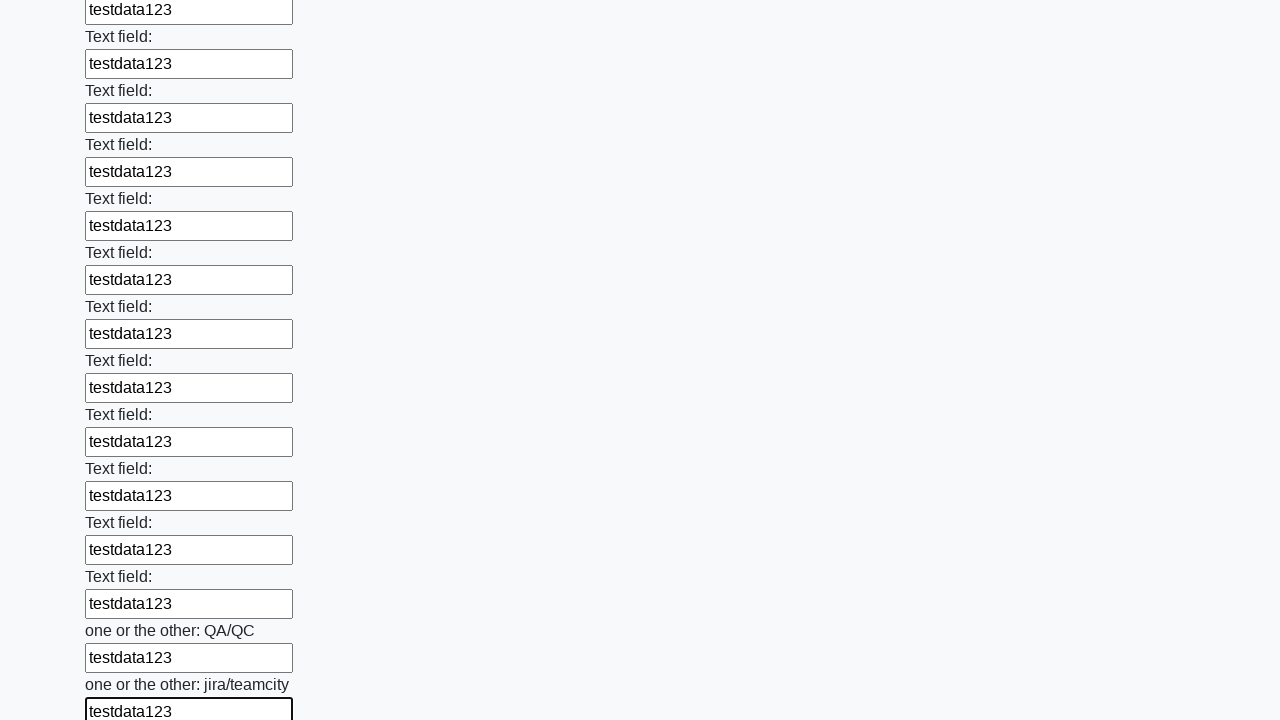

Filled an input field with 'testdata123' on input >> nth=89
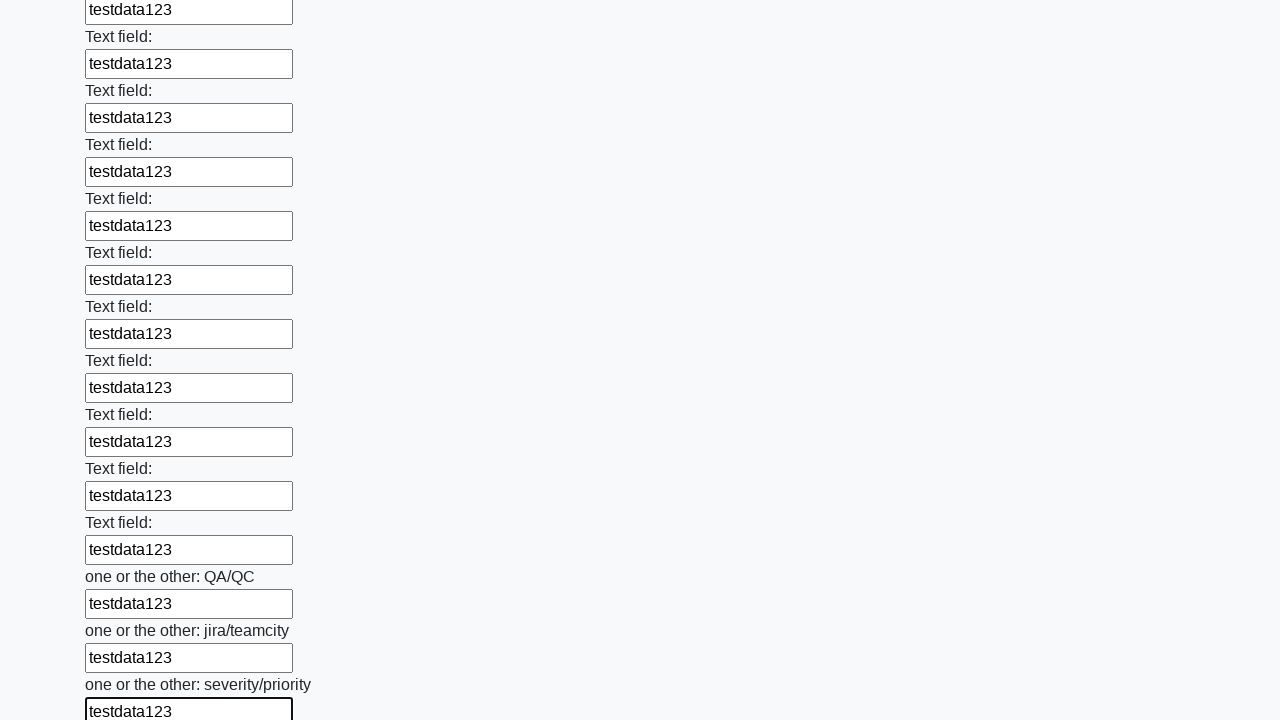

Filled an input field with 'testdata123' on input >> nth=90
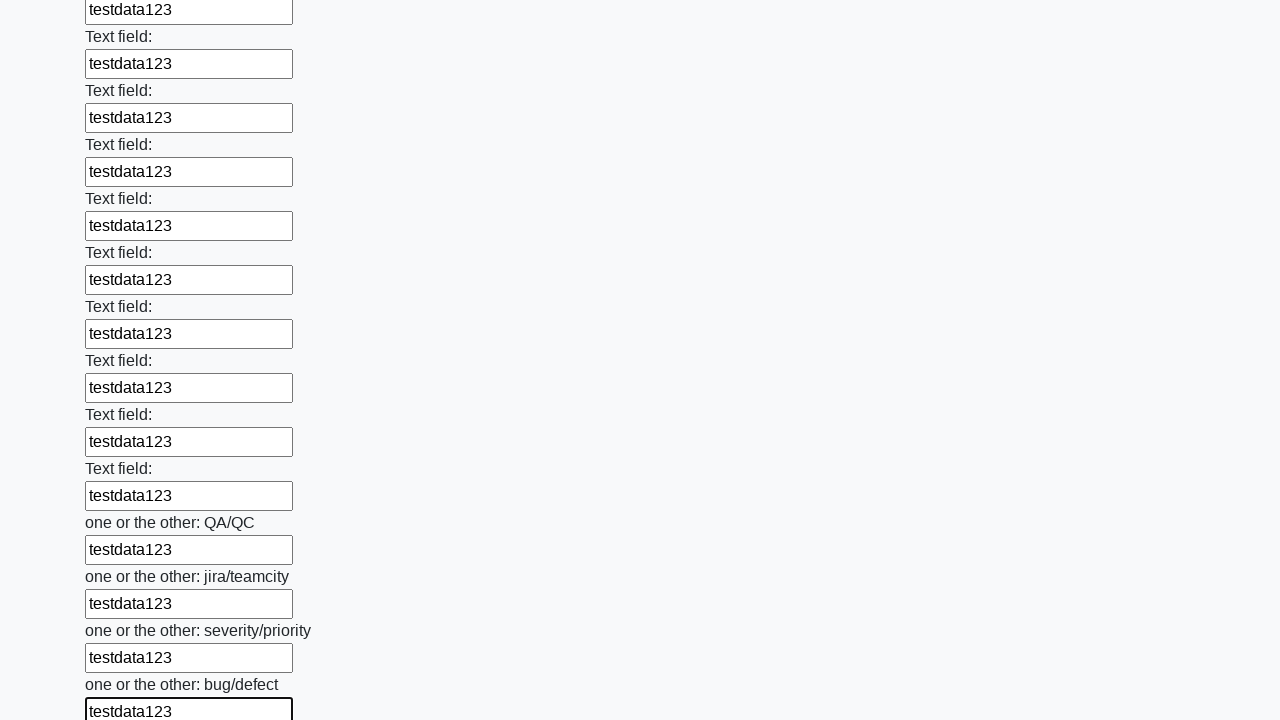

Filled an input field with 'testdata123' on input >> nth=91
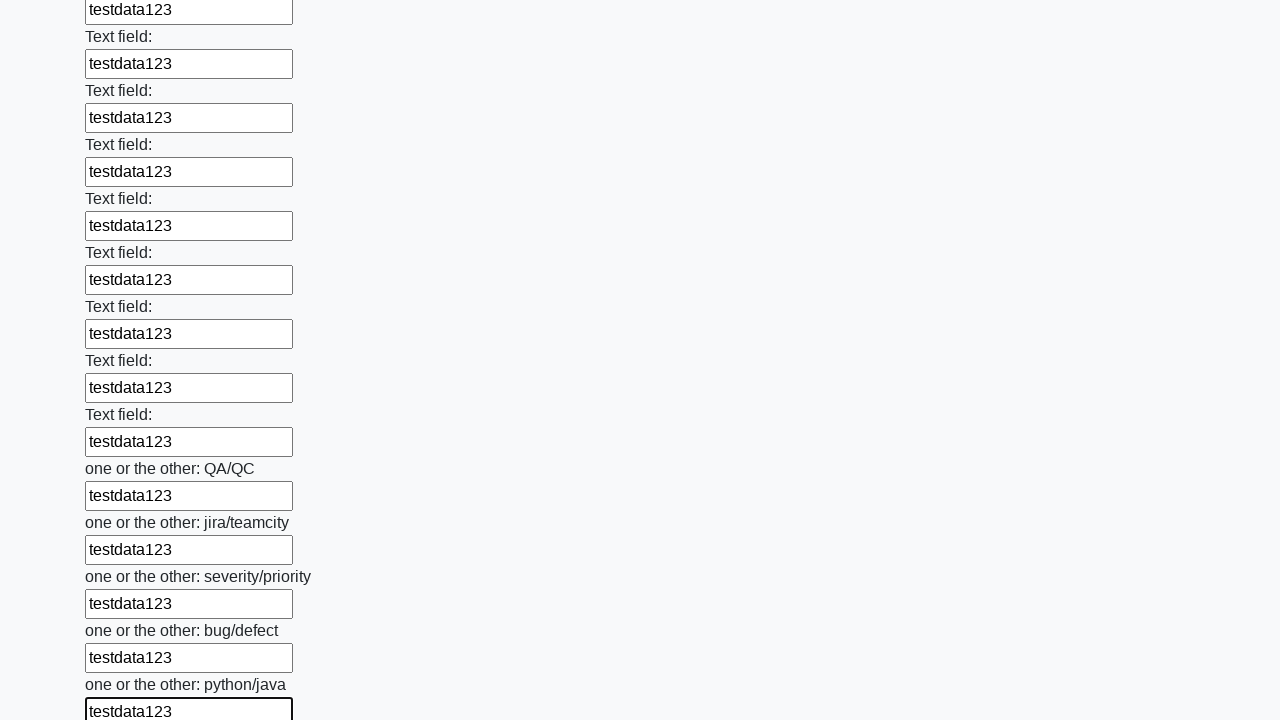

Filled an input field with 'testdata123' on input >> nth=92
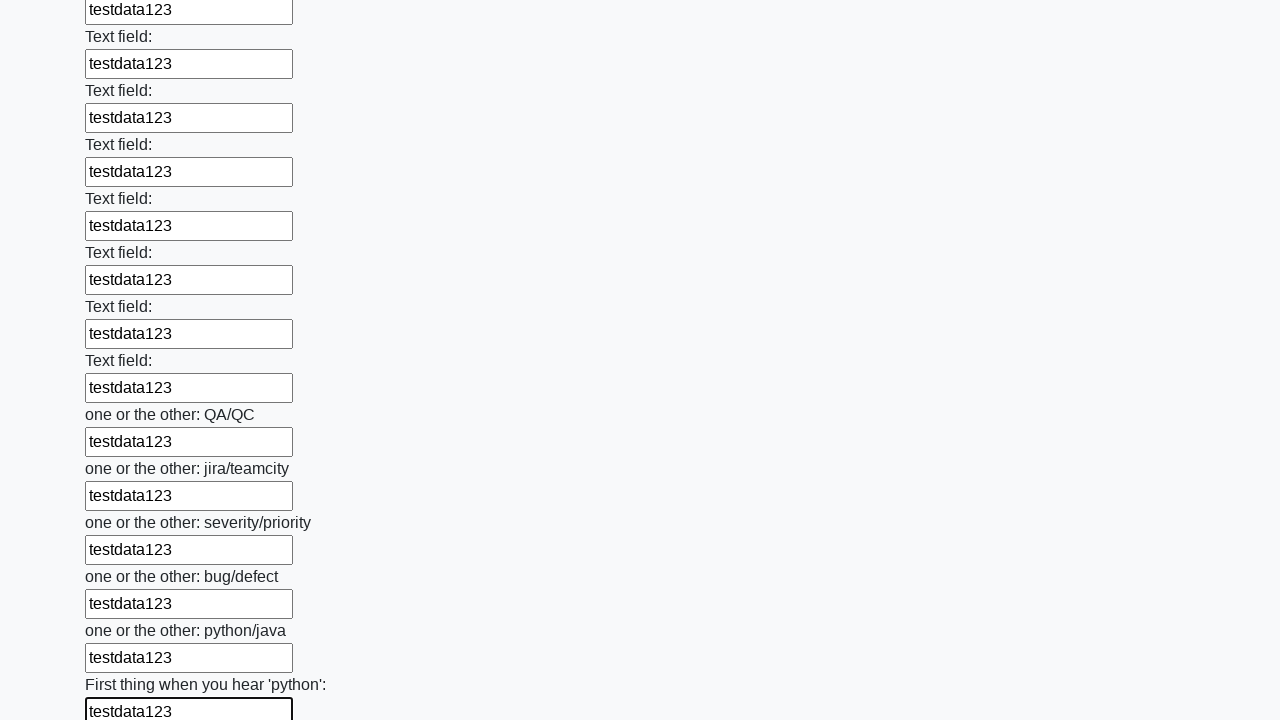

Filled an input field with 'testdata123' on input >> nth=93
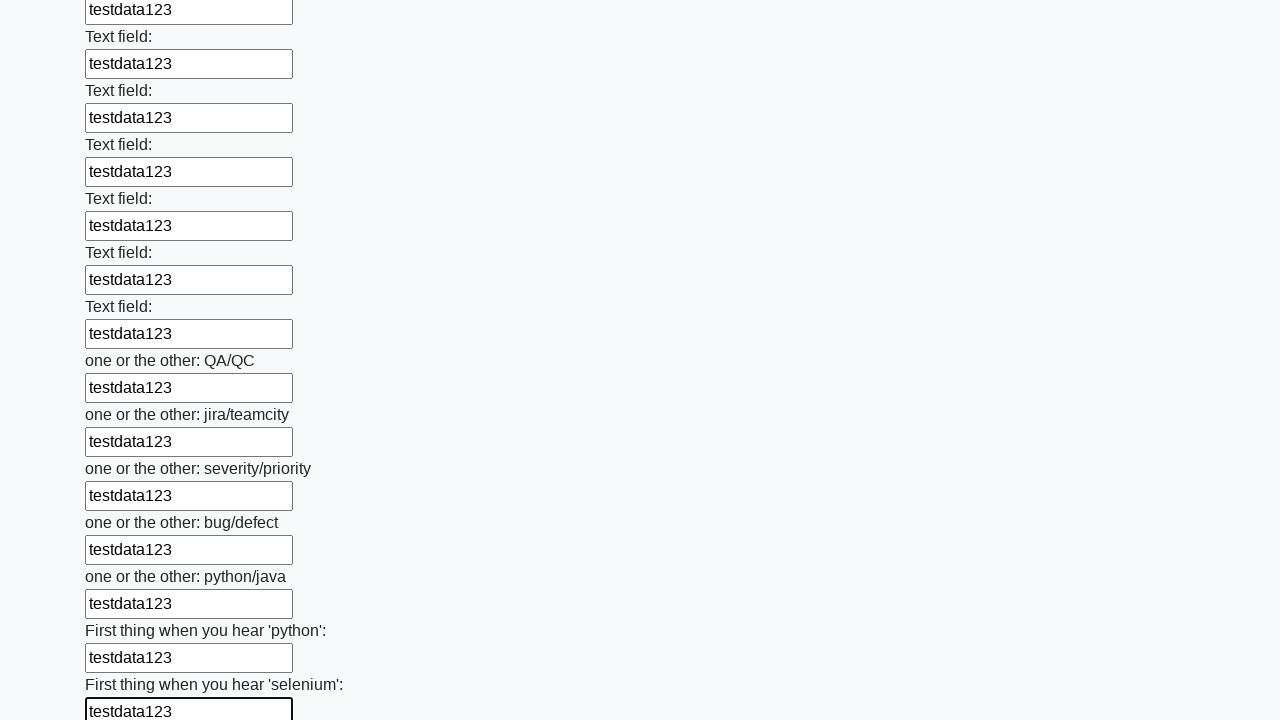

Filled an input field with 'testdata123' on input >> nth=94
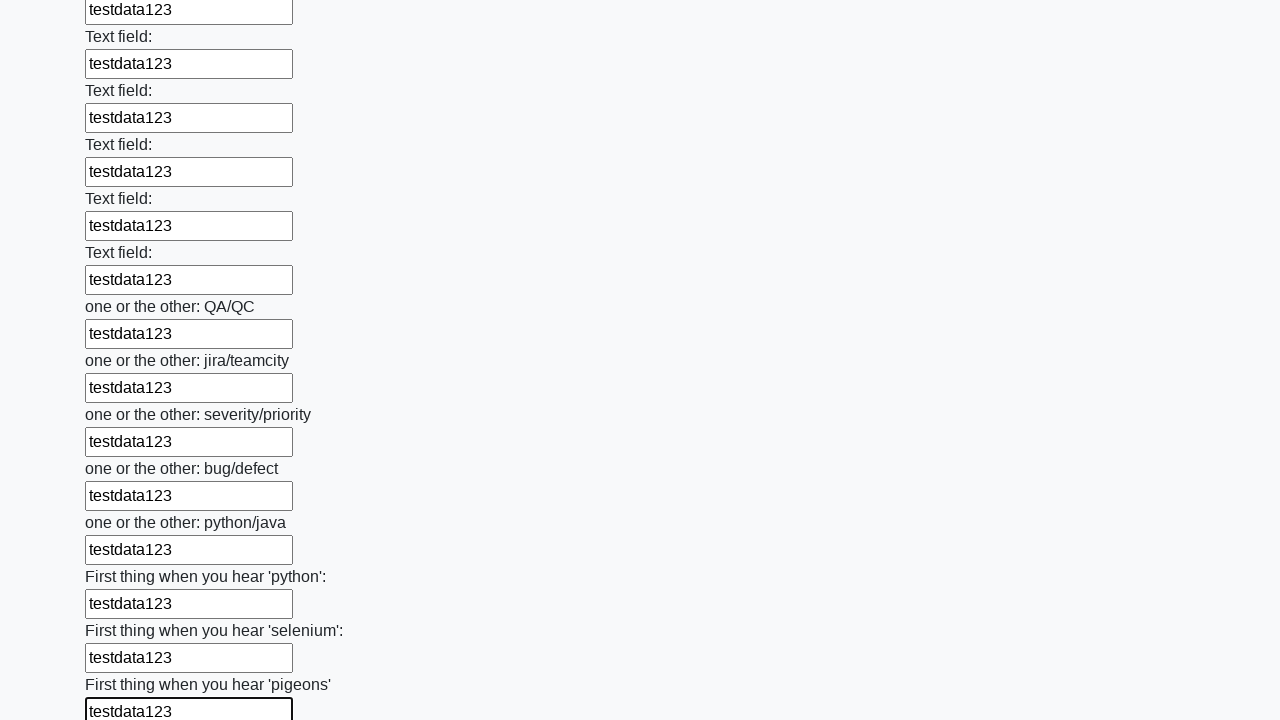

Filled an input field with 'testdata123' on input >> nth=95
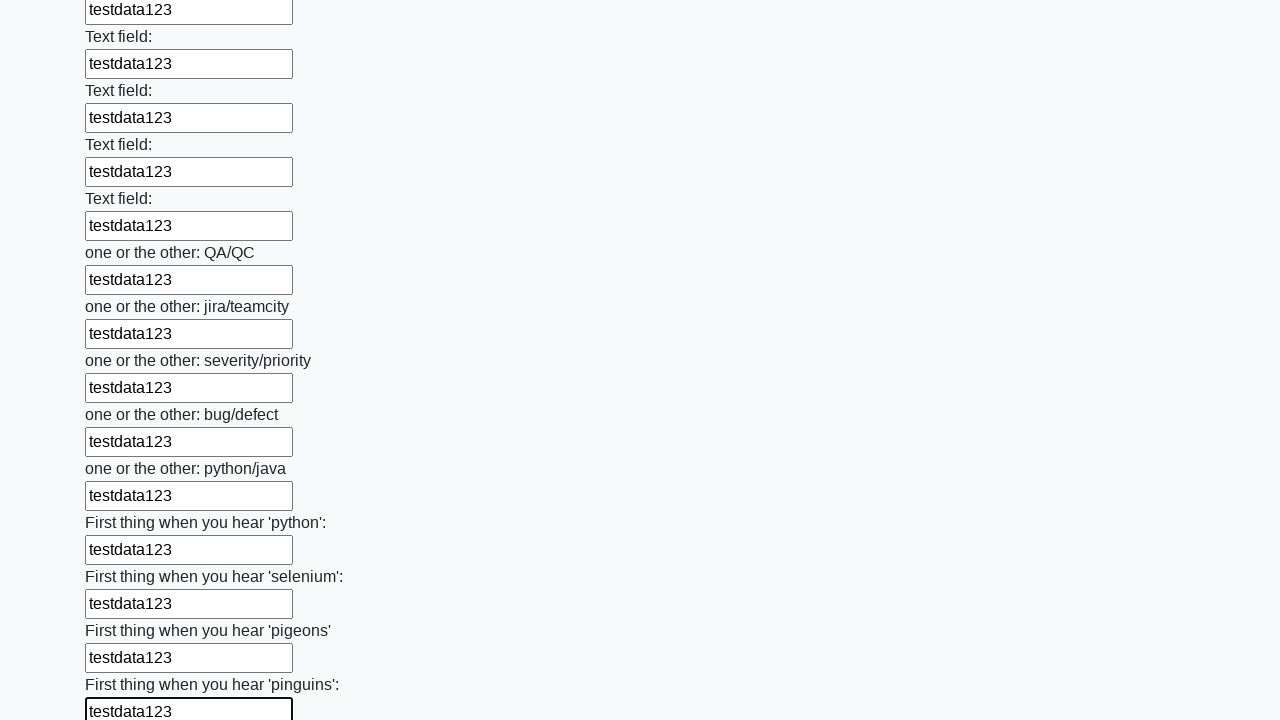

Filled an input field with 'testdata123' on input >> nth=96
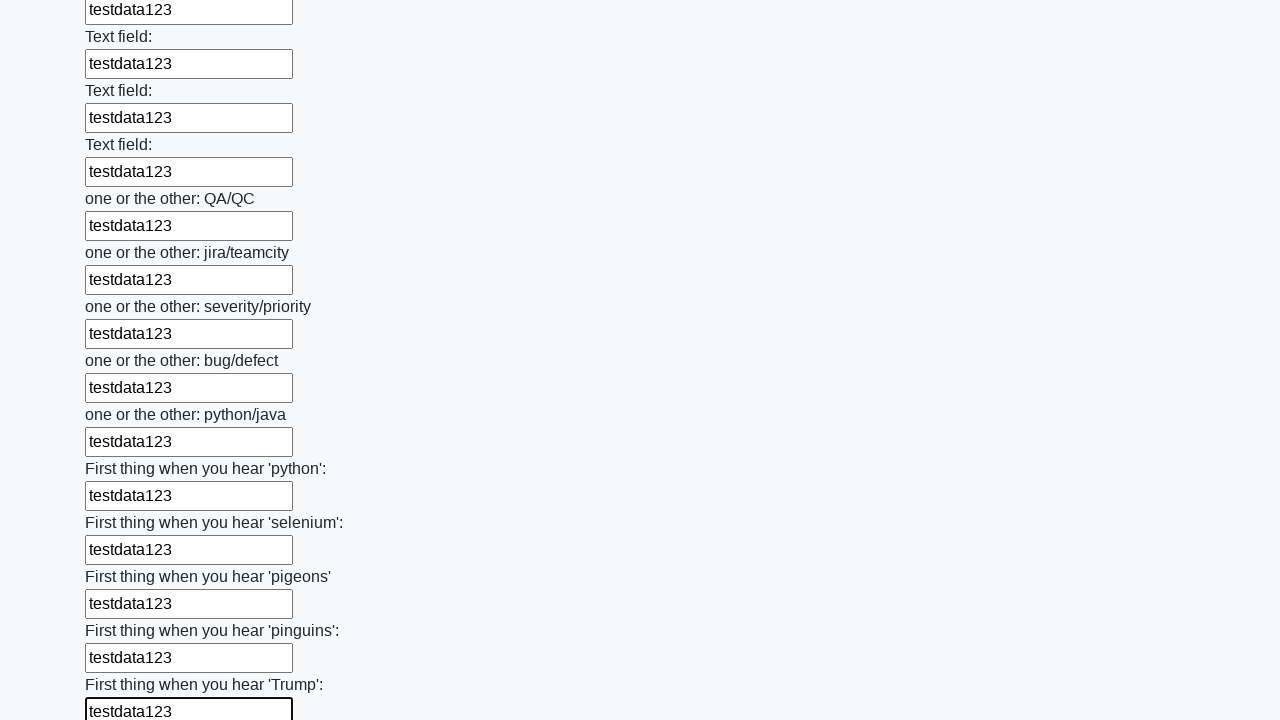

Filled an input field with 'testdata123' on input >> nth=97
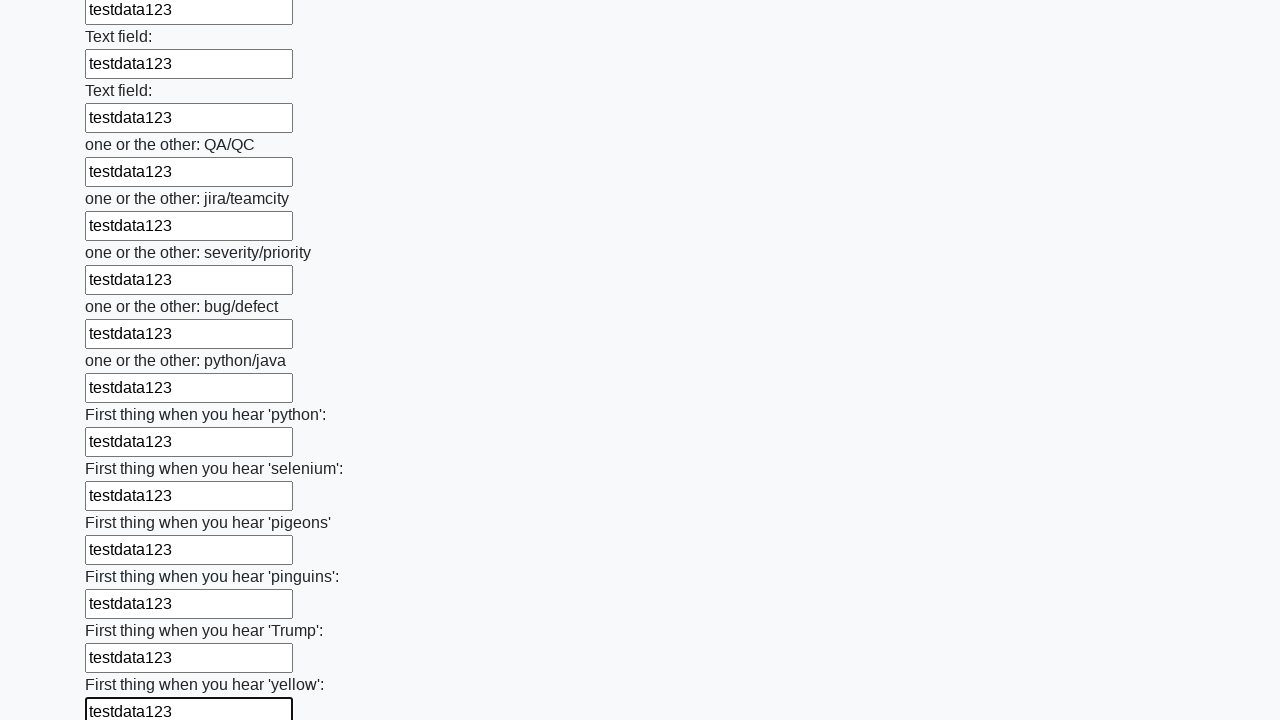

Filled an input field with 'testdata123' on input >> nth=98
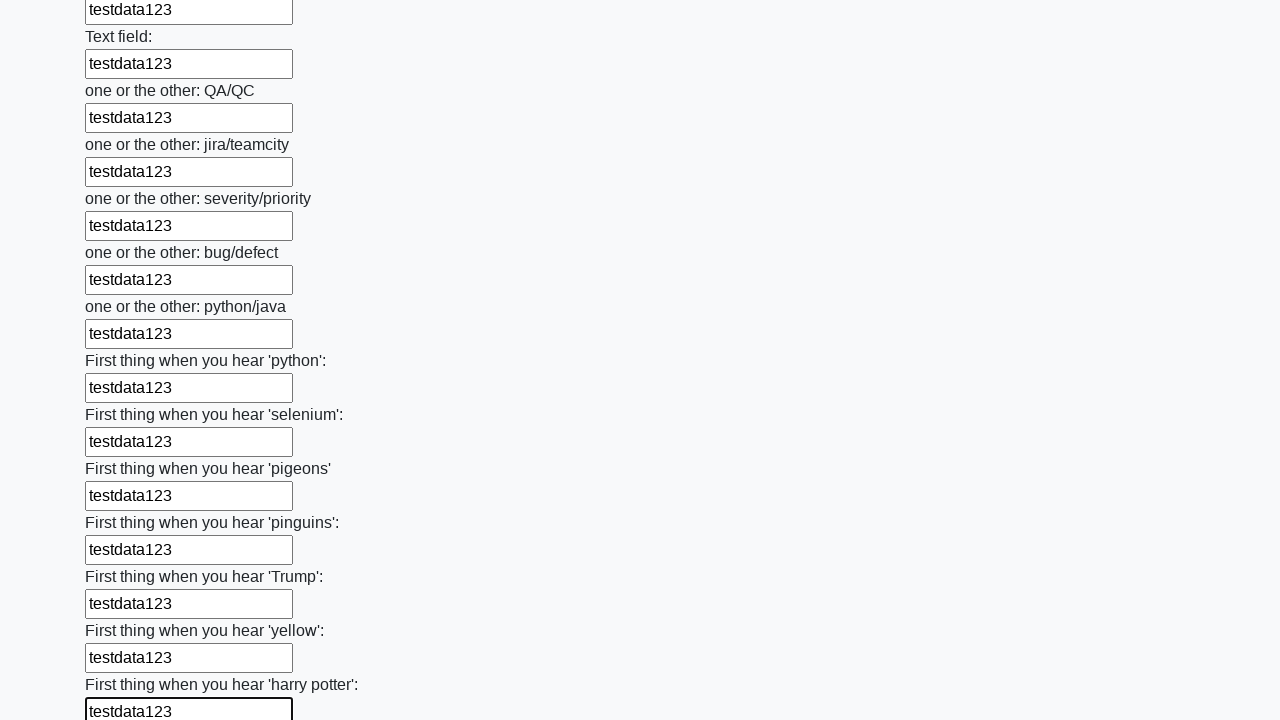

Filled an input field with 'testdata123' on input >> nth=99
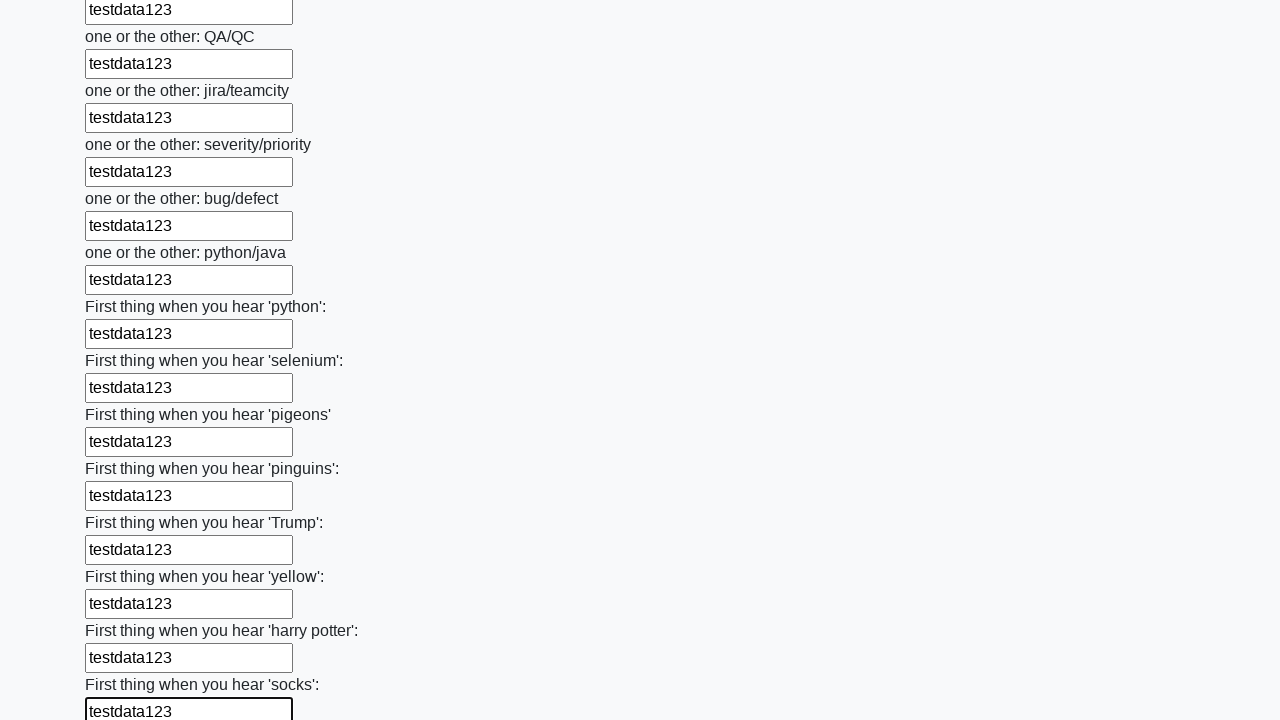

Clicked the submit button at (123, 611) on button.btn
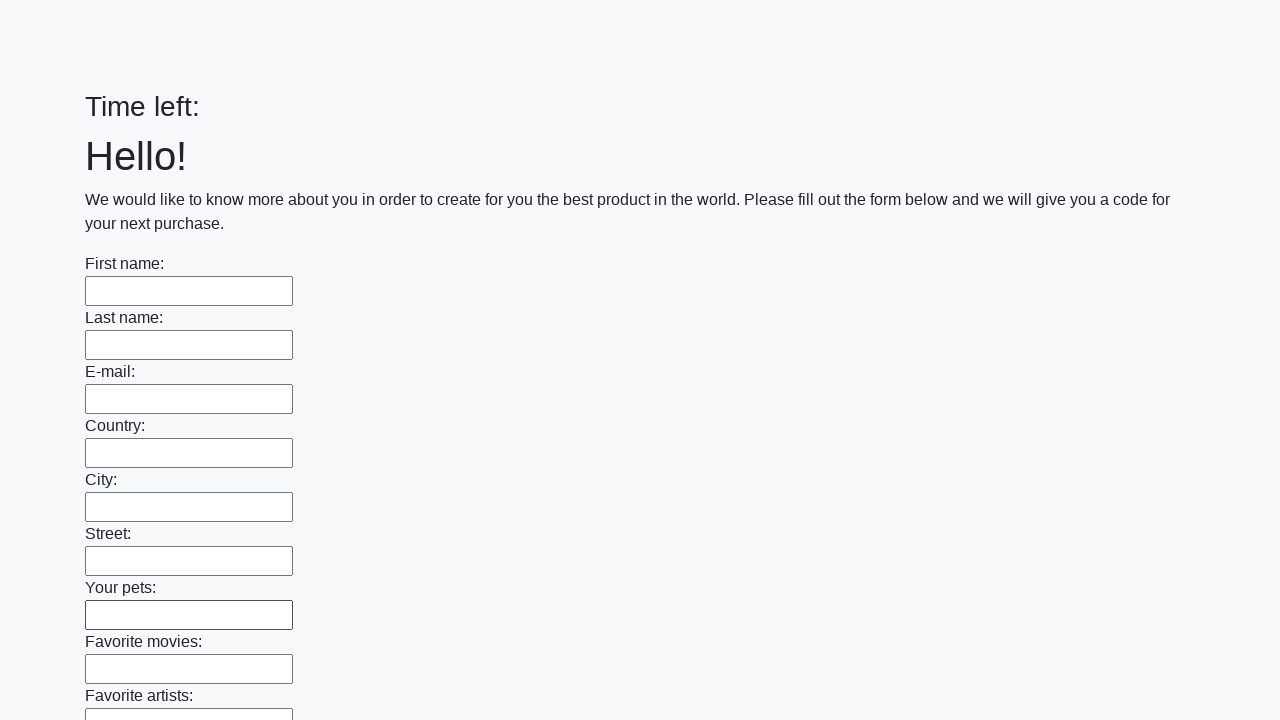

Waited 1000ms for form submission response
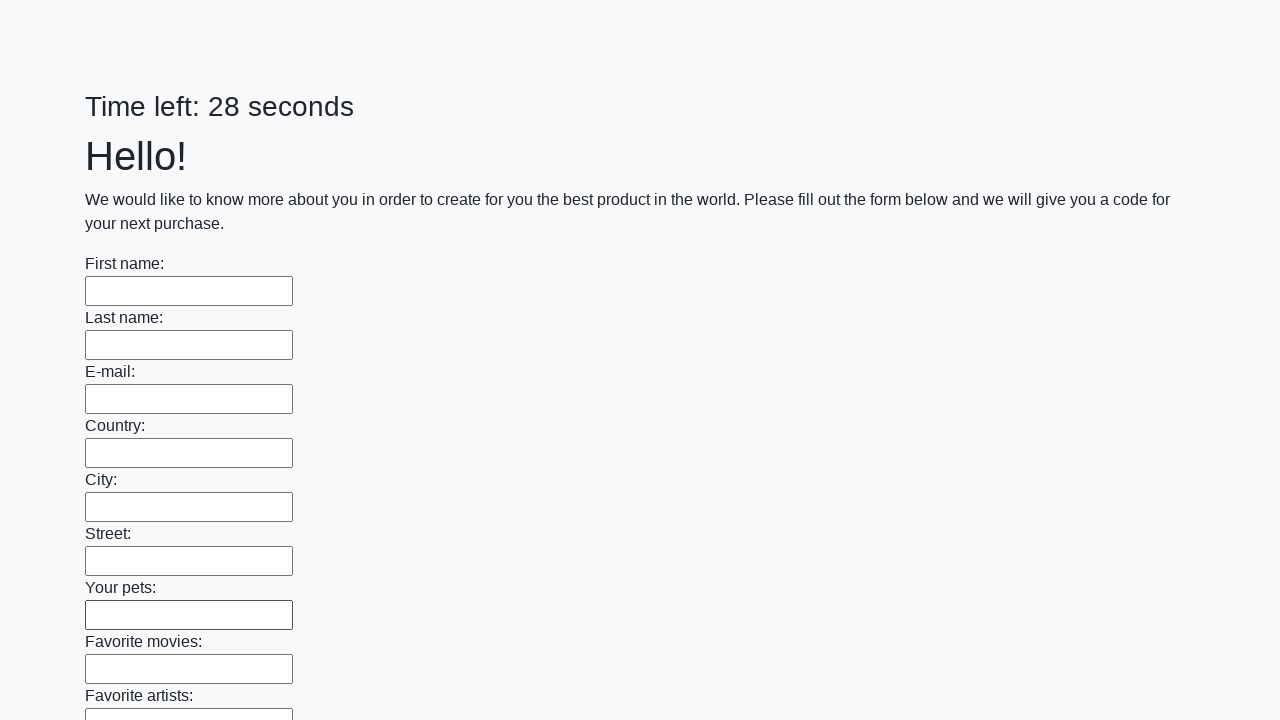

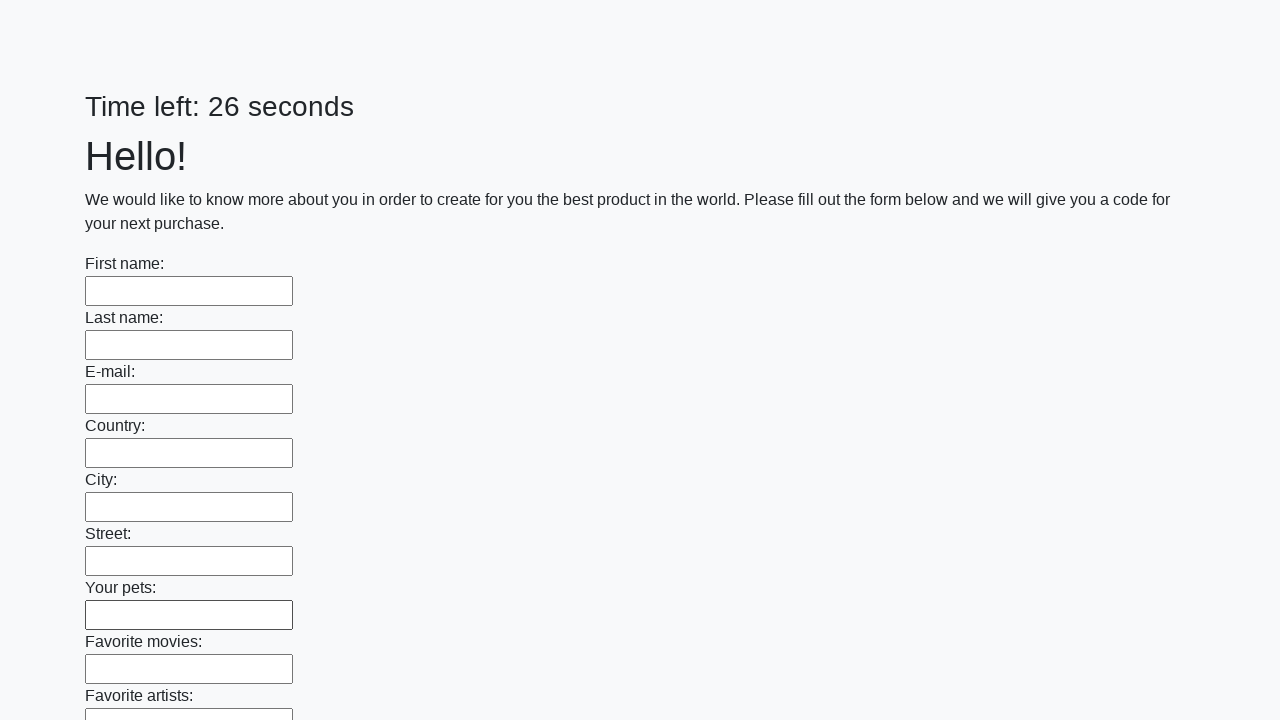